Tests filling out a large form with multiple input fields by entering text into all input elements and submitting the form via a button click.

Starting URL: http://suninjuly.github.io/huge_form.html

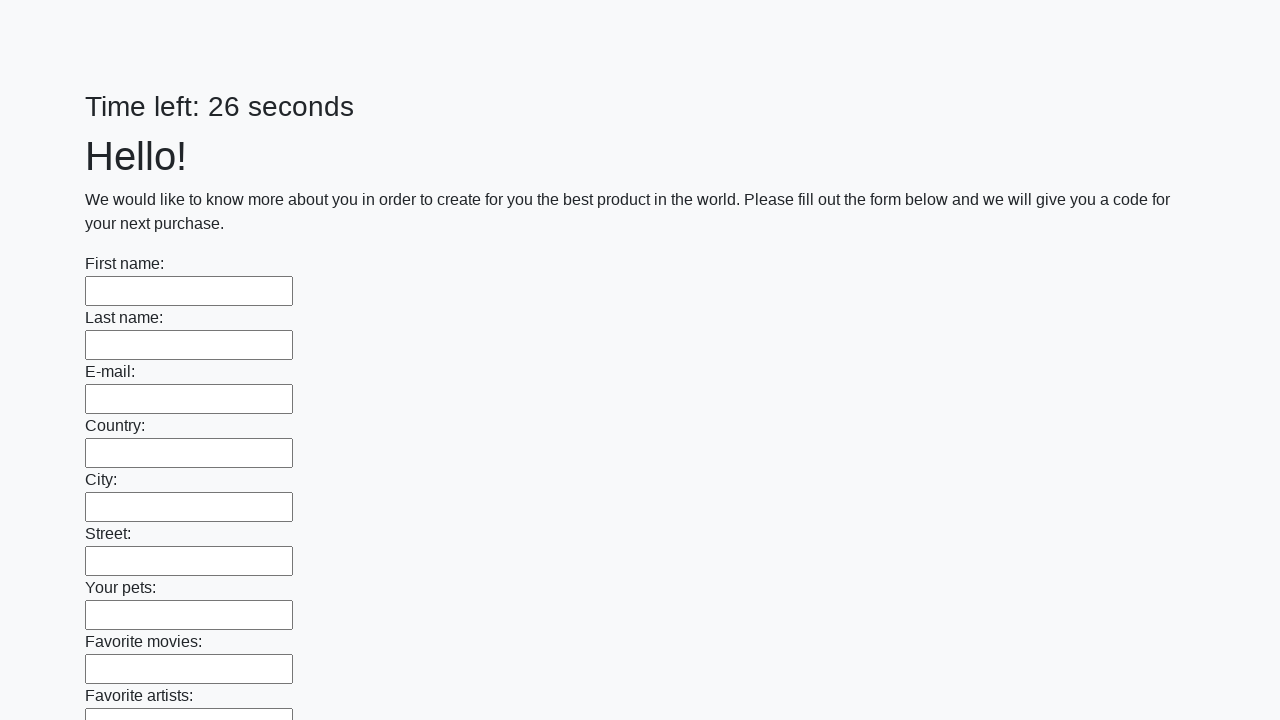

Waited for input fields to load on the huge form page
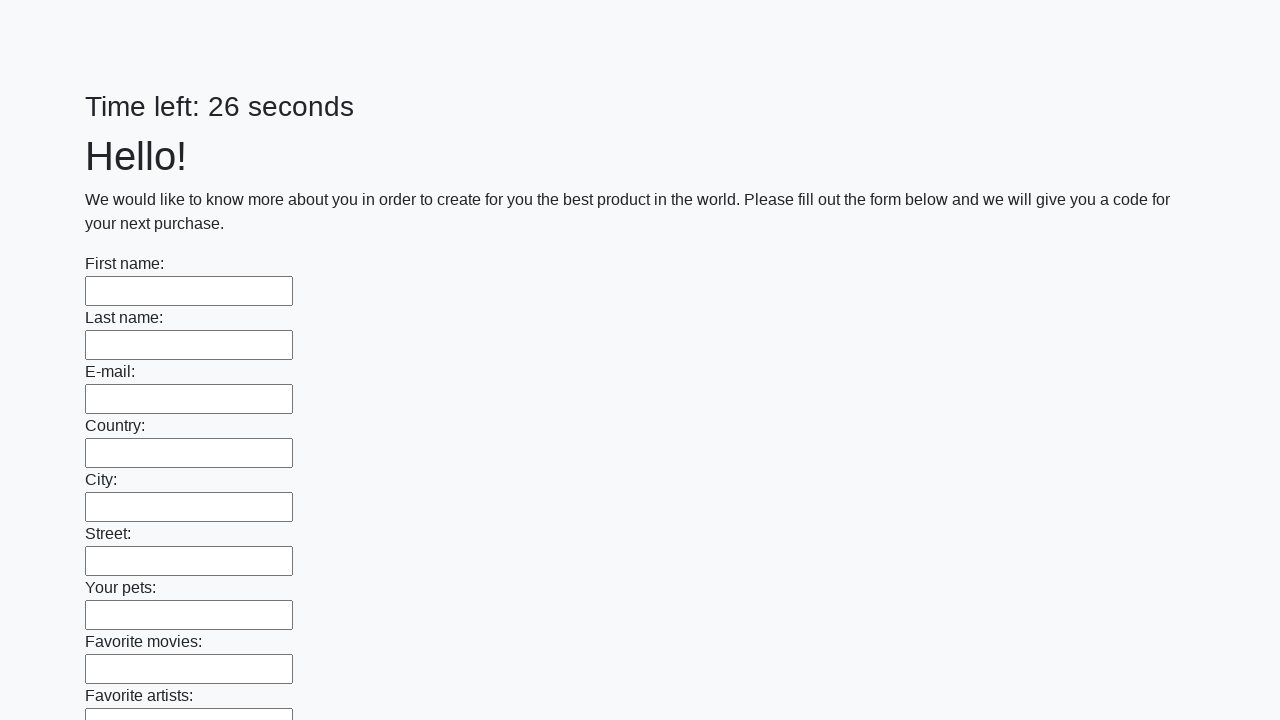

Retrieved all input elements from the form
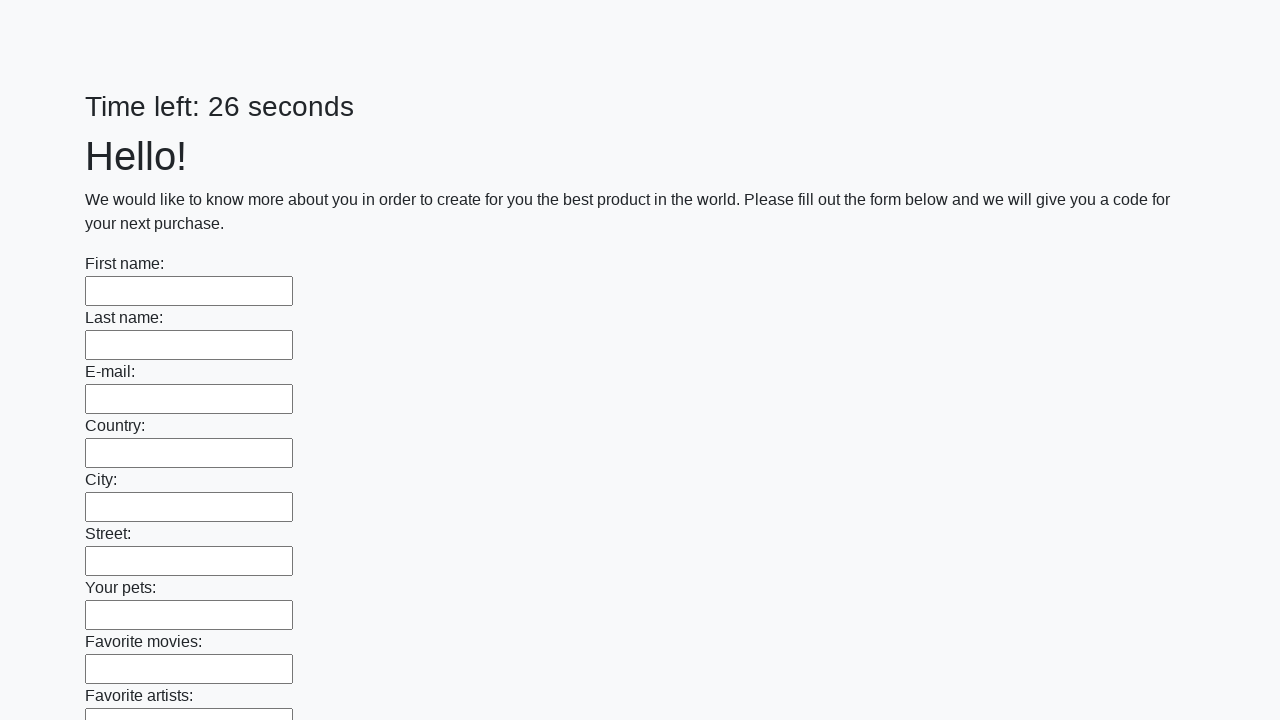

Filled an input field with 'Привет!' on input >> nth=0
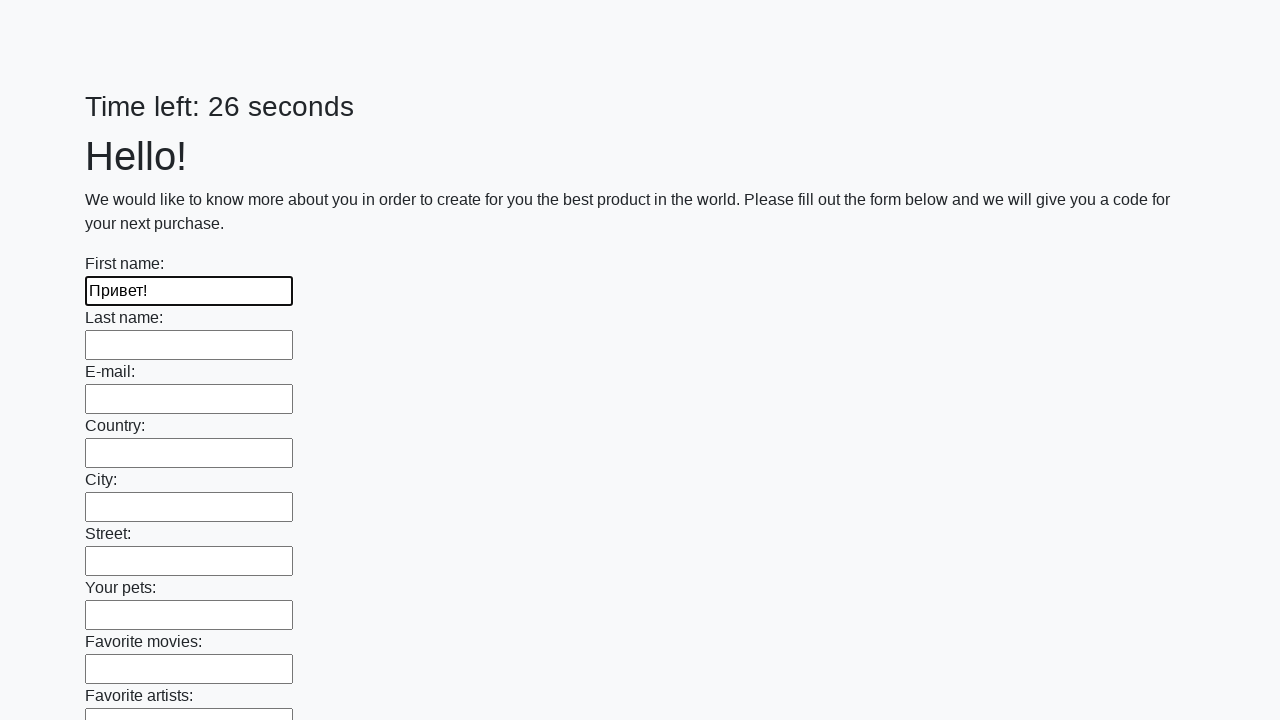

Filled an input field with 'Привет!' on input >> nth=1
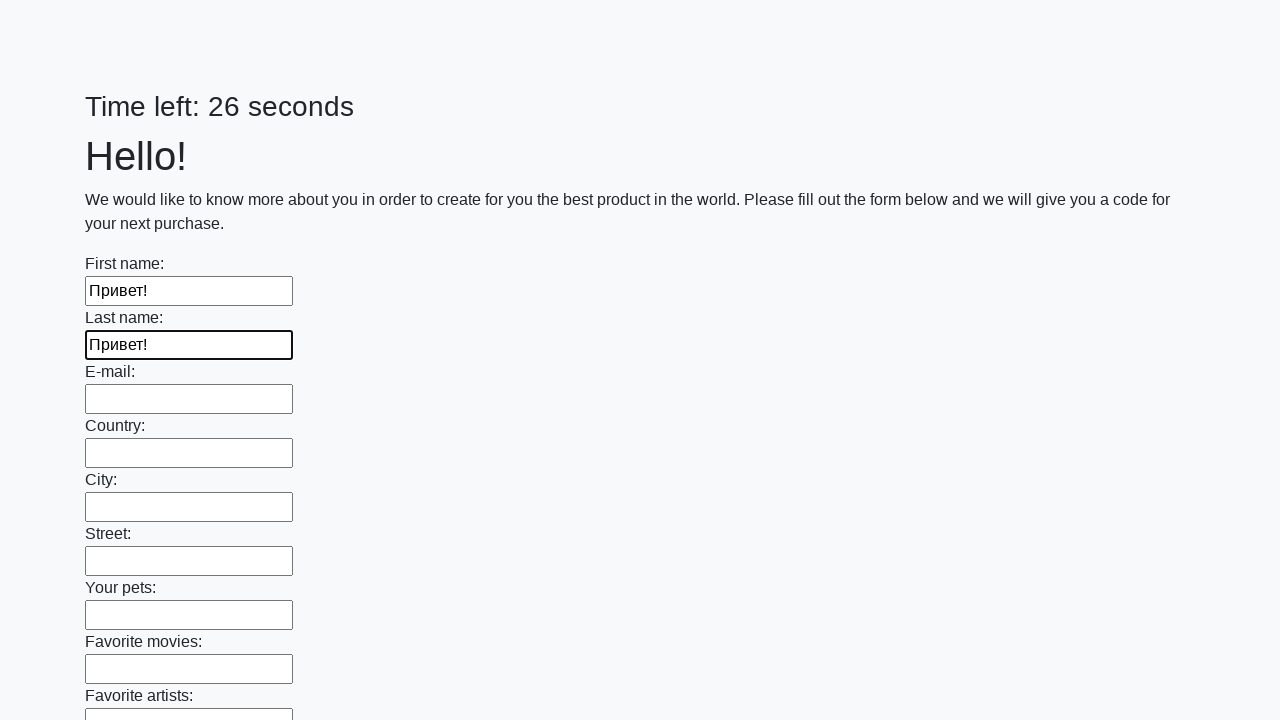

Filled an input field with 'Привет!' on input >> nth=2
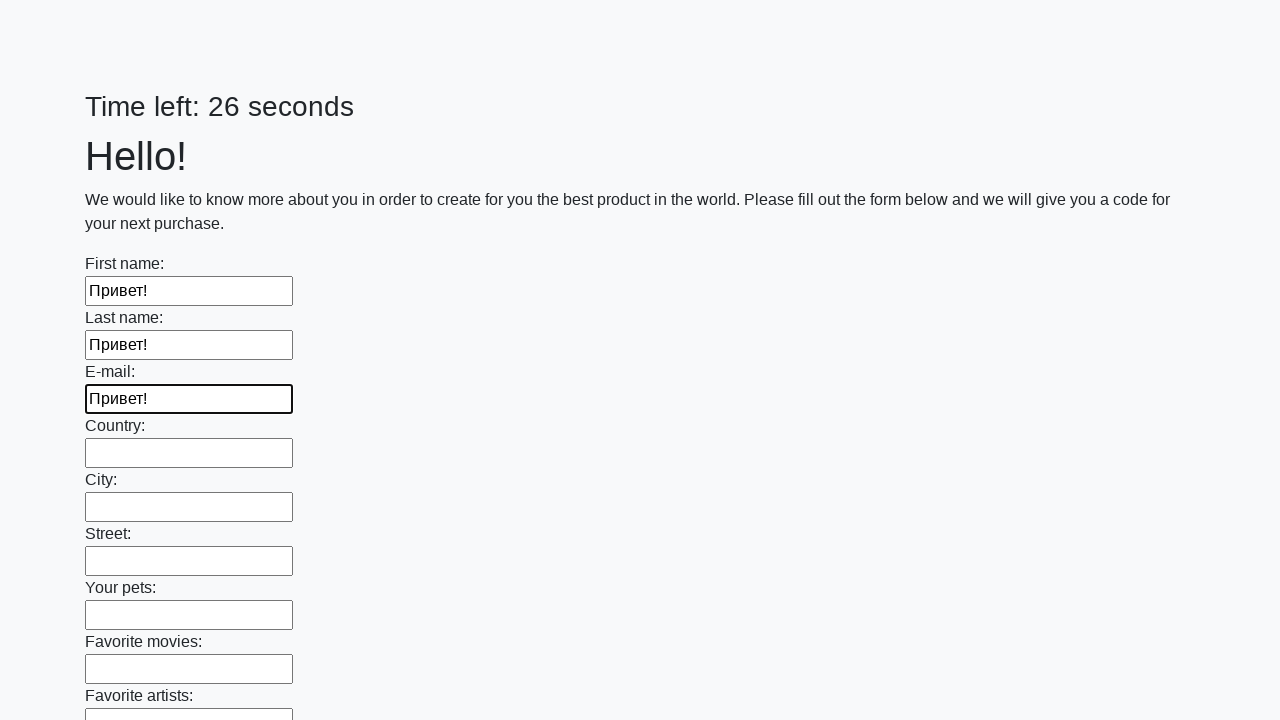

Filled an input field with 'Привет!' on input >> nth=3
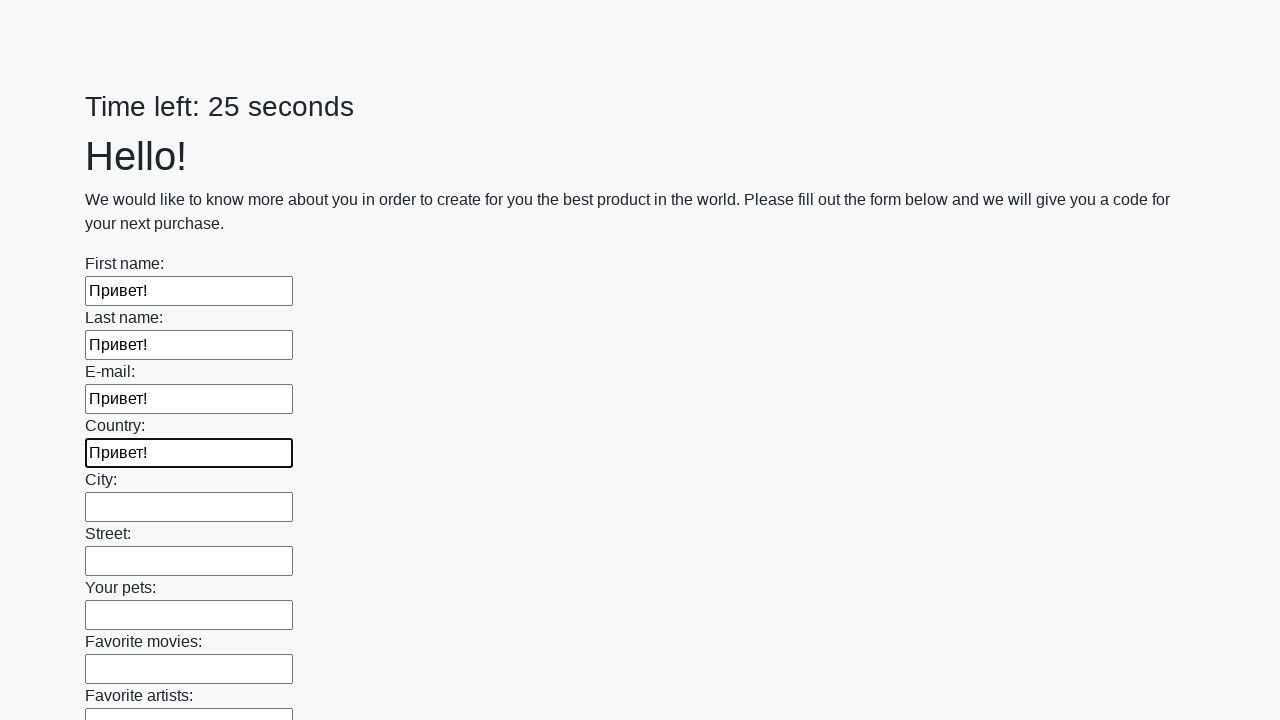

Filled an input field with 'Привет!' on input >> nth=4
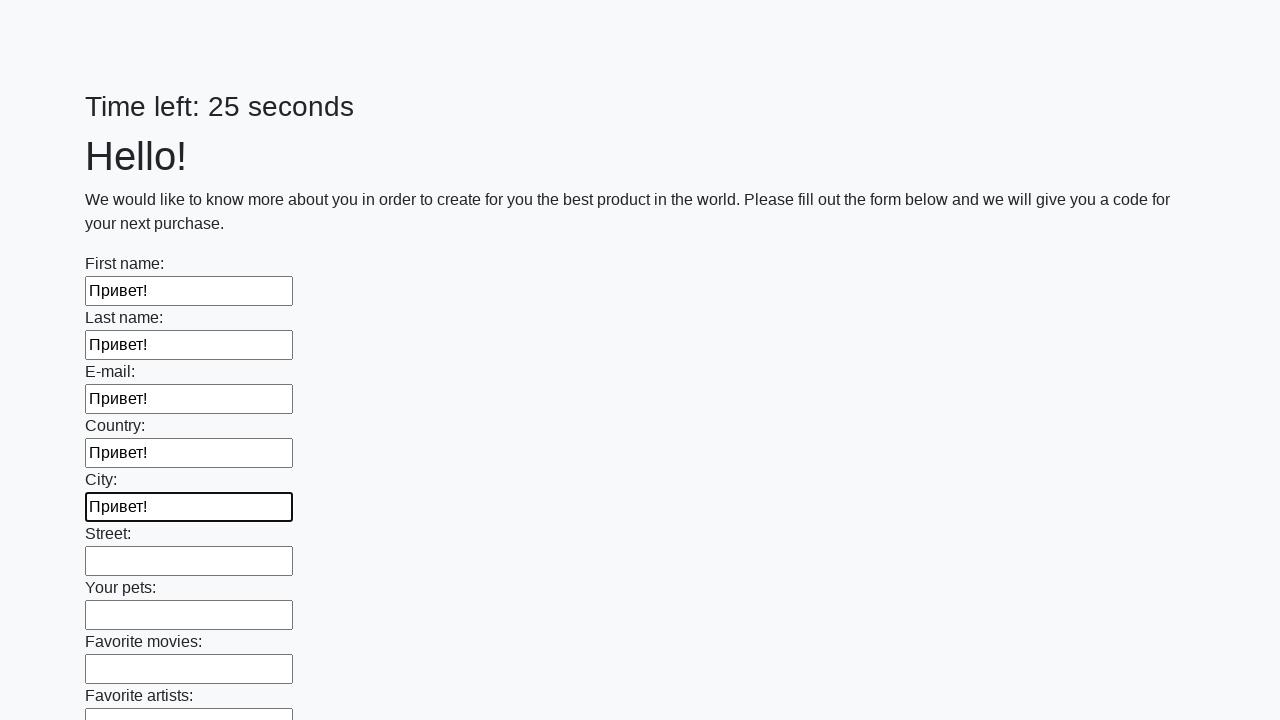

Filled an input field with 'Привет!' on input >> nth=5
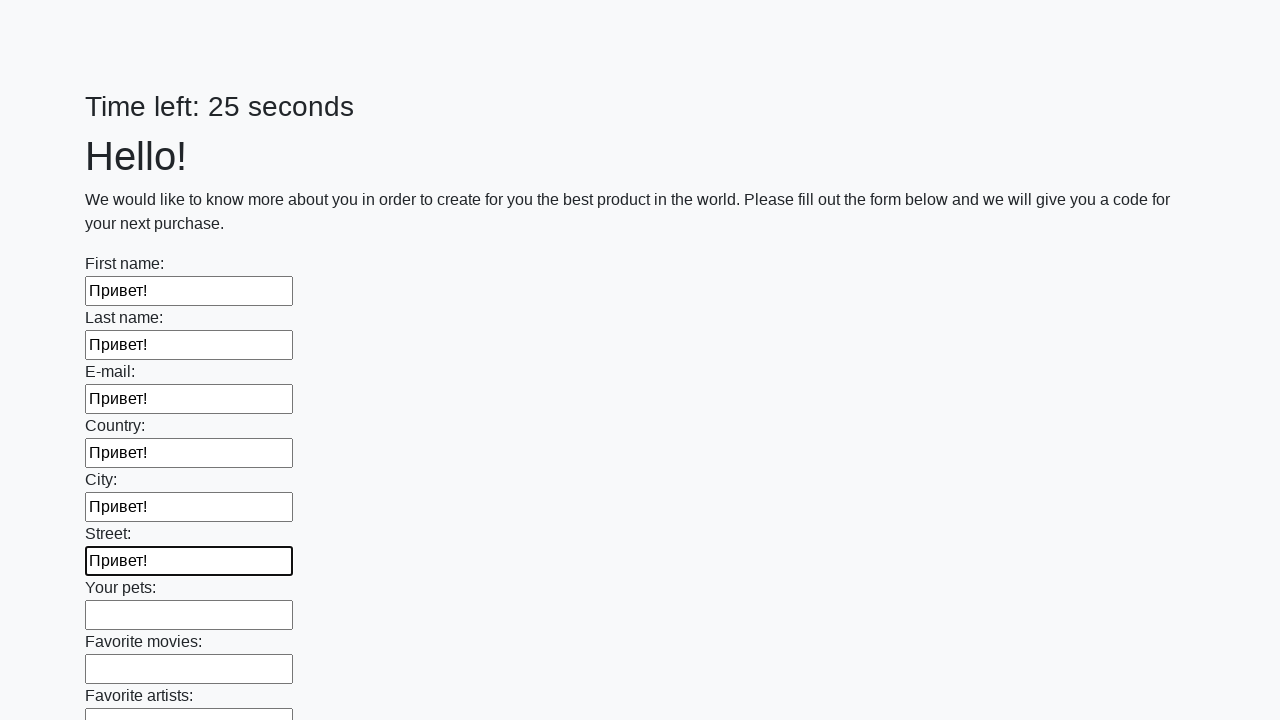

Filled an input field with 'Привет!' on input >> nth=6
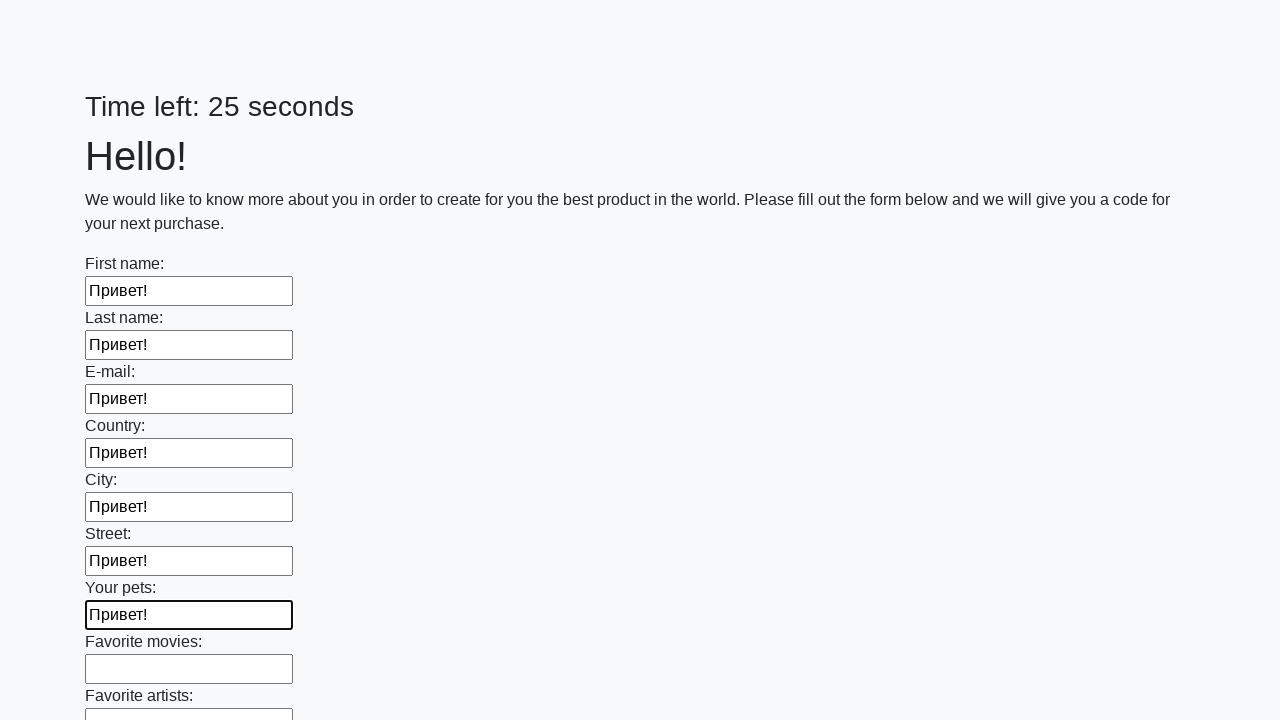

Filled an input field with 'Привет!' on input >> nth=7
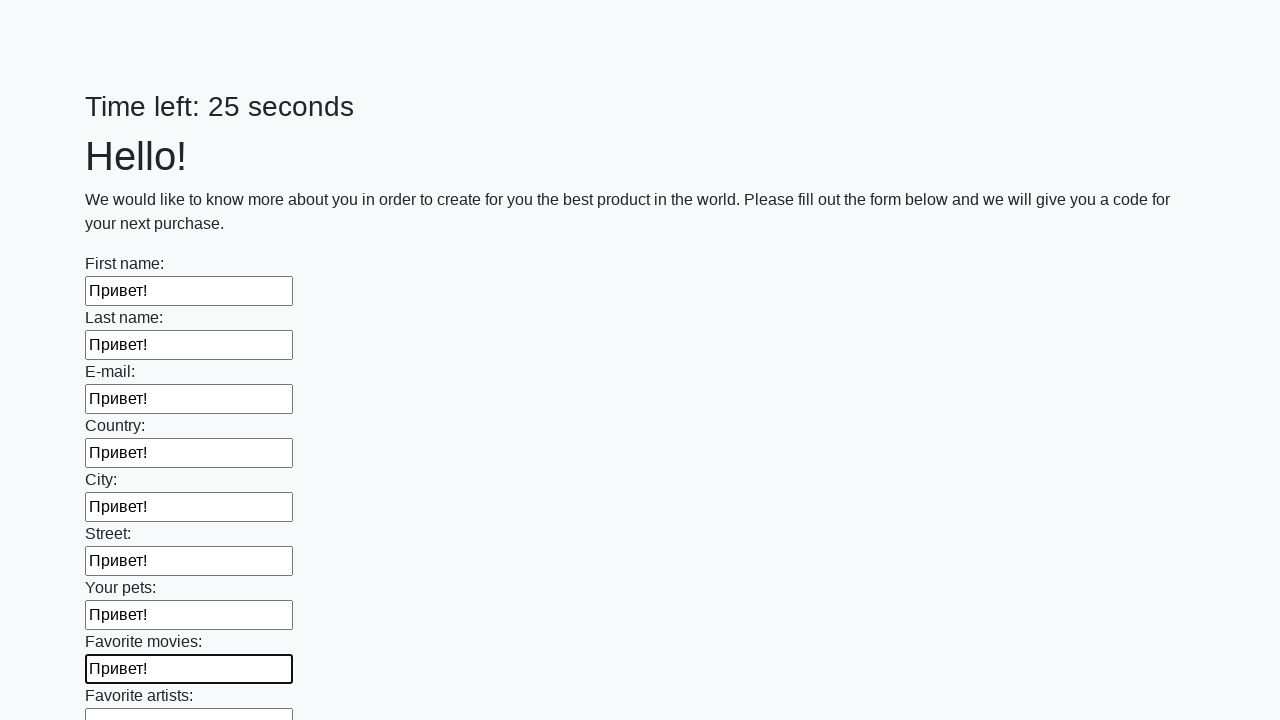

Filled an input field with 'Привет!' on input >> nth=8
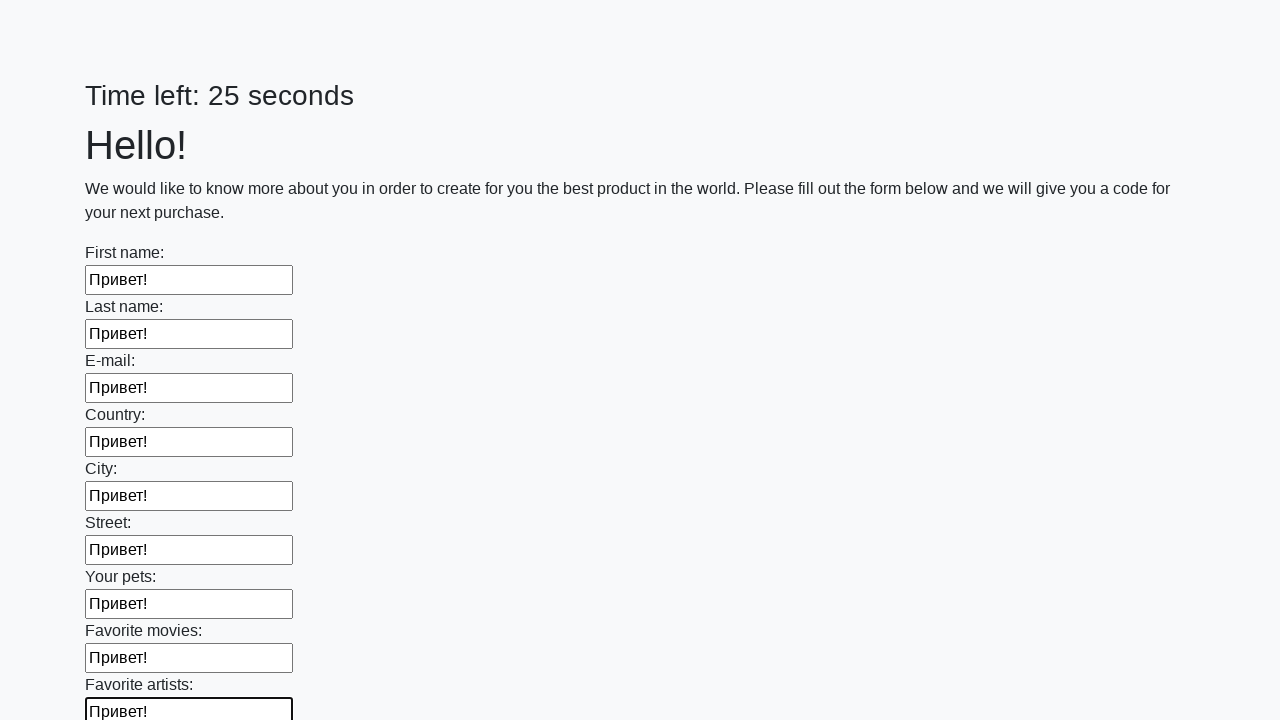

Filled an input field with 'Привет!' on input >> nth=9
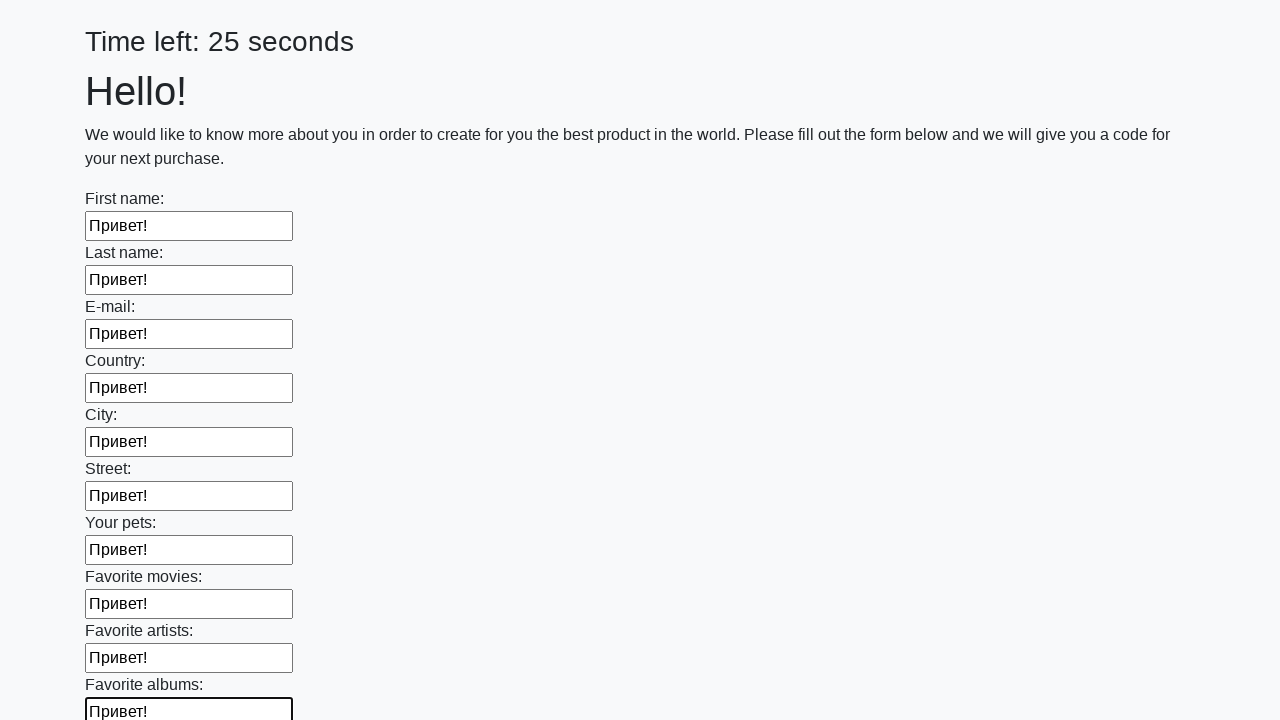

Filled an input field with 'Привет!' on input >> nth=10
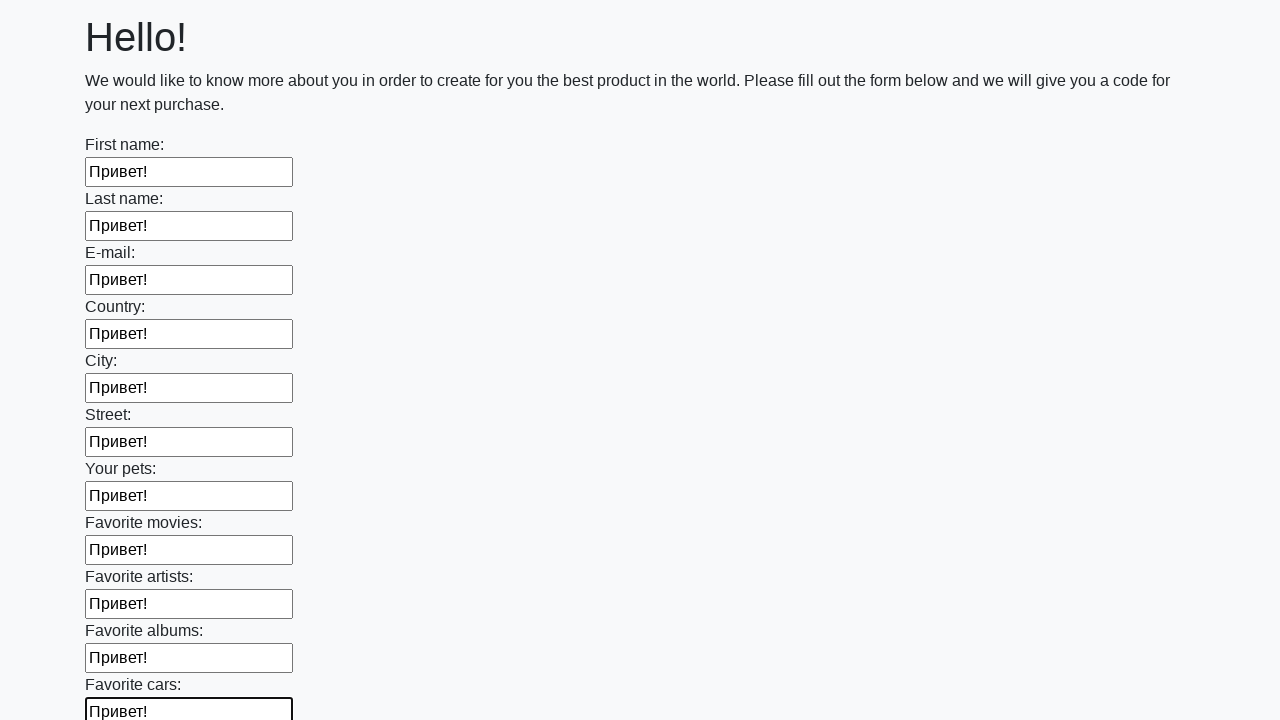

Filled an input field with 'Привет!' on input >> nth=11
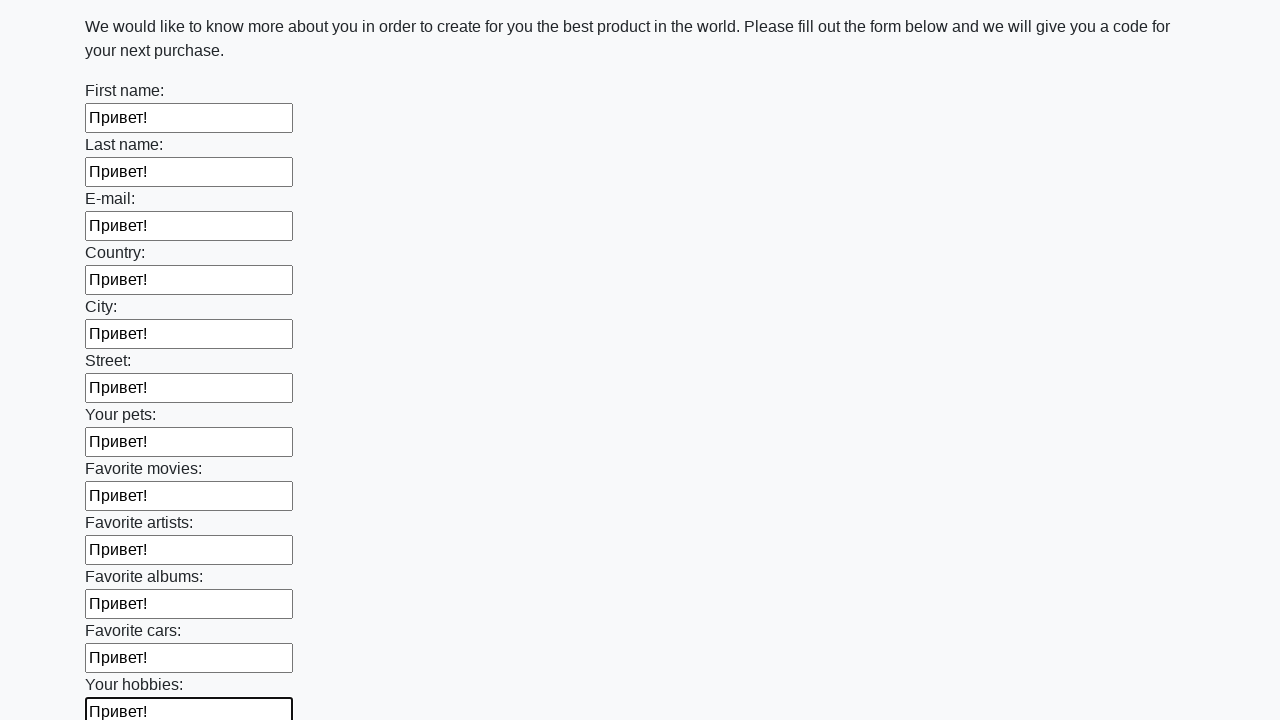

Filled an input field with 'Привет!' on input >> nth=12
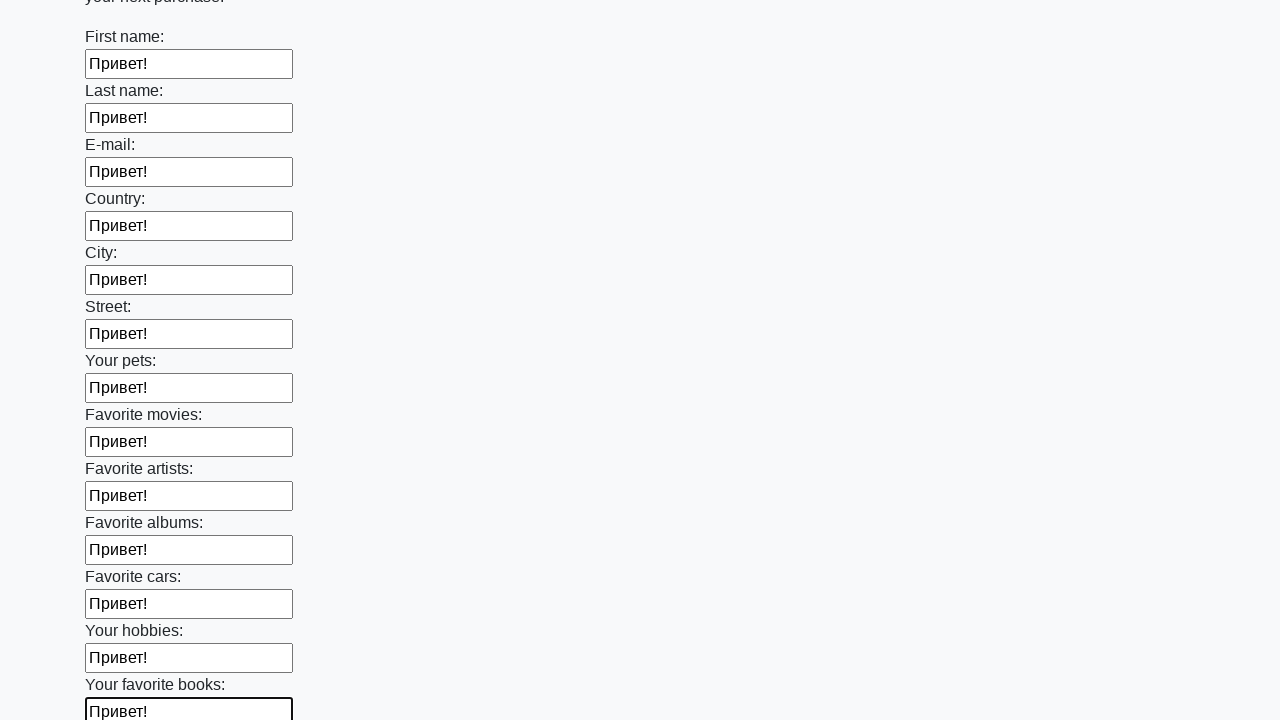

Filled an input field with 'Привет!' on input >> nth=13
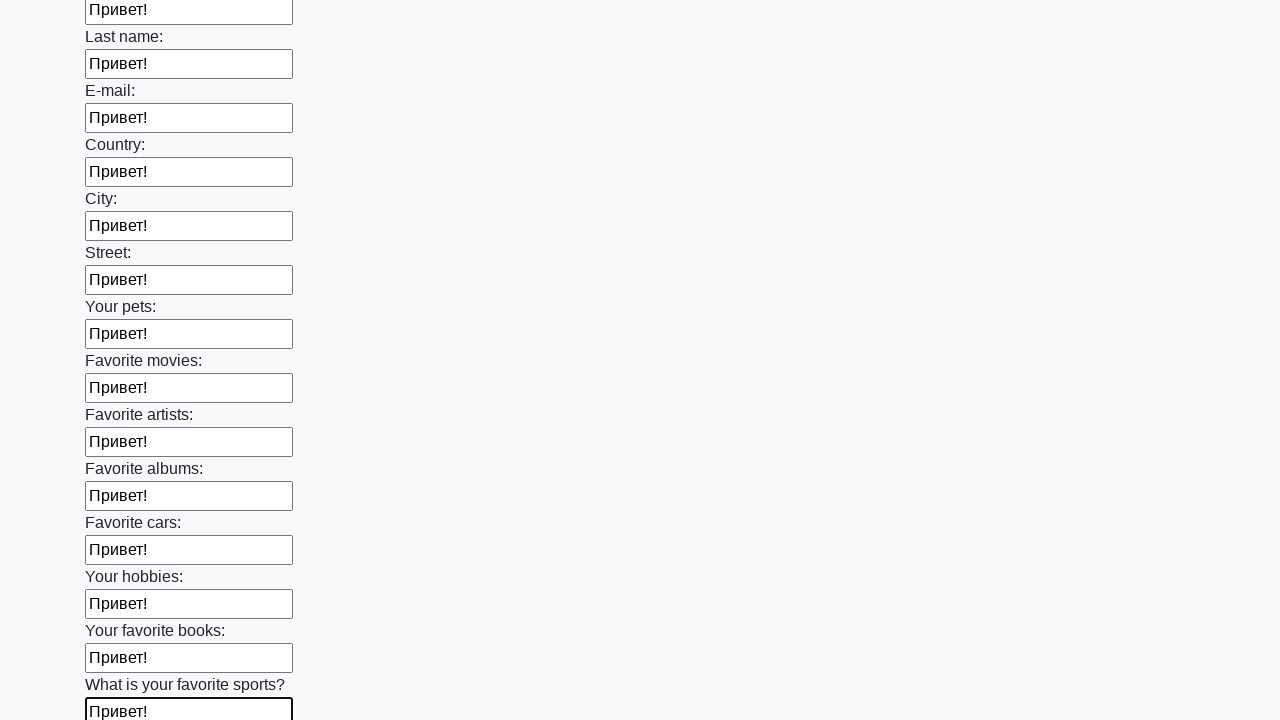

Filled an input field with 'Привет!' on input >> nth=14
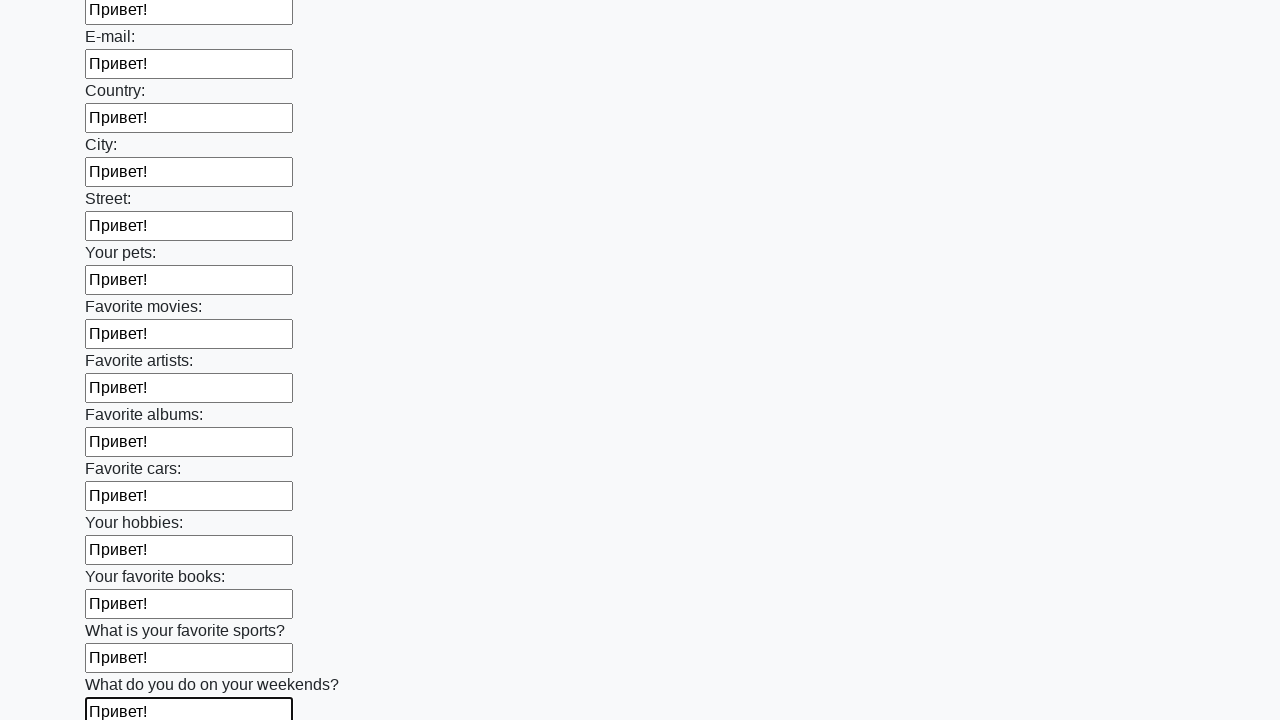

Filled an input field with 'Привет!' on input >> nth=15
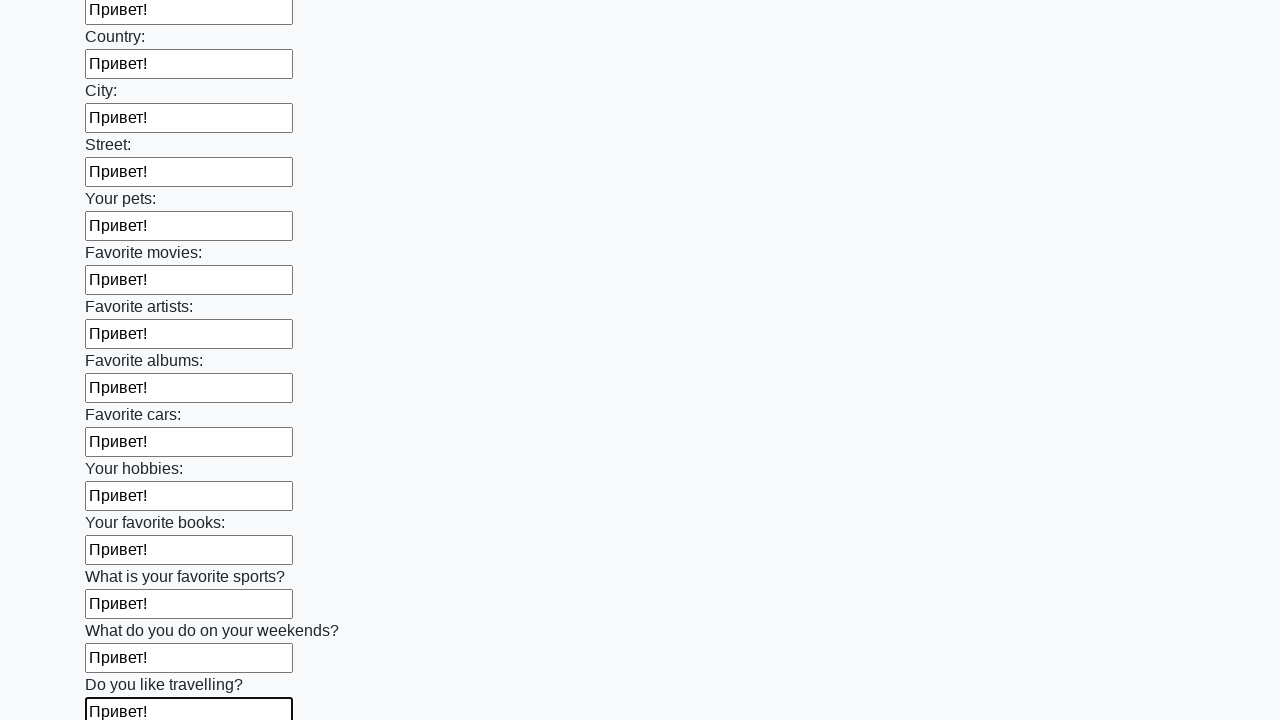

Filled an input field with 'Привет!' on input >> nth=16
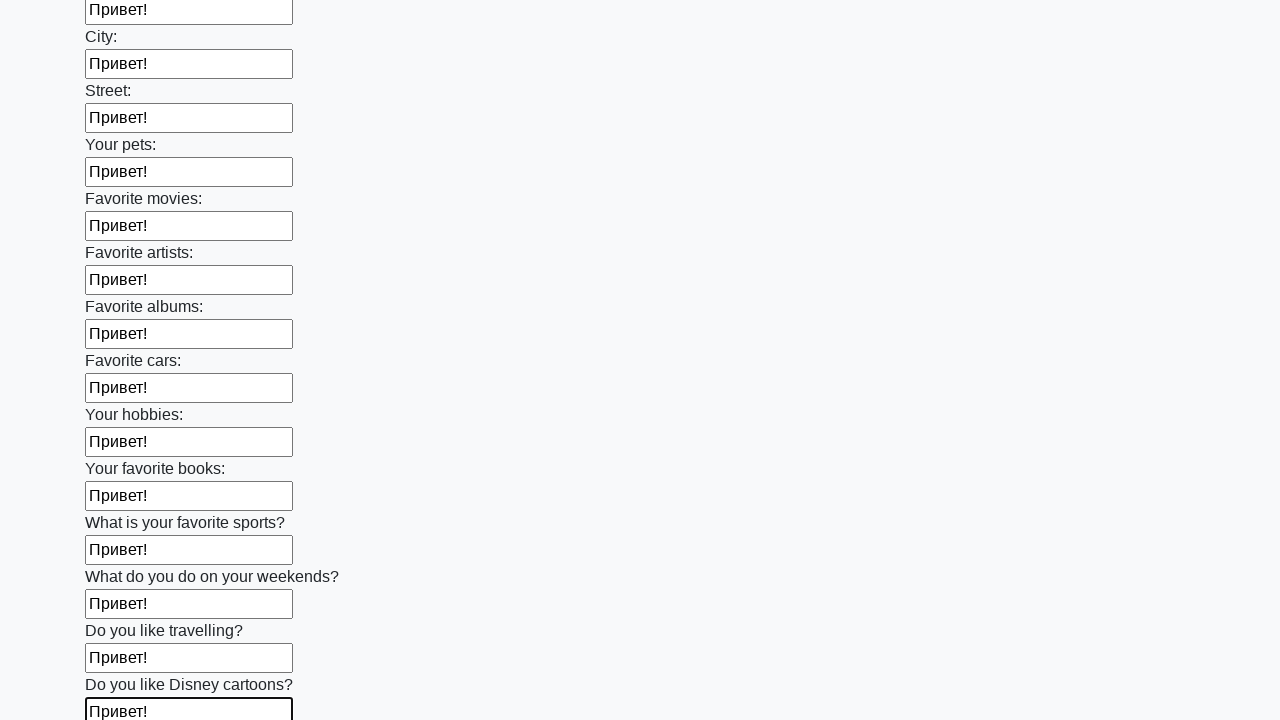

Filled an input field with 'Привет!' on input >> nth=17
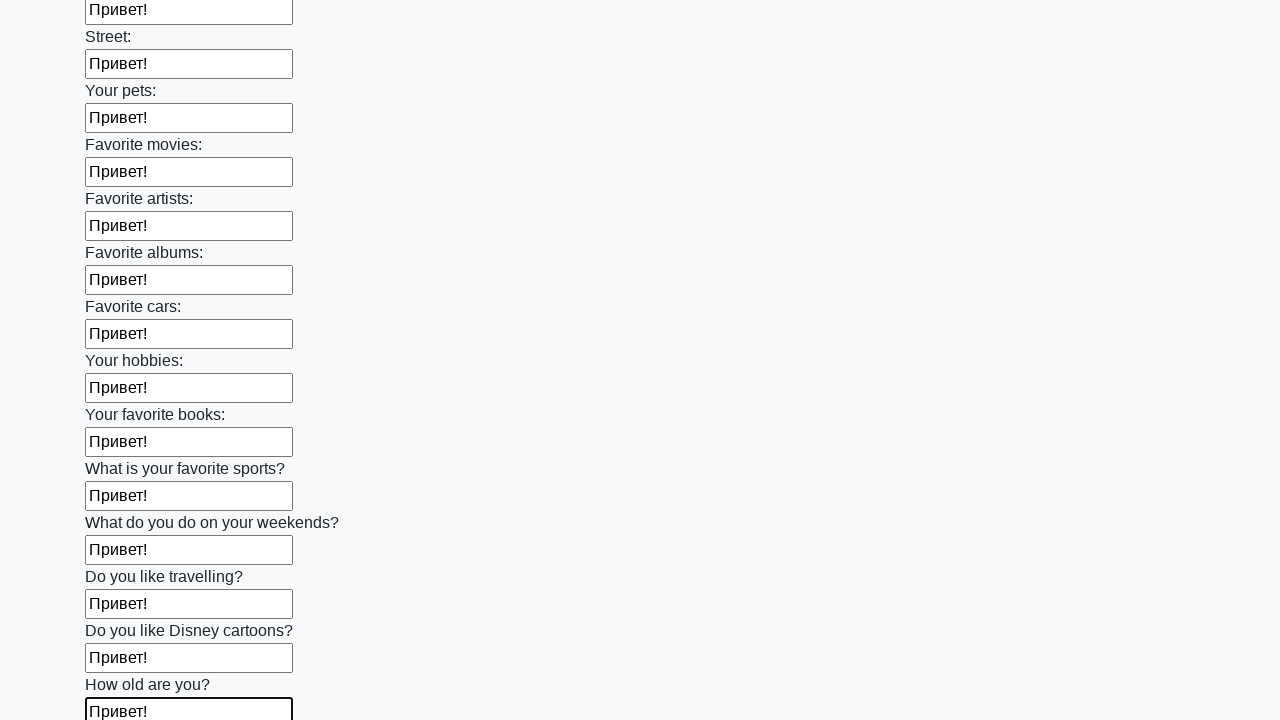

Filled an input field with 'Привет!' on input >> nth=18
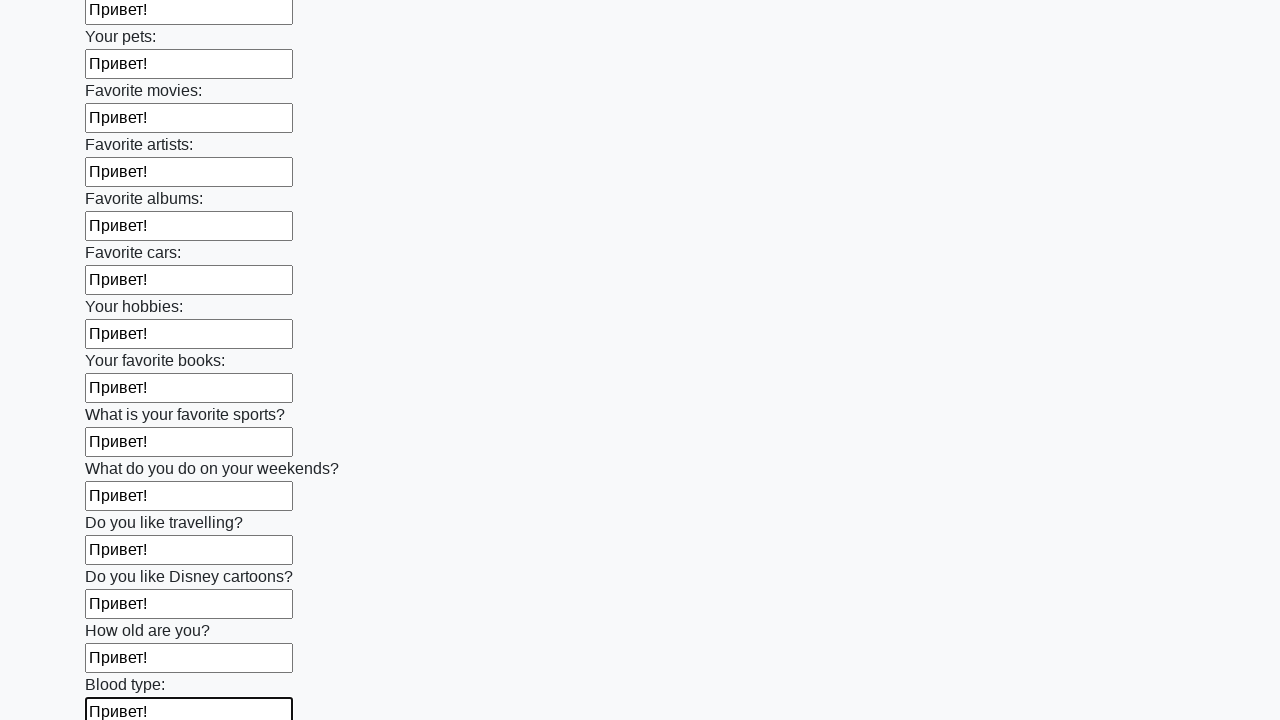

Filled an input field with 'Привет!' on input >> nth=19
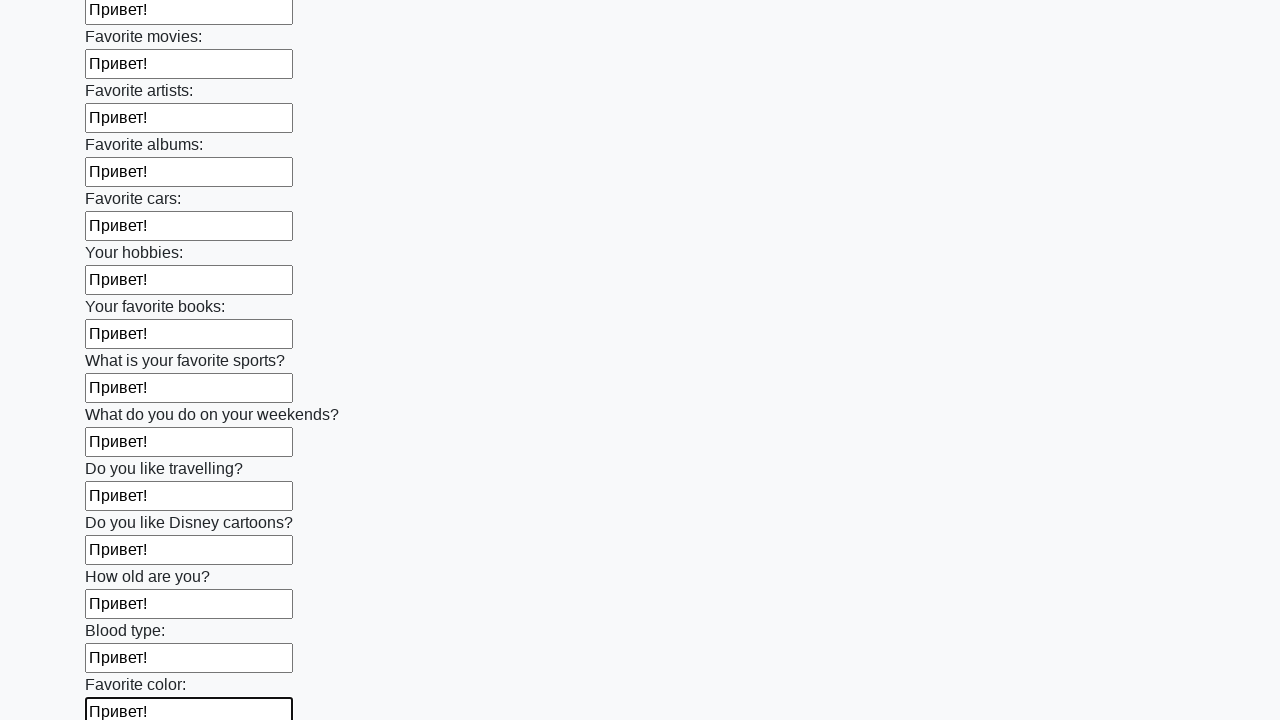

Filled an input field with 'Привет!' on input >> nth=20
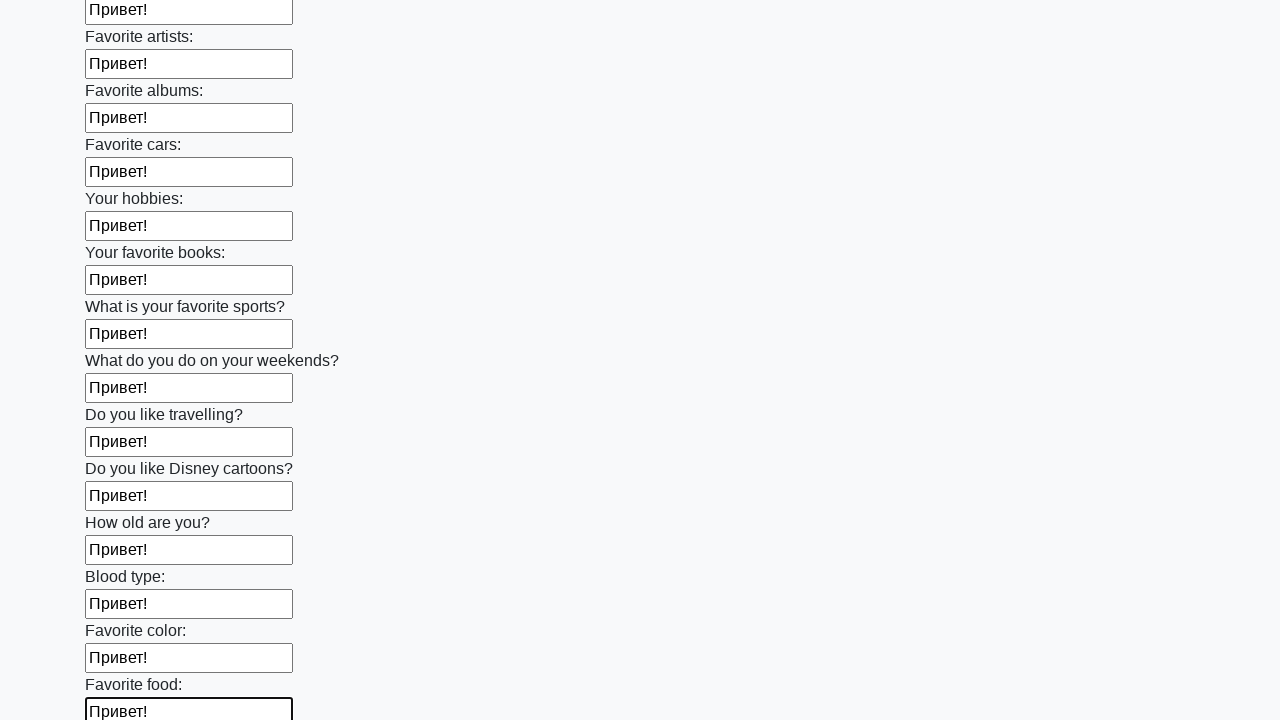

Filled an input field with 'Привет!' on input >> nth=21
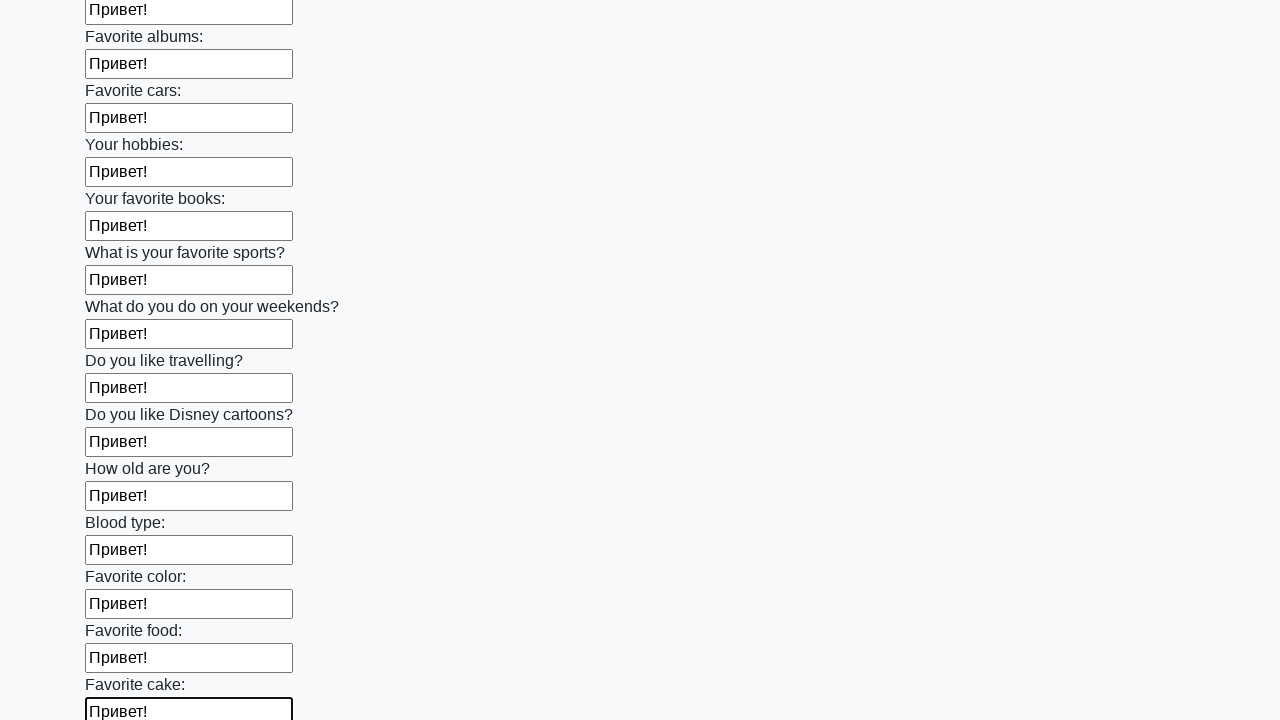

Filled an input field with 'Привет!' on input >> nth=22
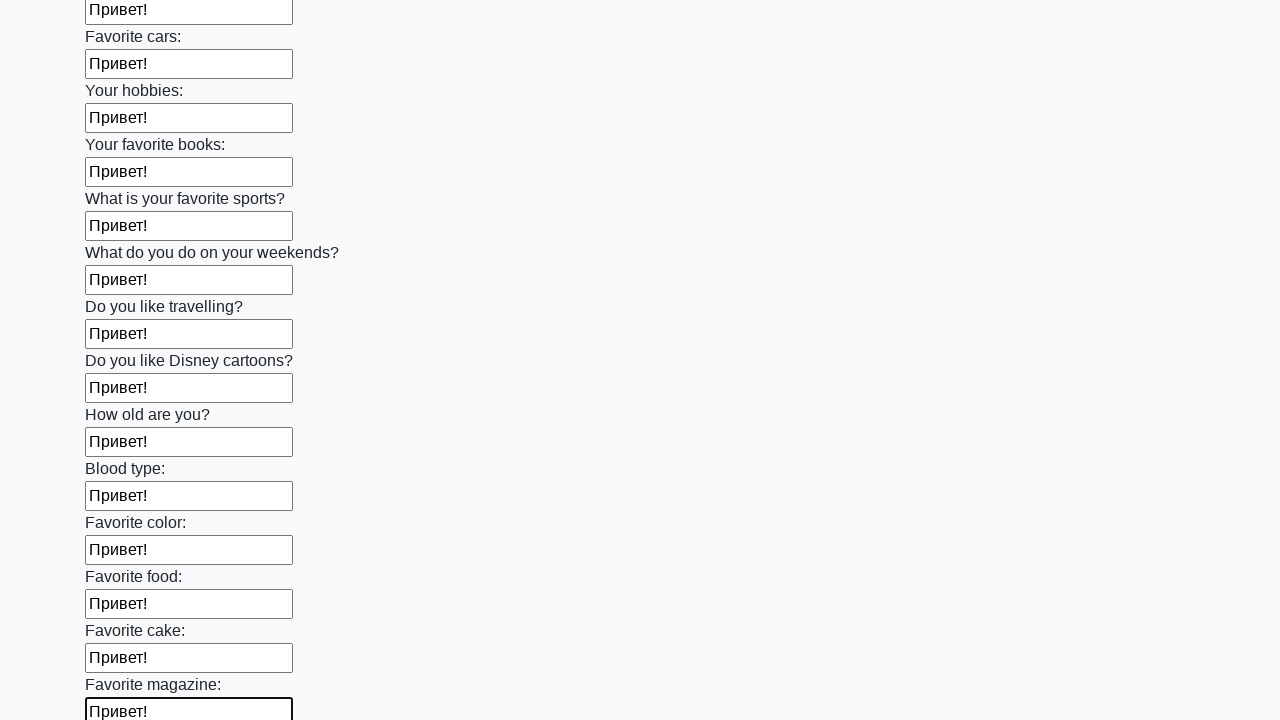

Filled an input field with 'Привет!' on input >> nth=23
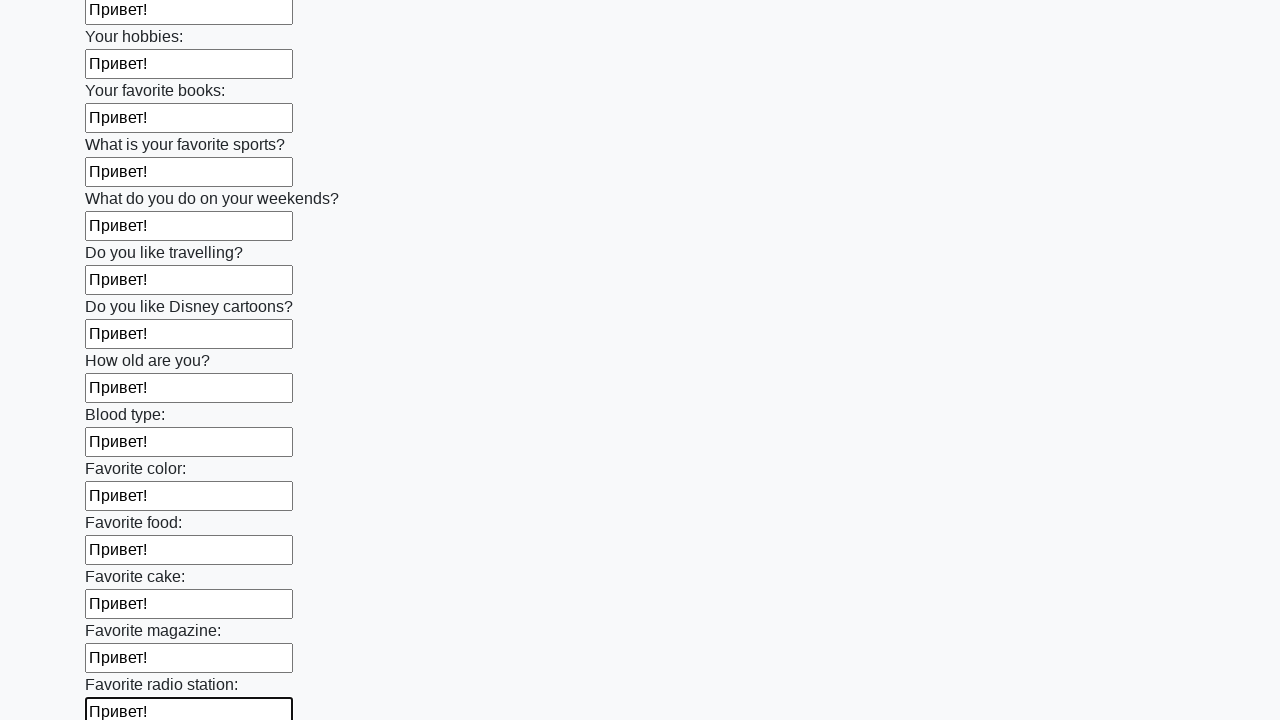

Filled an input field with 'Привет!' on input >> nth=24
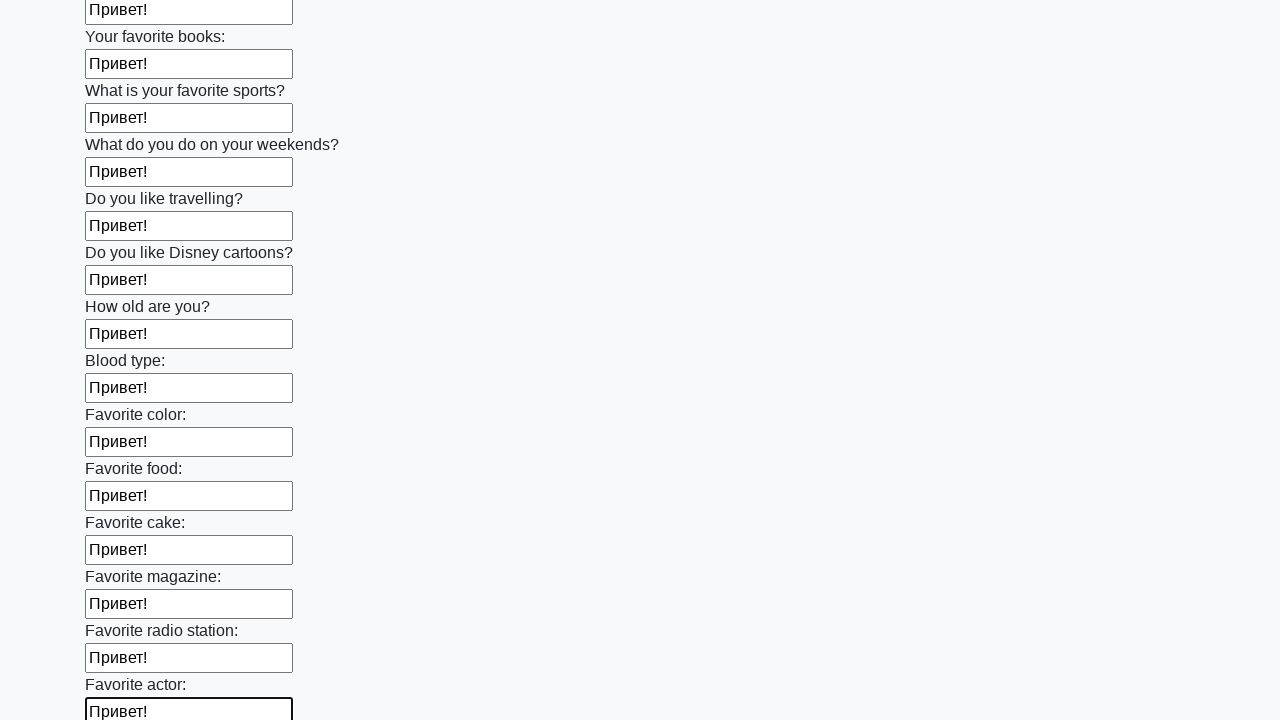

Filled an input field with 'Привет!' on input >> nth=25
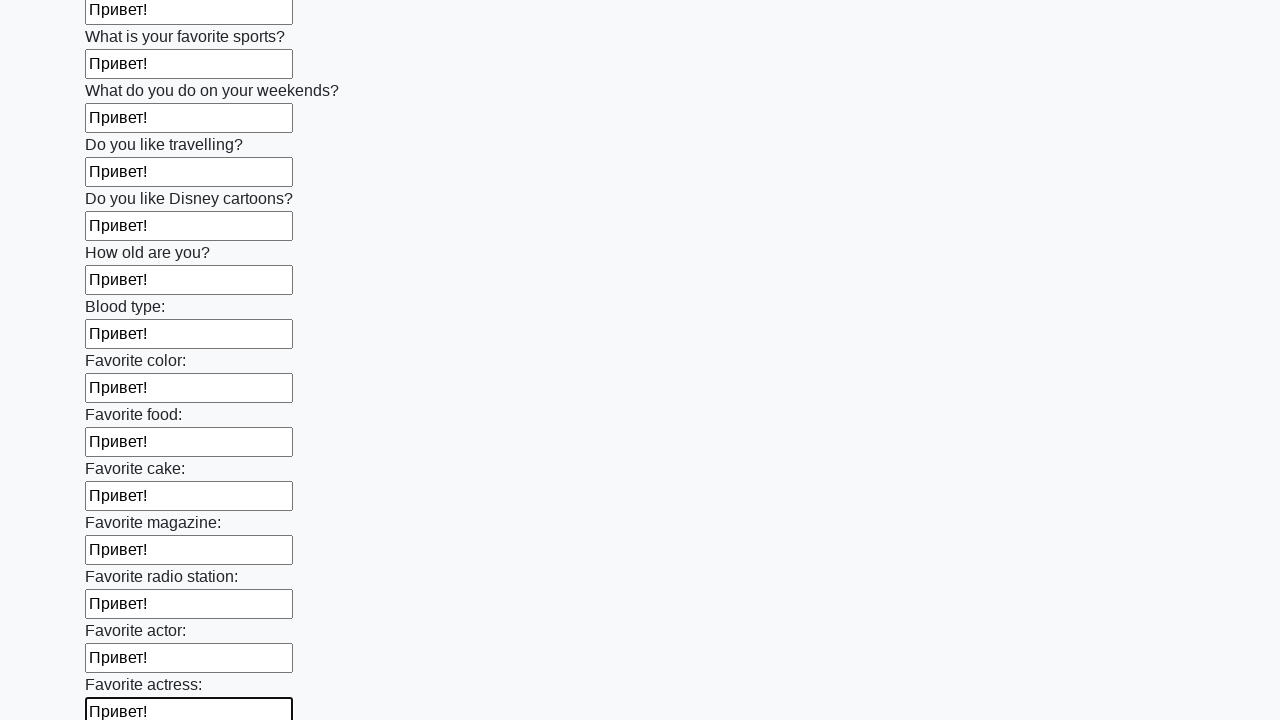

Filled an input field with 'Привет!' on input >> nth=26
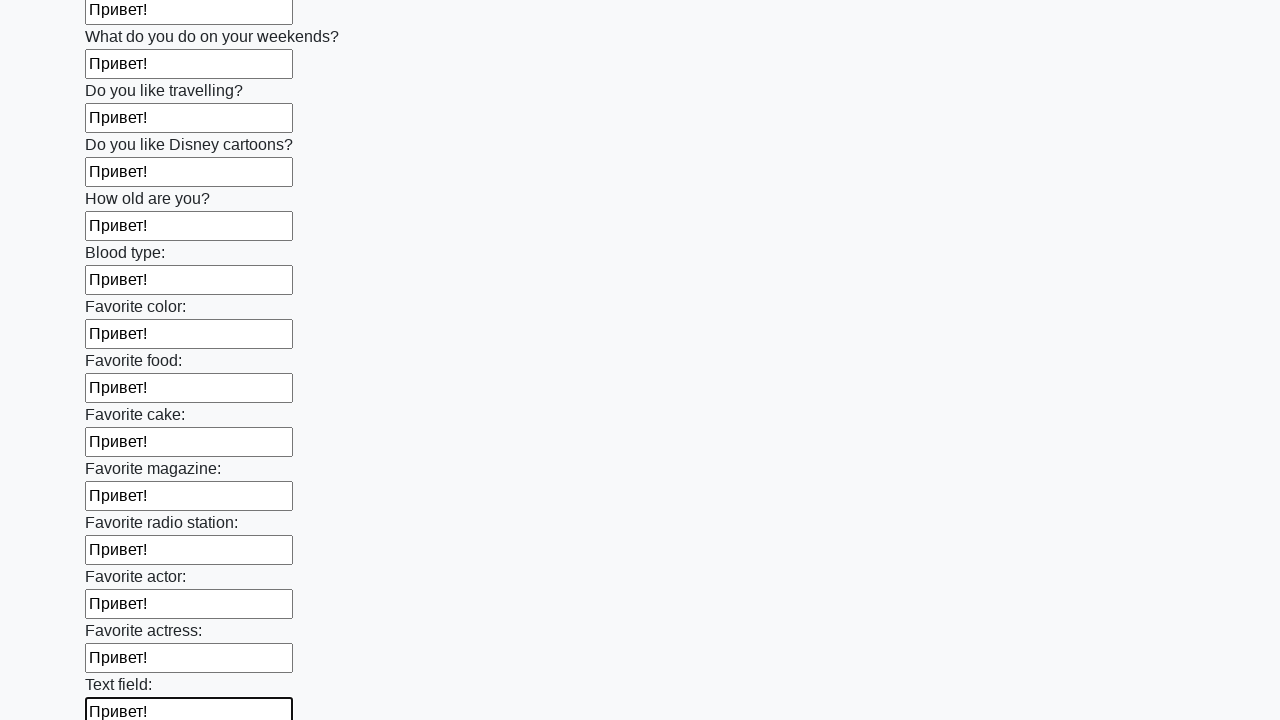

Filled an input field with 'Привет!' on input >> nth=27
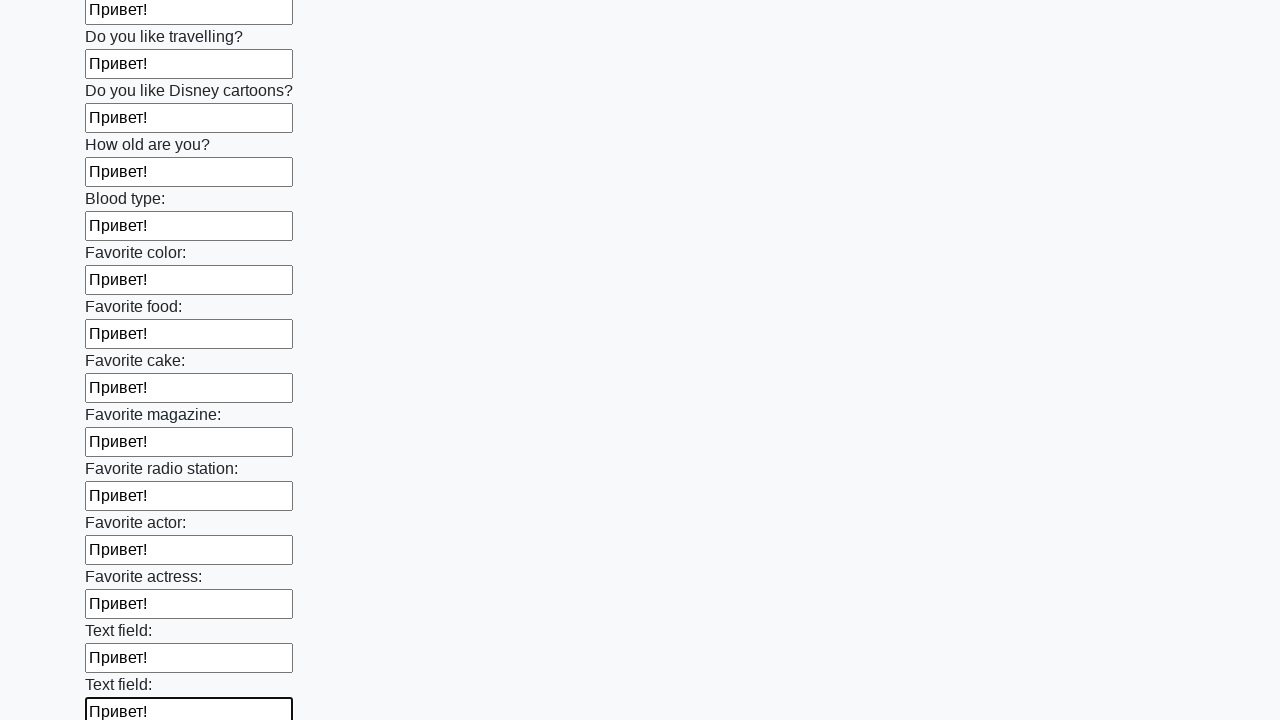

Filled an input field with 'Привет!' on input >> nth=28
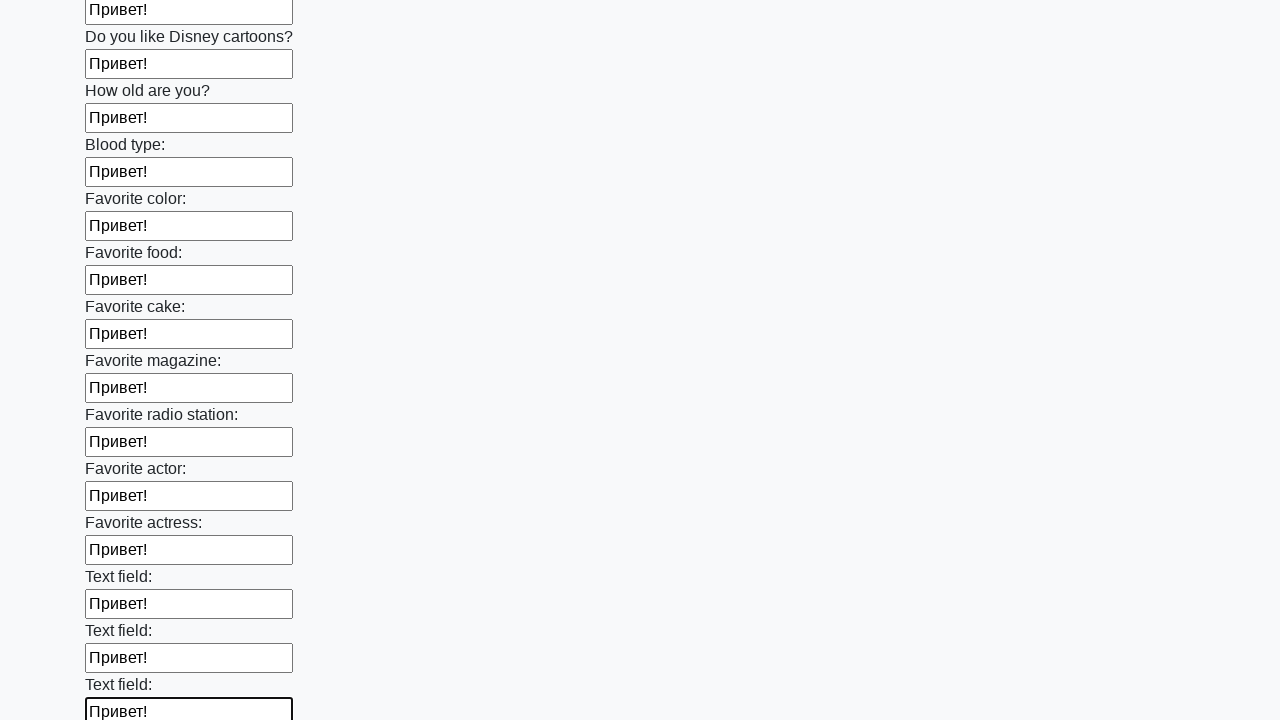

Filled an input field with 'Привет!' on input >> nth=29
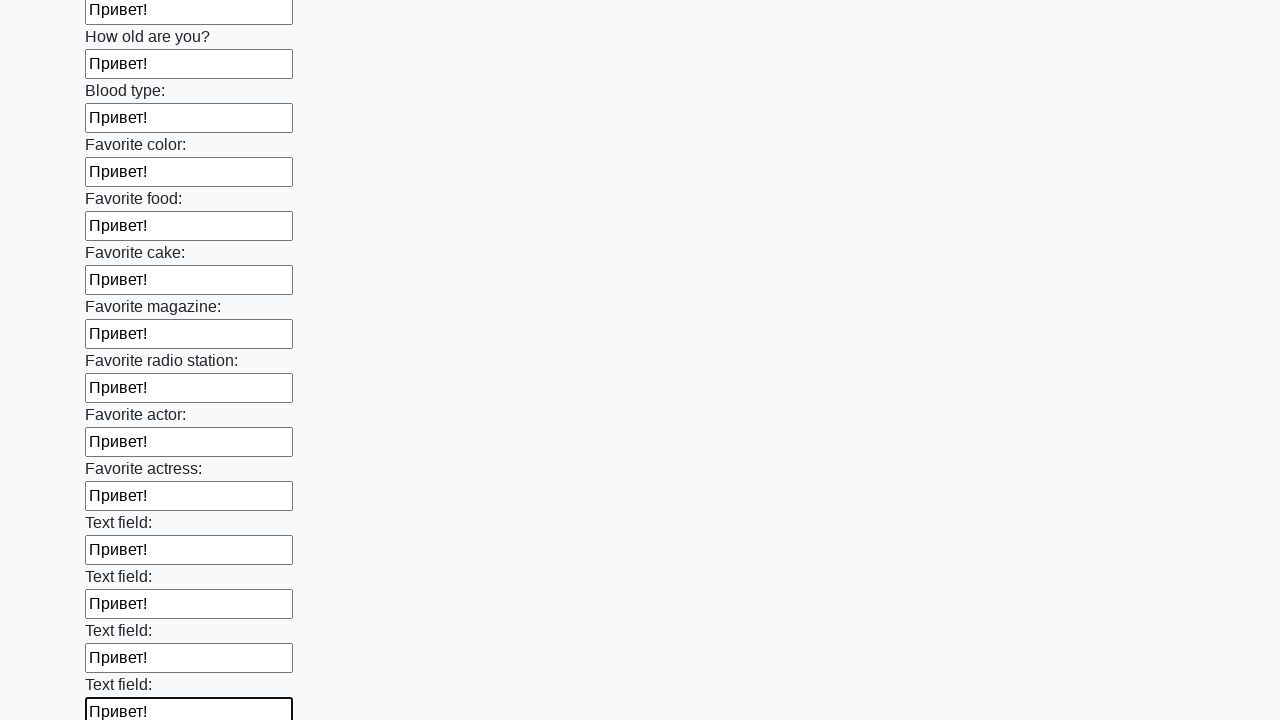

Filled an input field with 'Привет!' on input >> nth=30
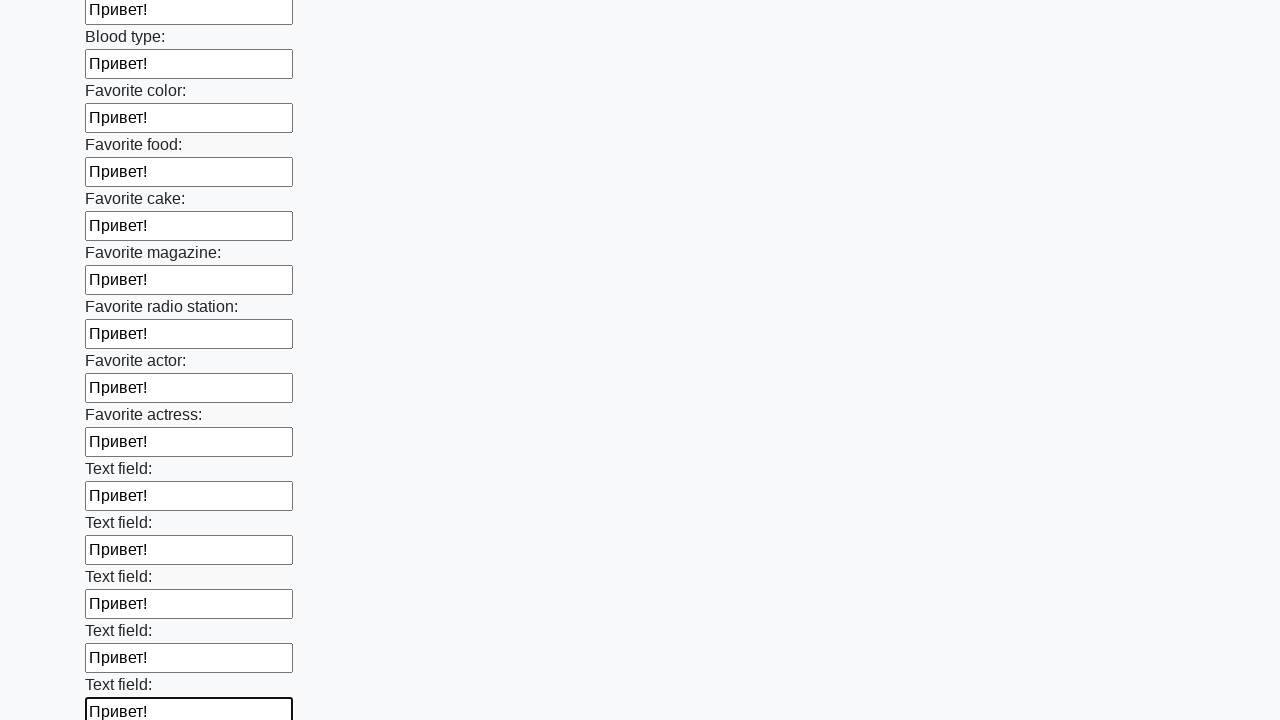

Filled an input field with 'Привет!' on input >> nth=31
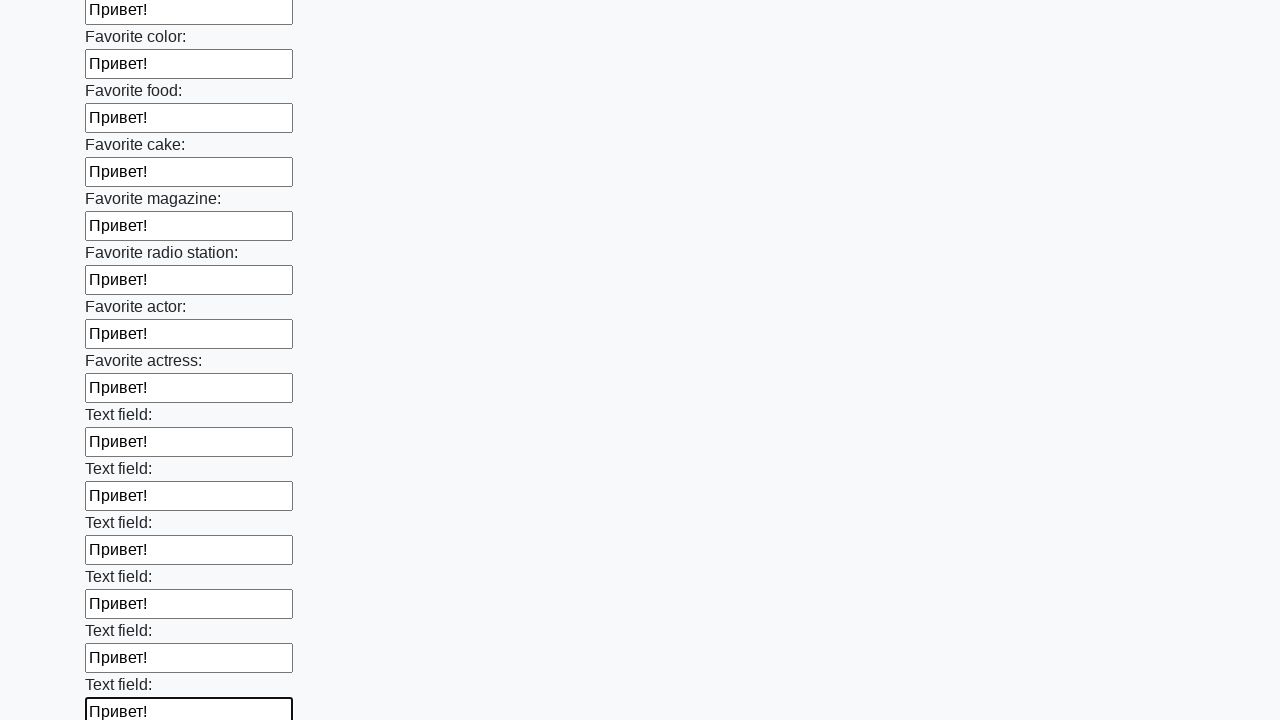

Filled an input field with 'Привет!' on input >> nth=32
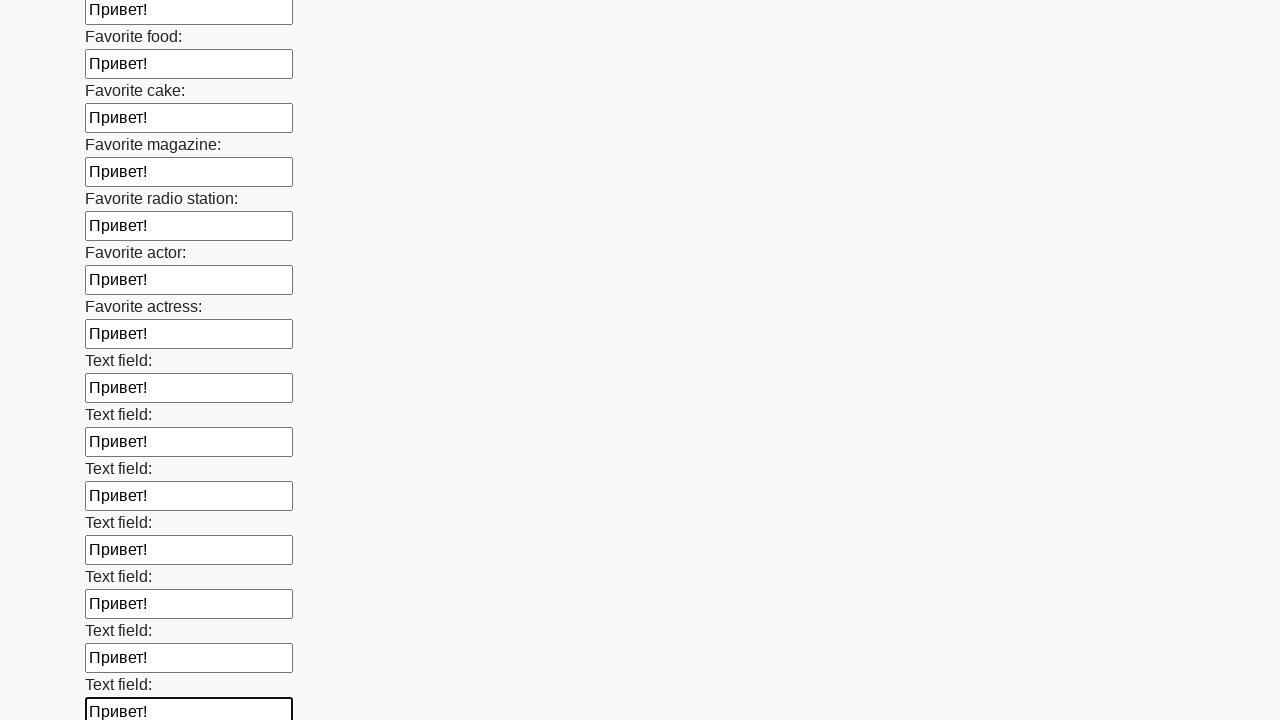

Filled an input field with 'Привет!' on input >> nth=33
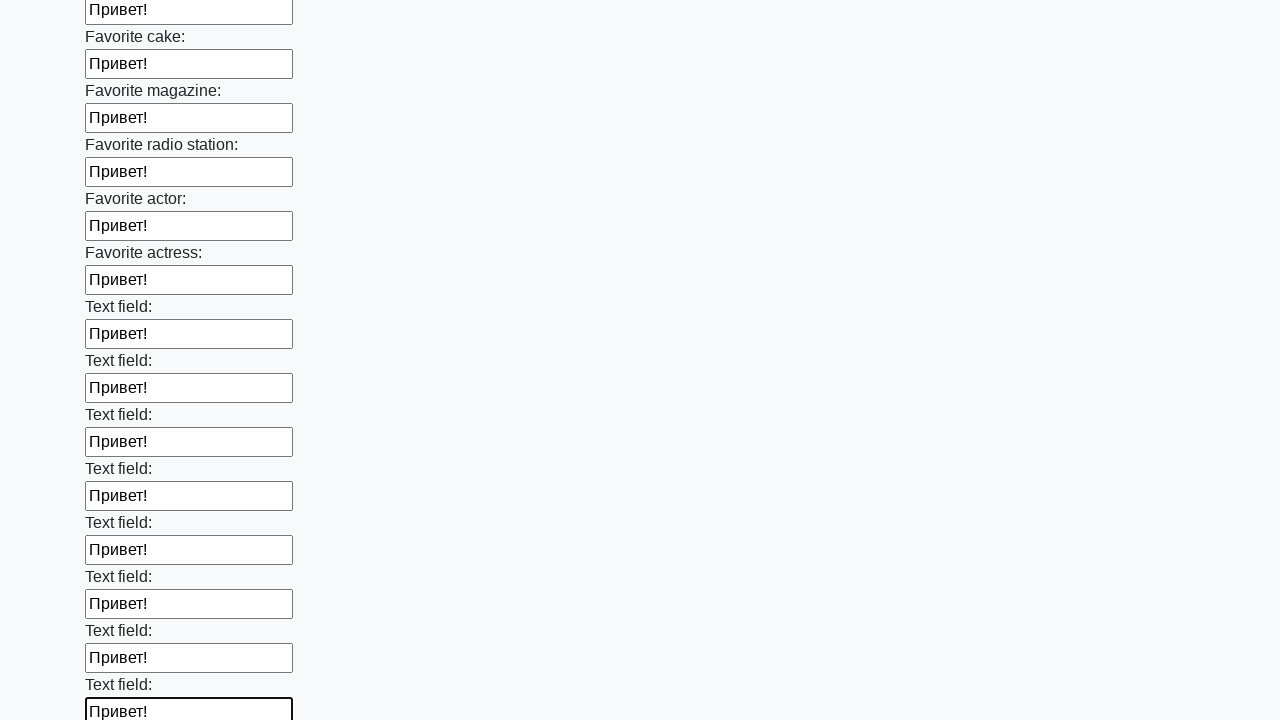

Filled an input field with 'Привет!' on input >> nth=34
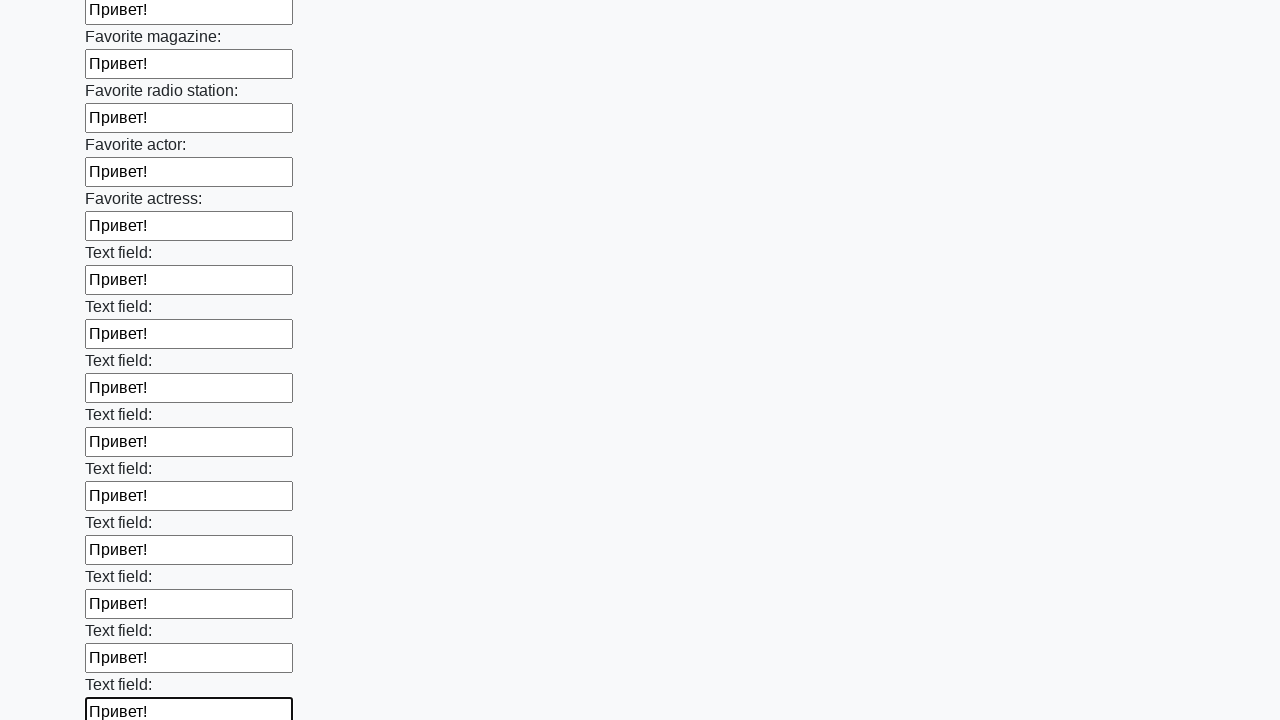

Filled an input field with 'Привет!' on input >> nth=35
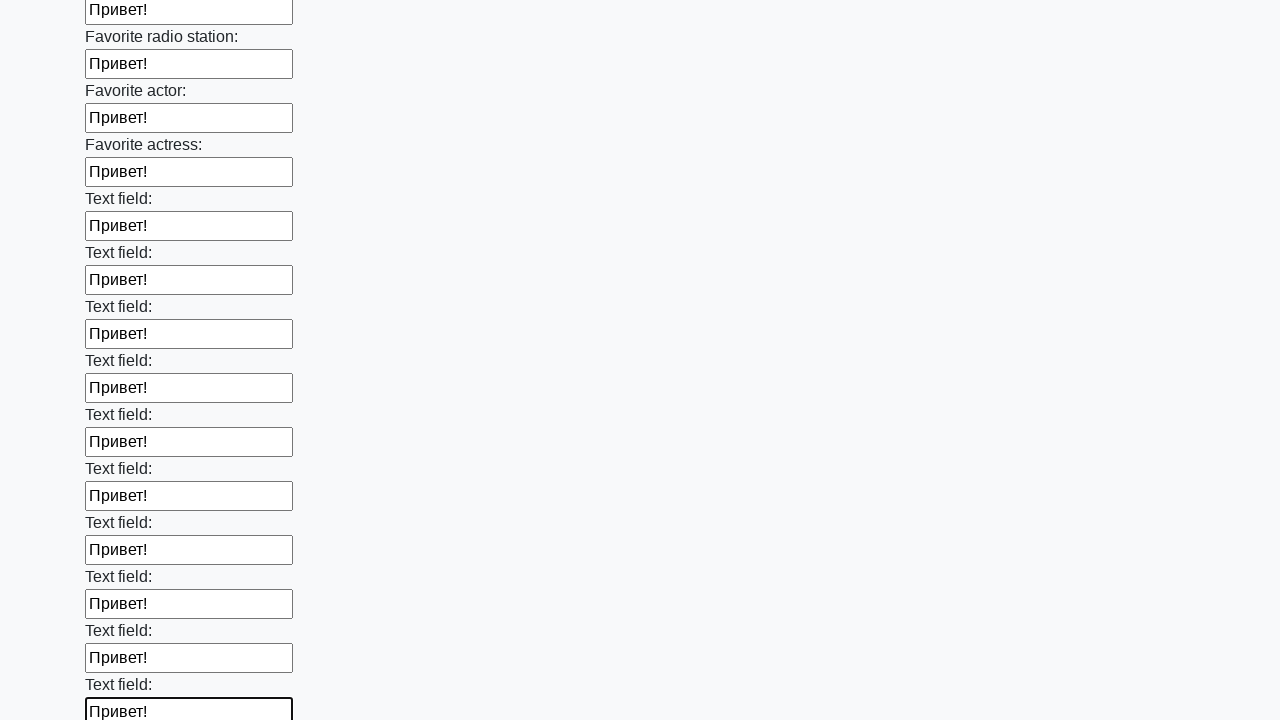

Filled an input field with 'Привет!' on input >> nth=36
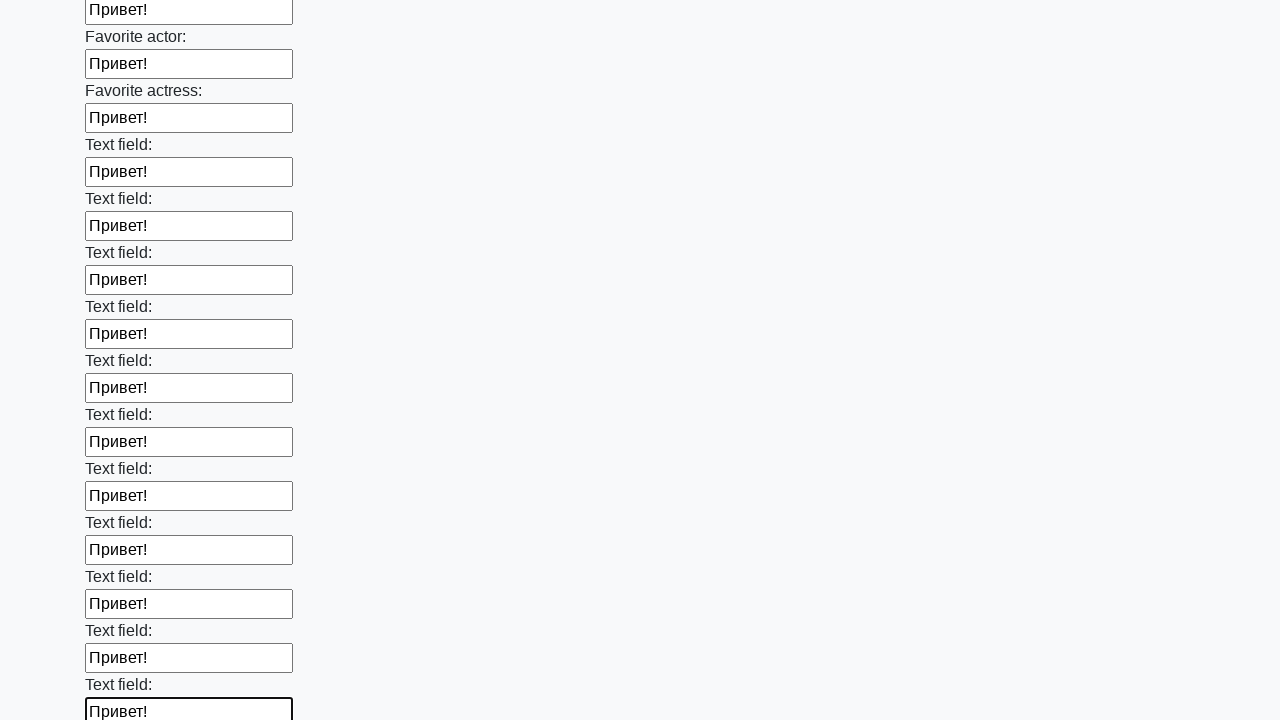

Filled an input field with 'Привет!' on input >> nth=37
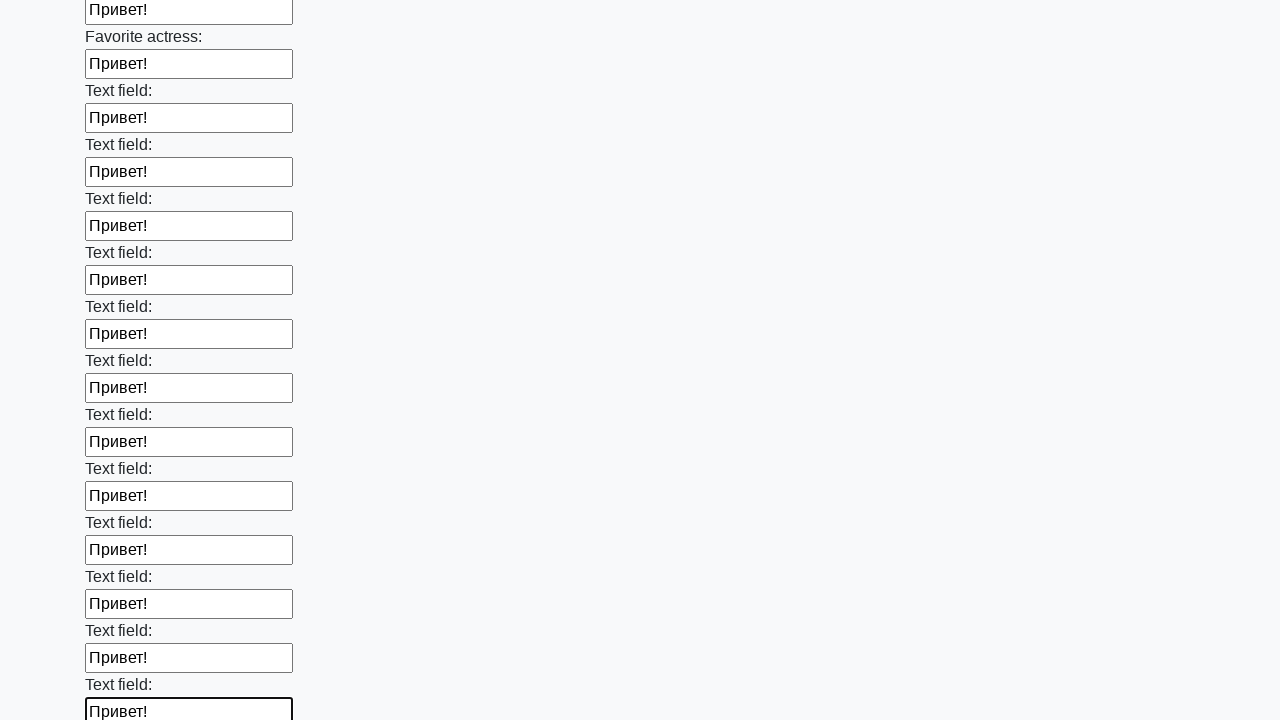

Filled an input field with 'Привет!' on input >> nth=38
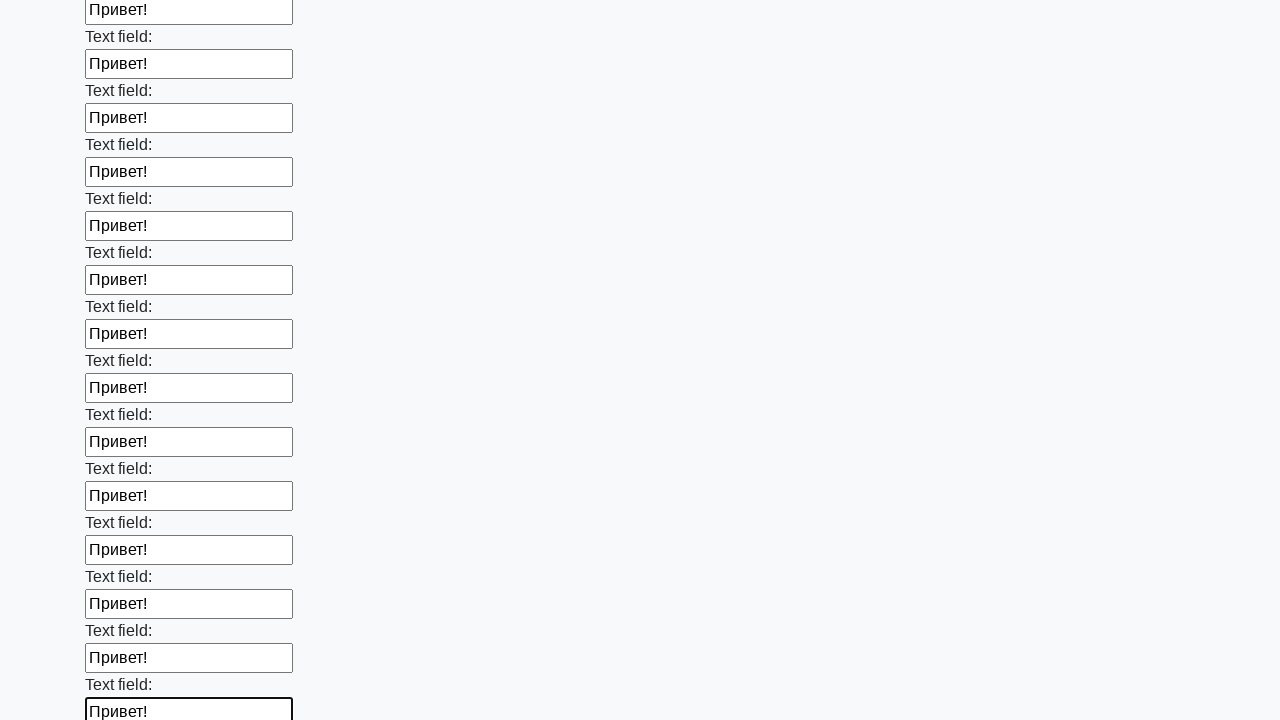

Filled an input field with 'Привет!' on input >> nth=39
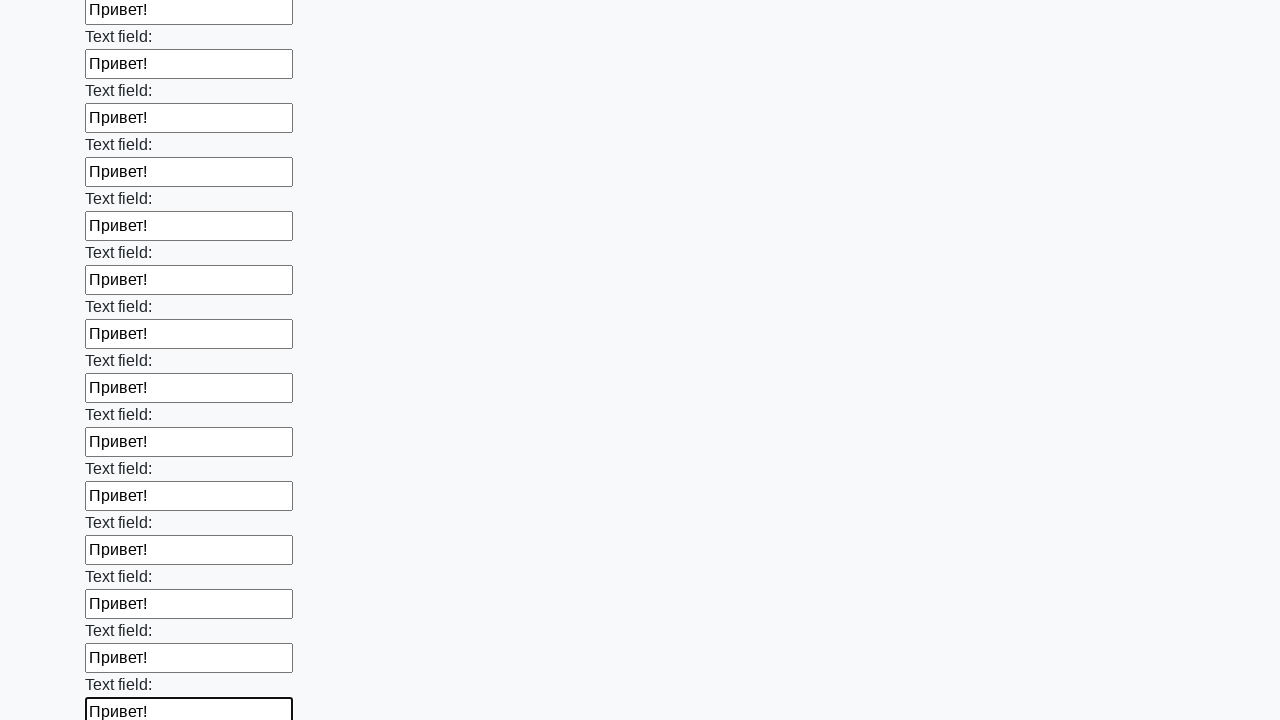

Filled an input field with 'Привет!' on input >> nth=40
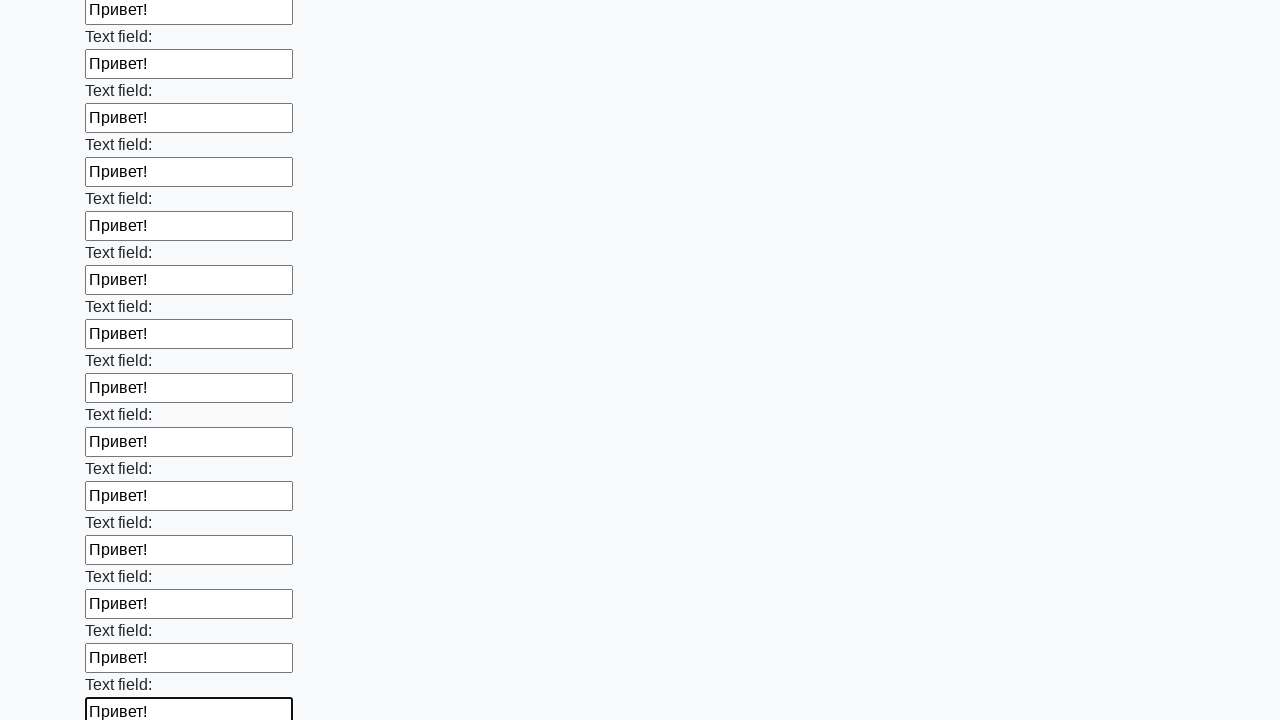

Filled an input field with 'Привет!' on input >> nth=41
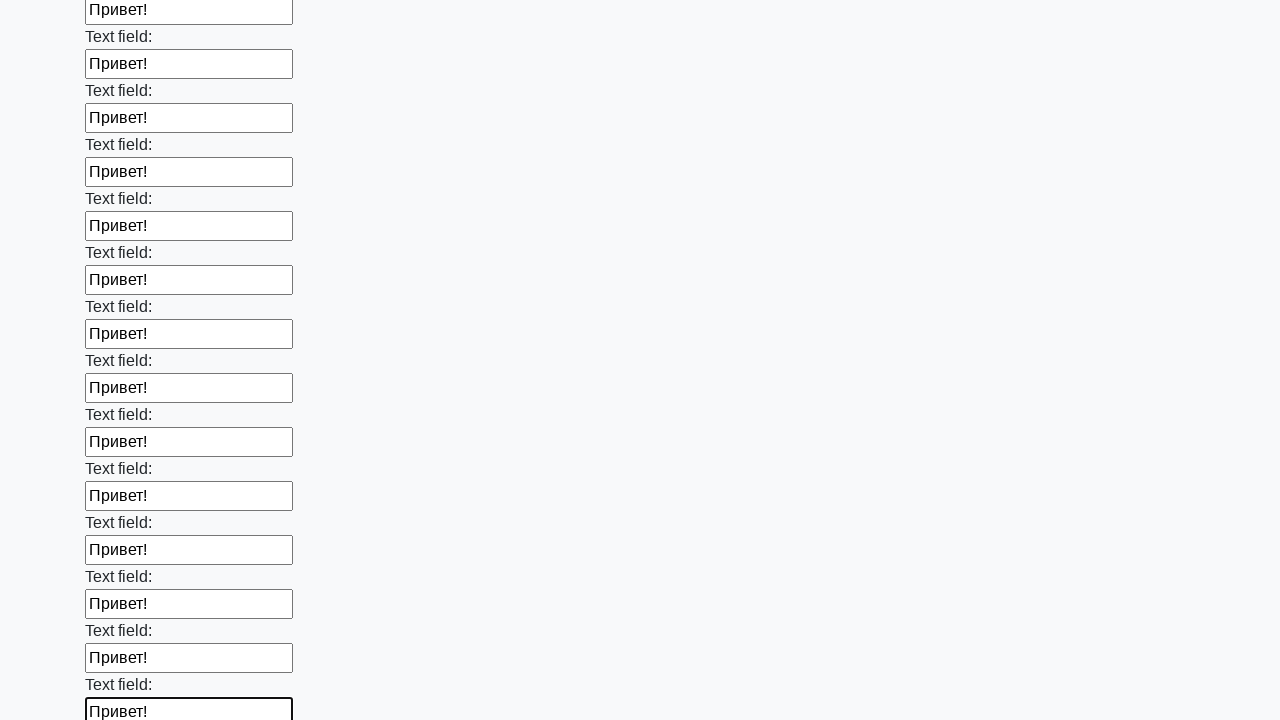

Filled an input field with 'Привет!' on input >> nth=42
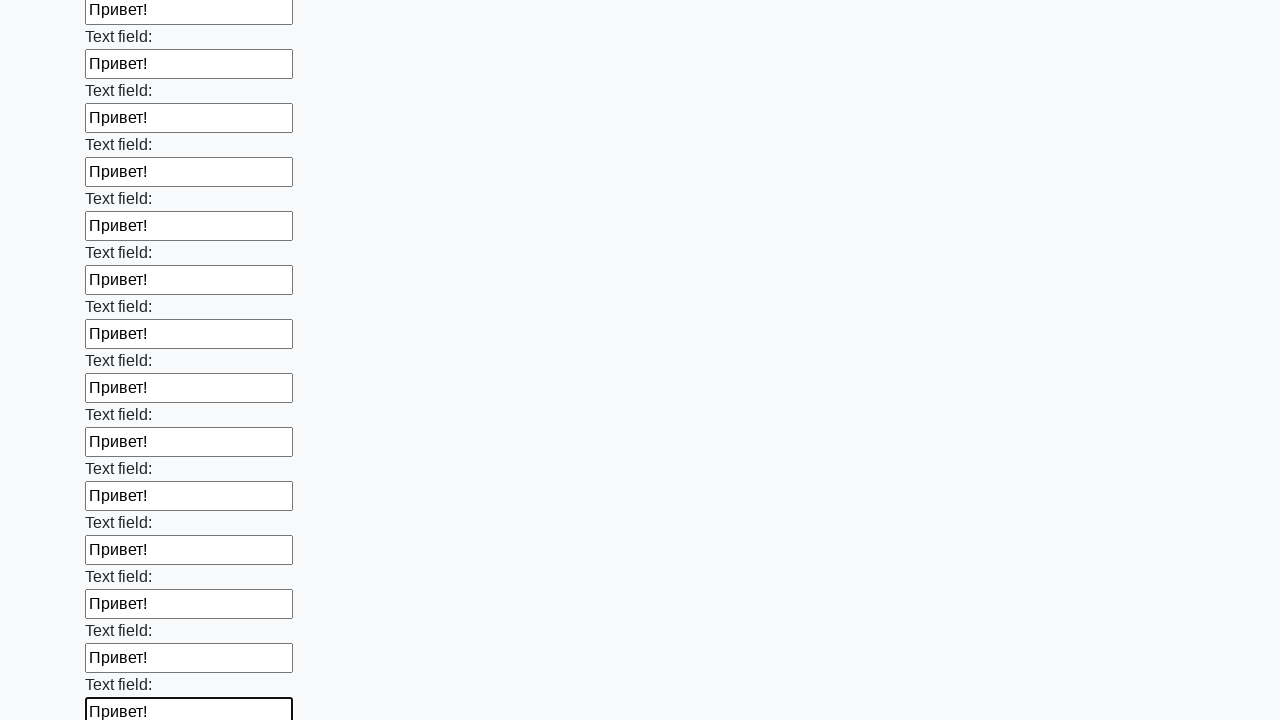

Filled an input field with 'Привет!' on input >> nth=43
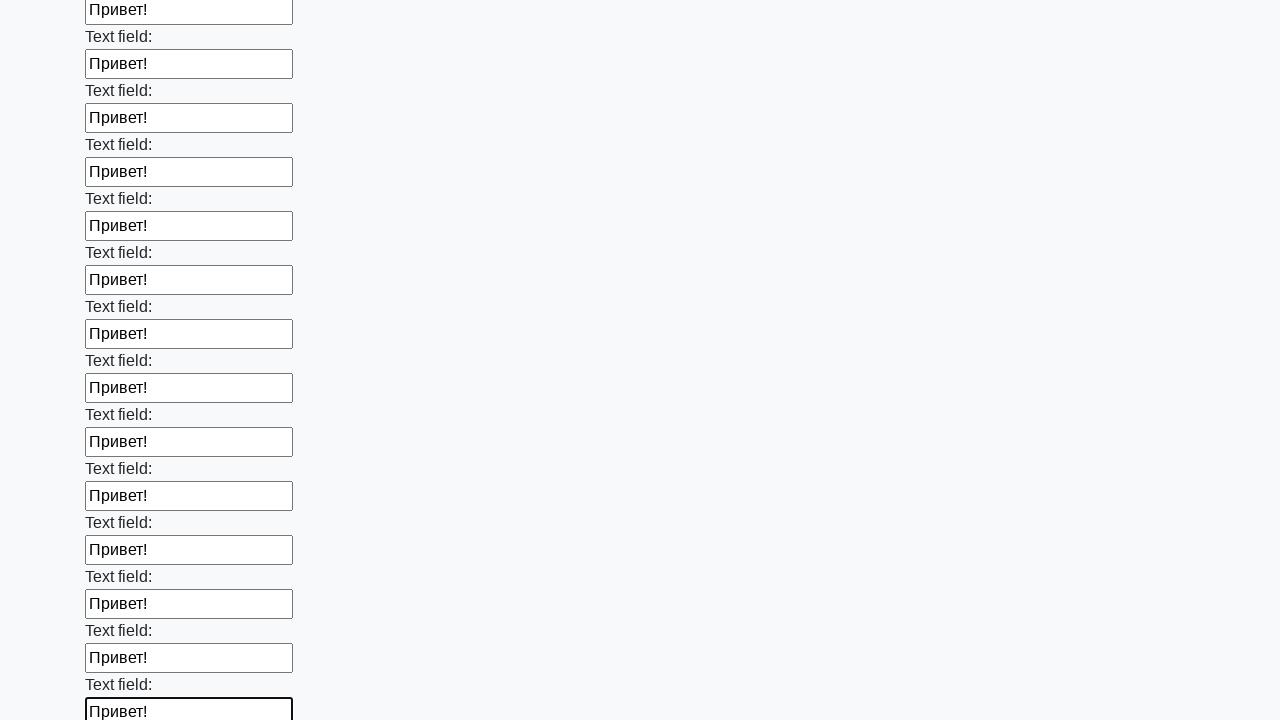

Filled an input field with 'Привет!' on input >> nth=44
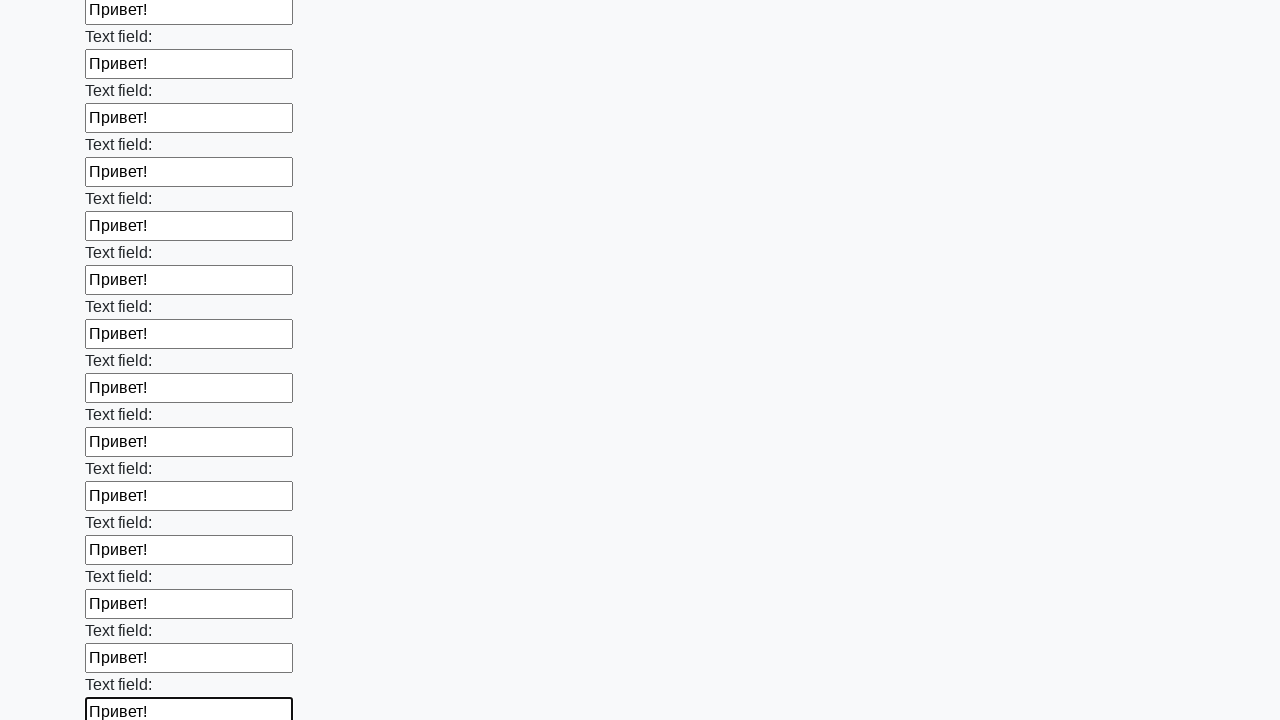

Filled an input field with 'Привет!' on input >> nth=45
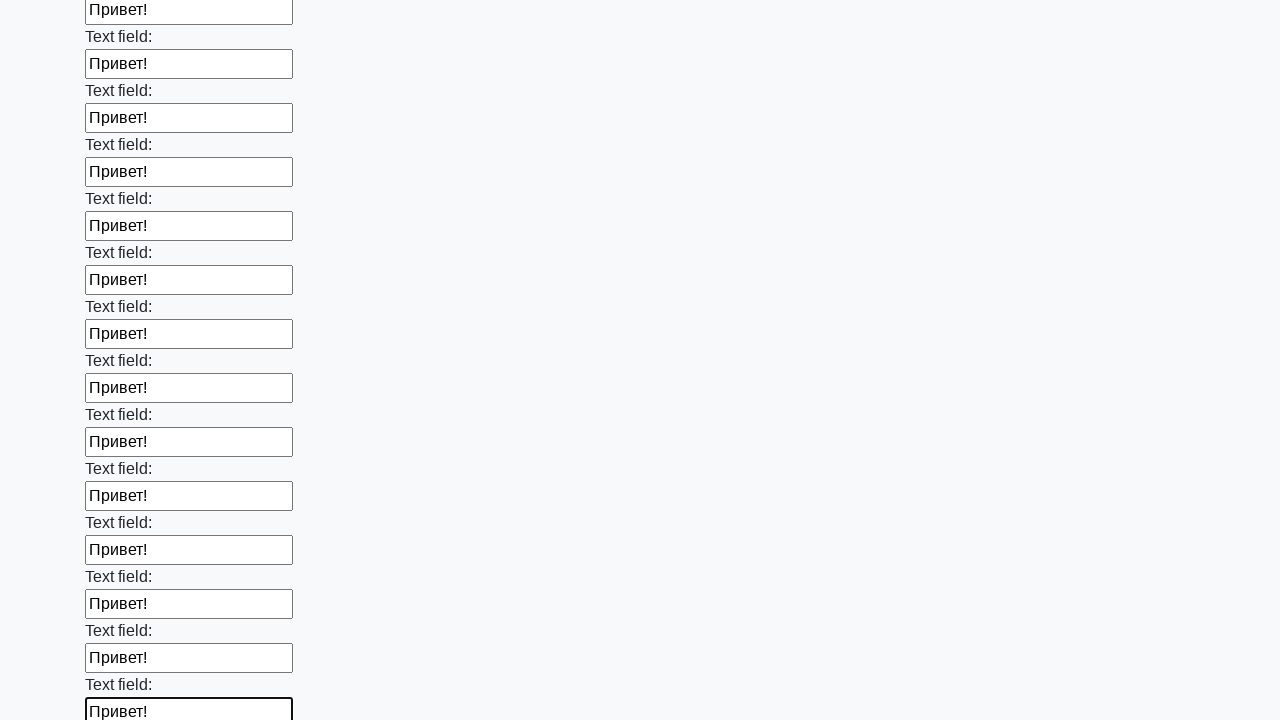

Filled an input field with 'Привет!' on input >> nth=46
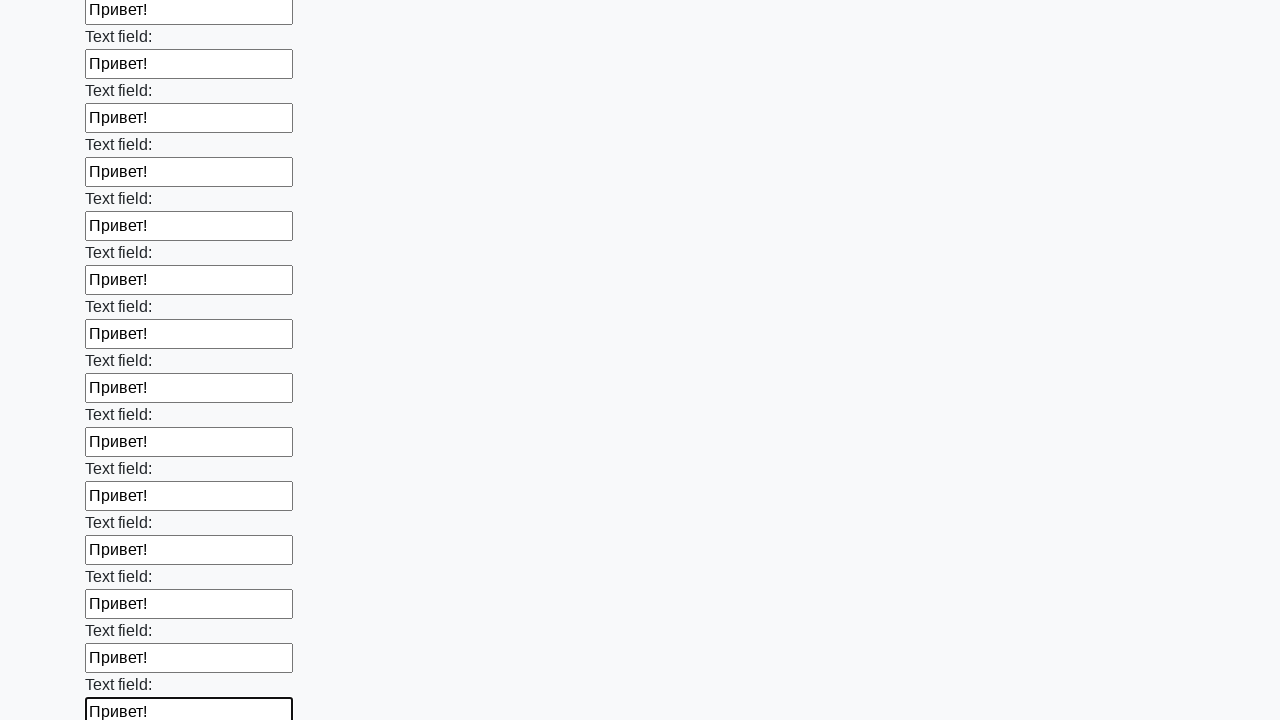

Filled an input field with 'Привет!' on input >> nth=47
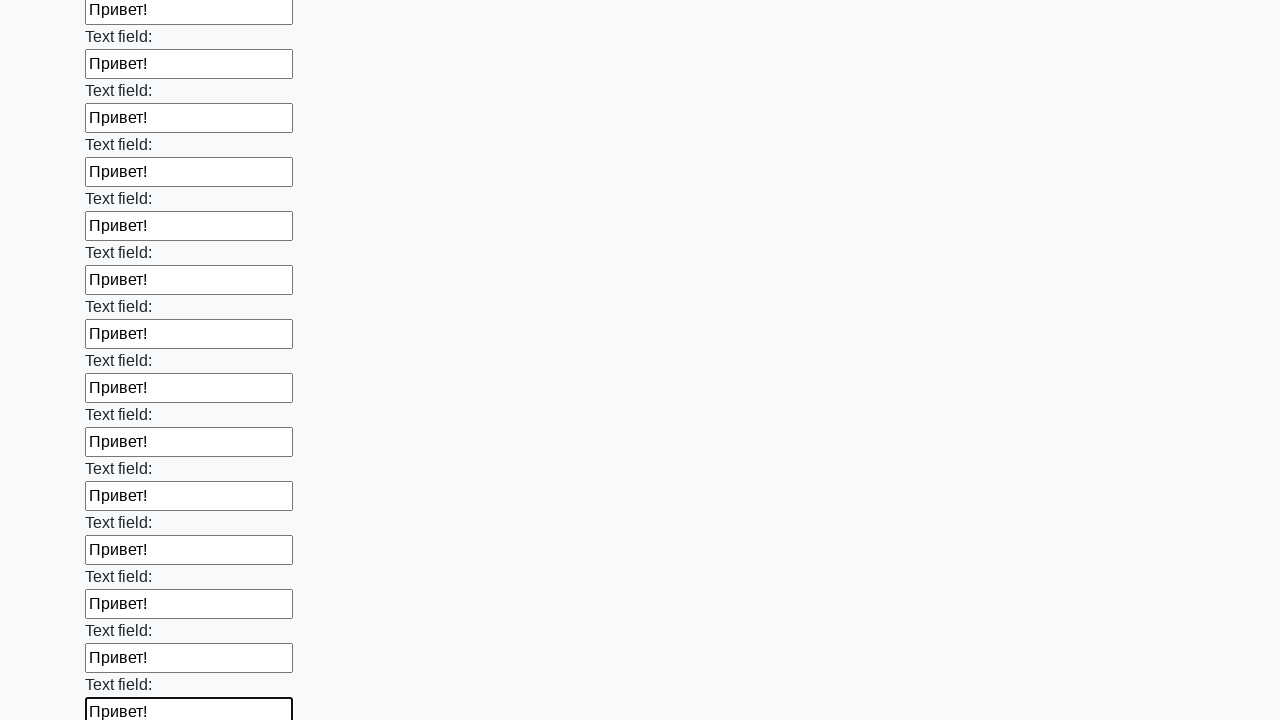

Filled an input field with 'Привет!' on input >> nth=48
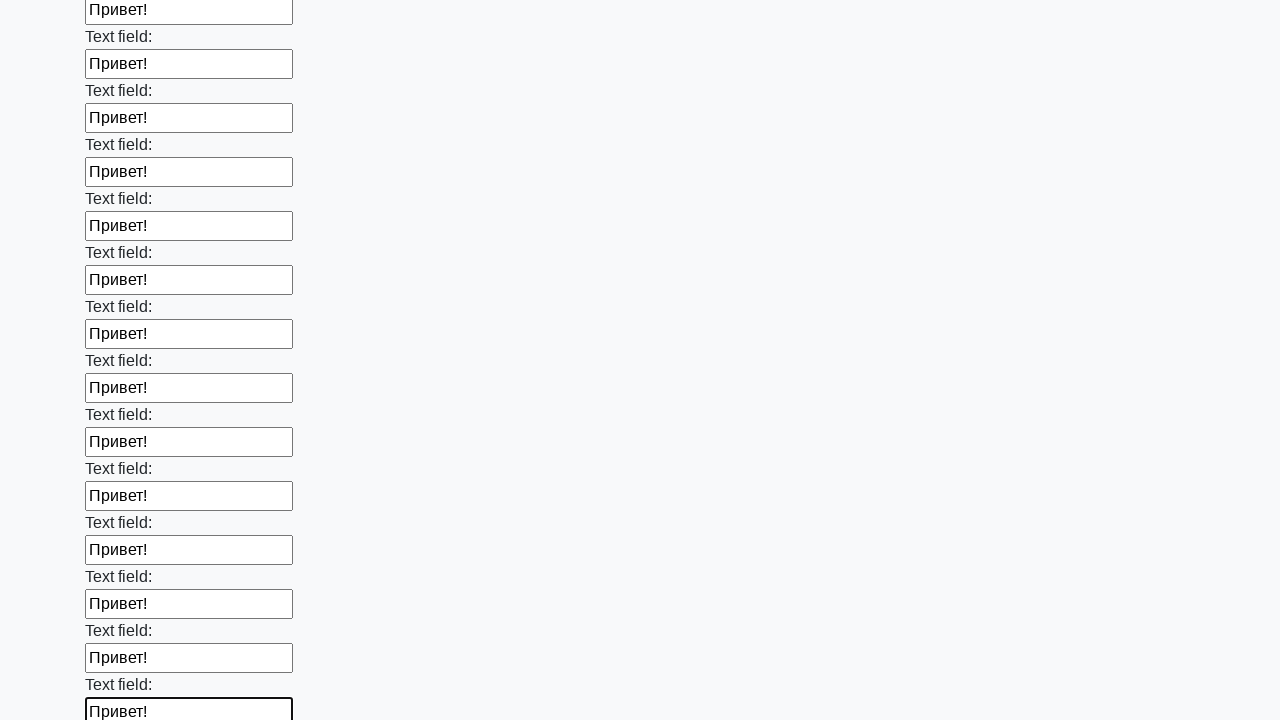

Filled an input field with 'Привет!' on input >> nth=49
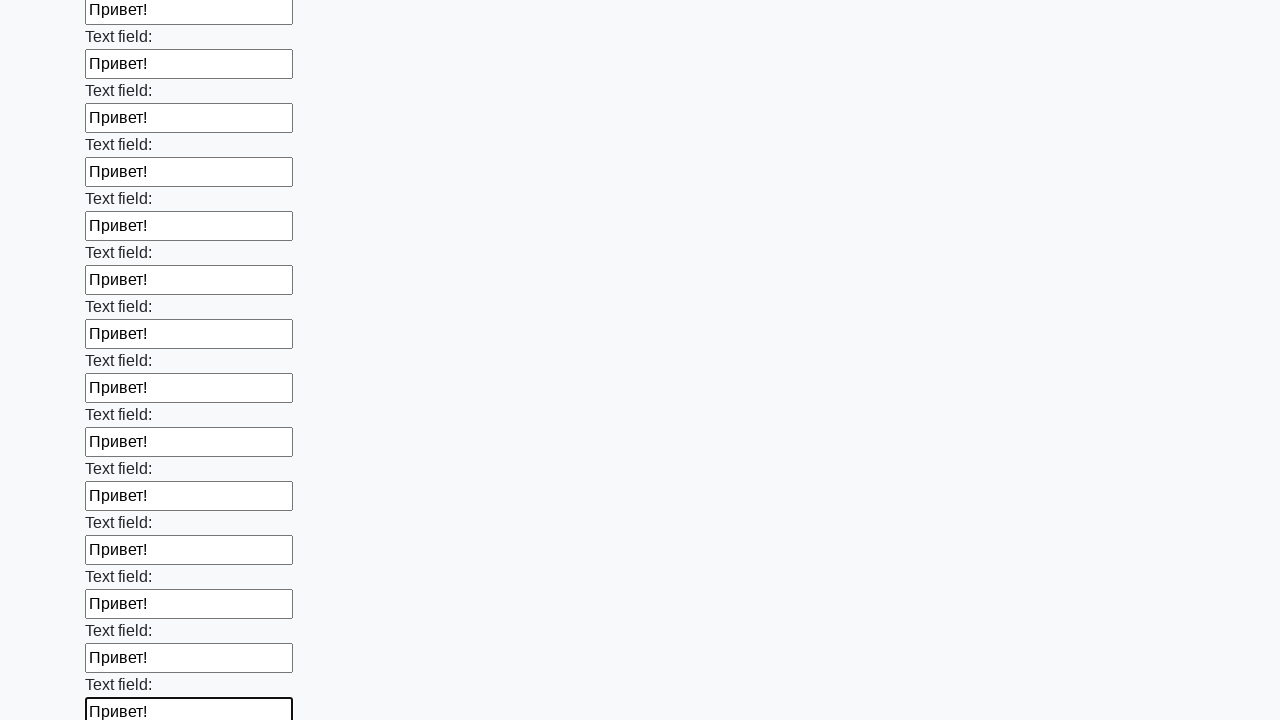

Filled an input field with 'Привет!' on input >> nth=50
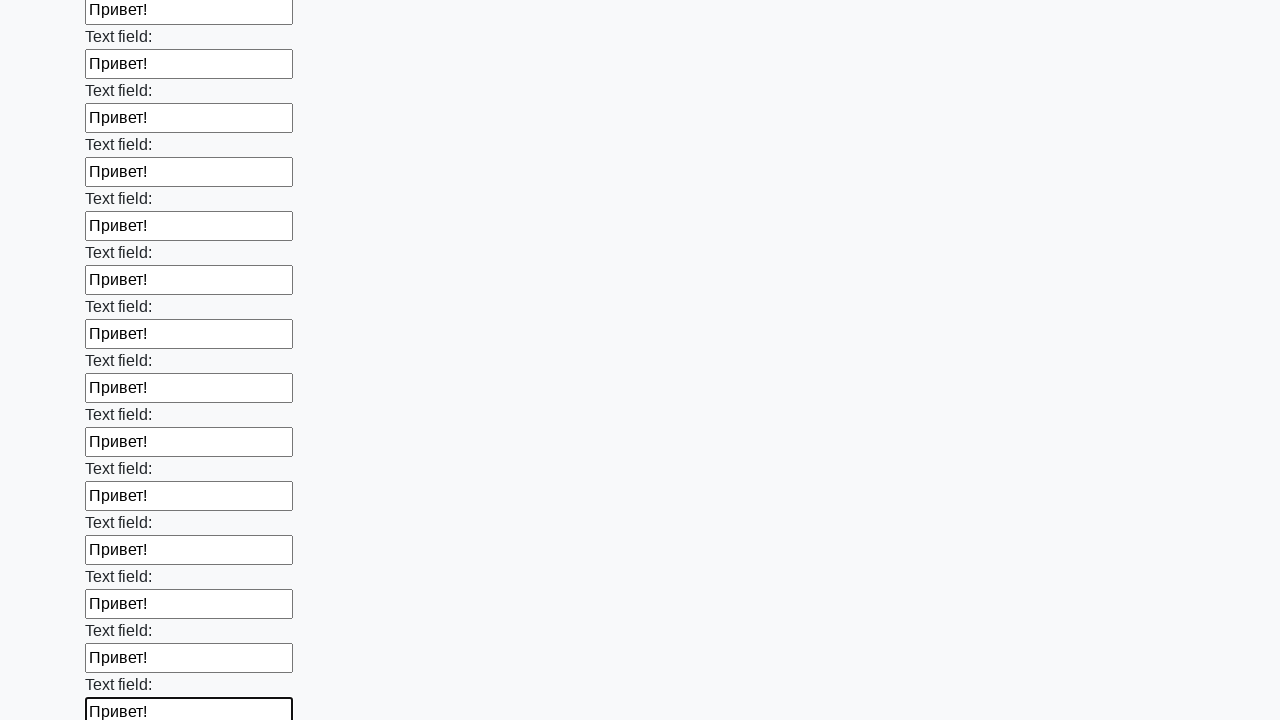

Filled an input field with 'Привет!' on input >> nth=51
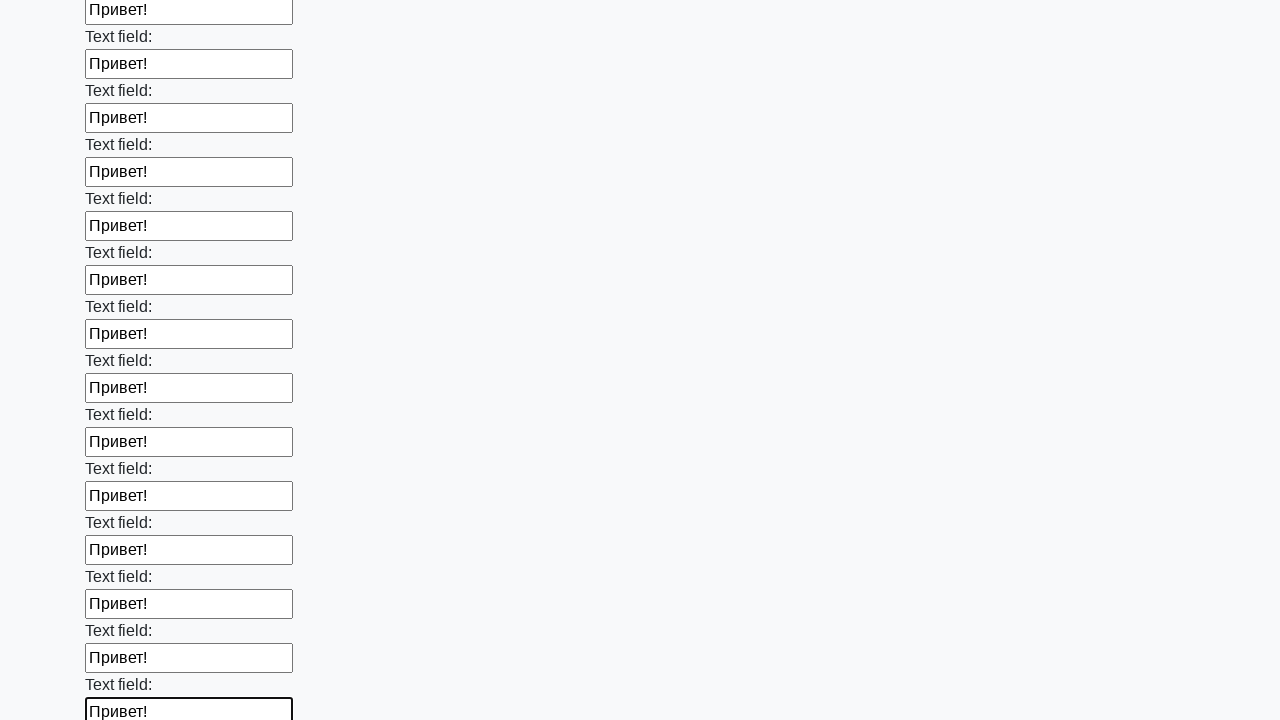

Filled an input field with 'Привет!' on input >> nth=52
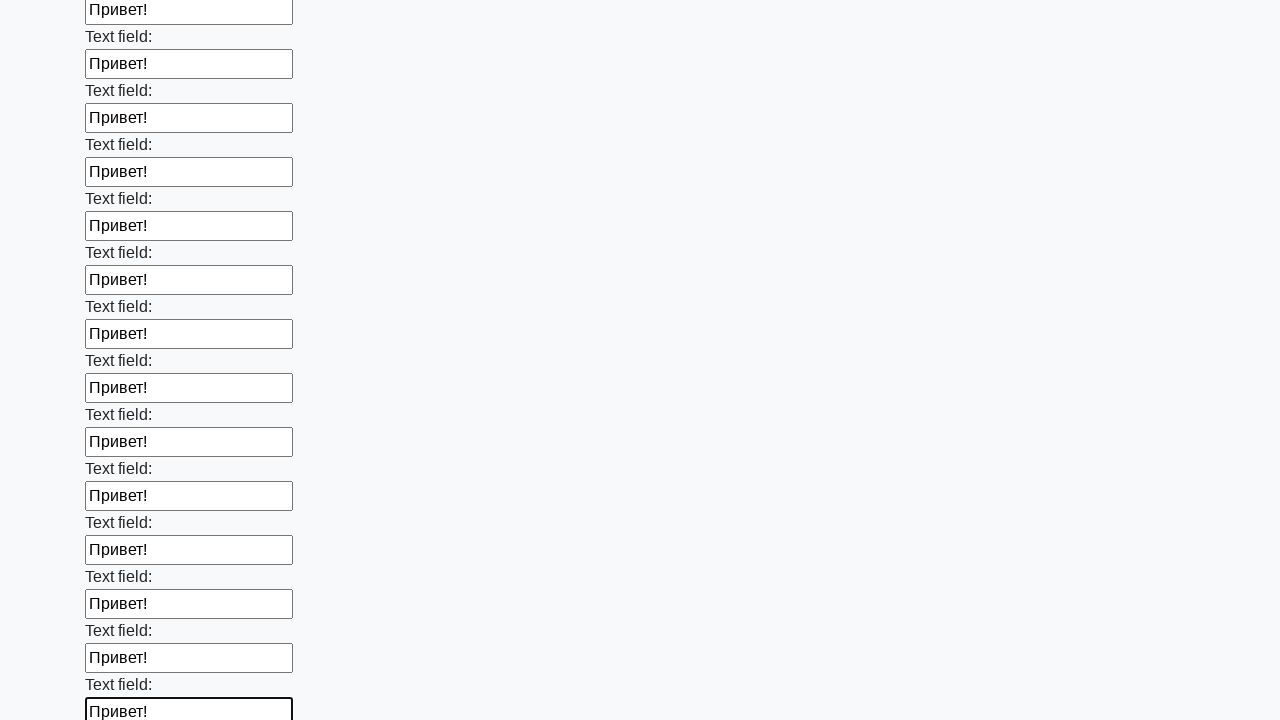

Filled an input field with 'Привет!' on input >> nth=53
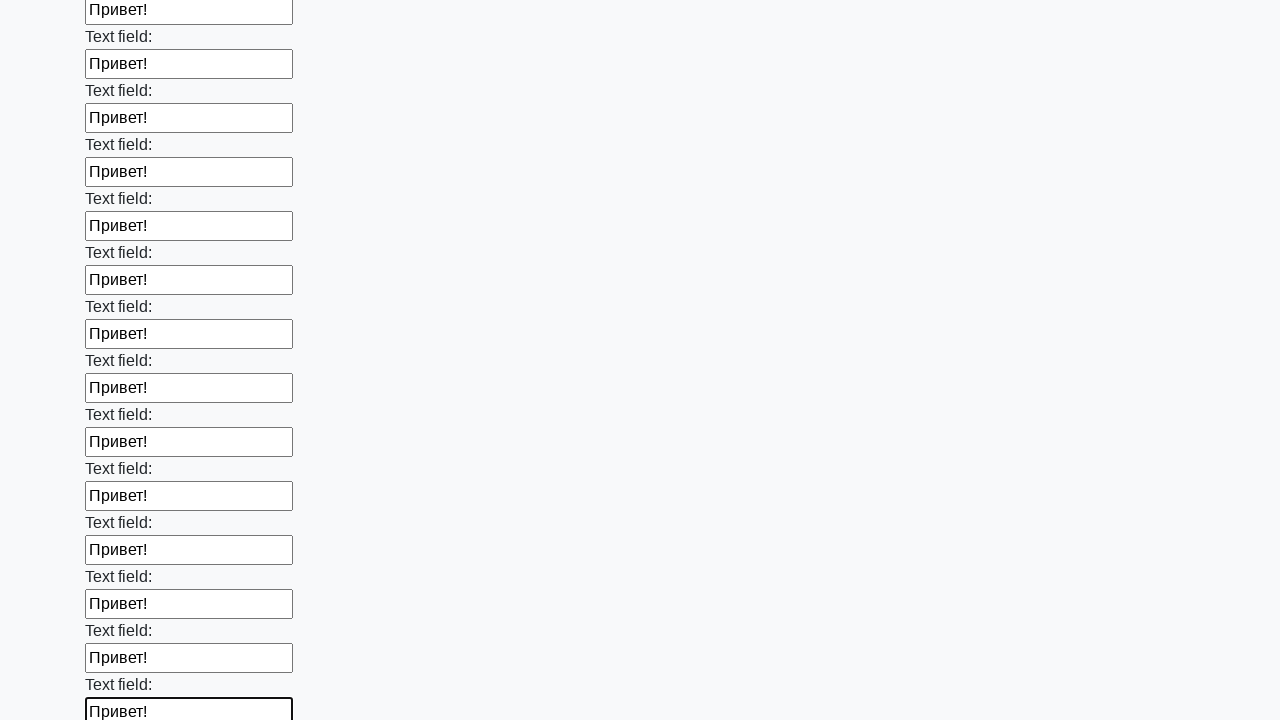

Filled an input field with 'Привет!' on input >> nth=54
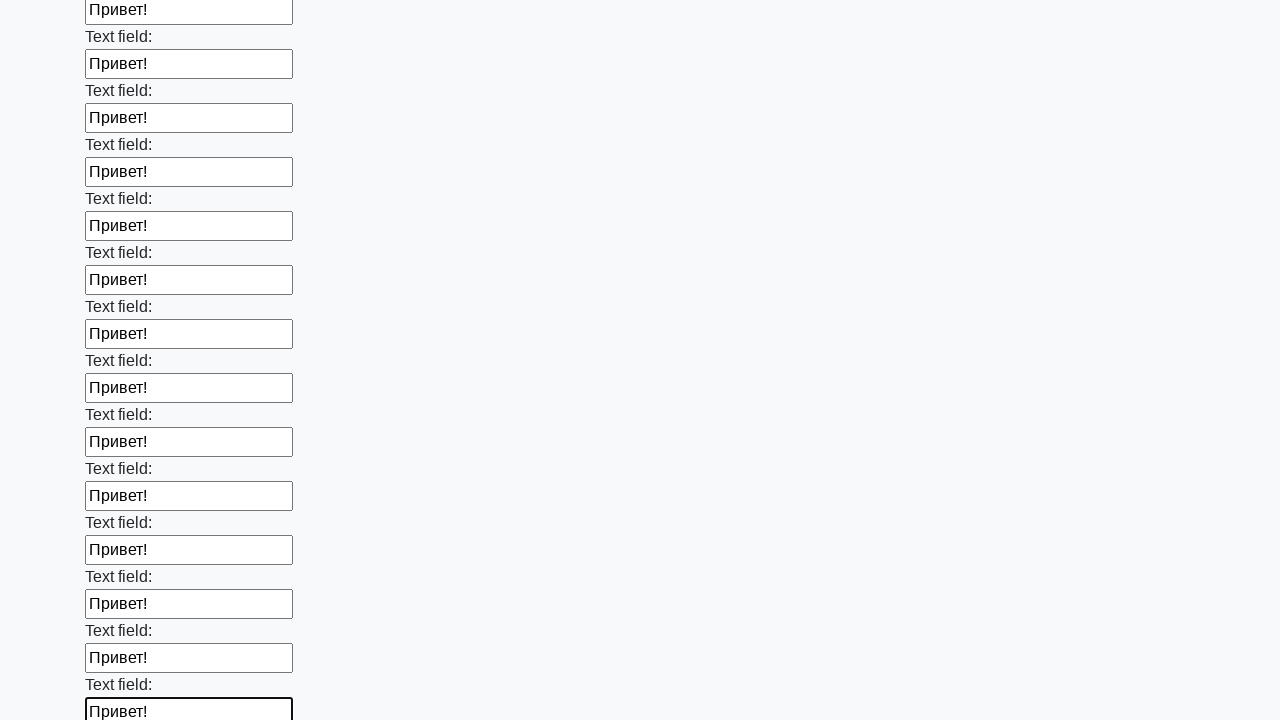

Filled an input field with 'Привет!' on input >> nth=55
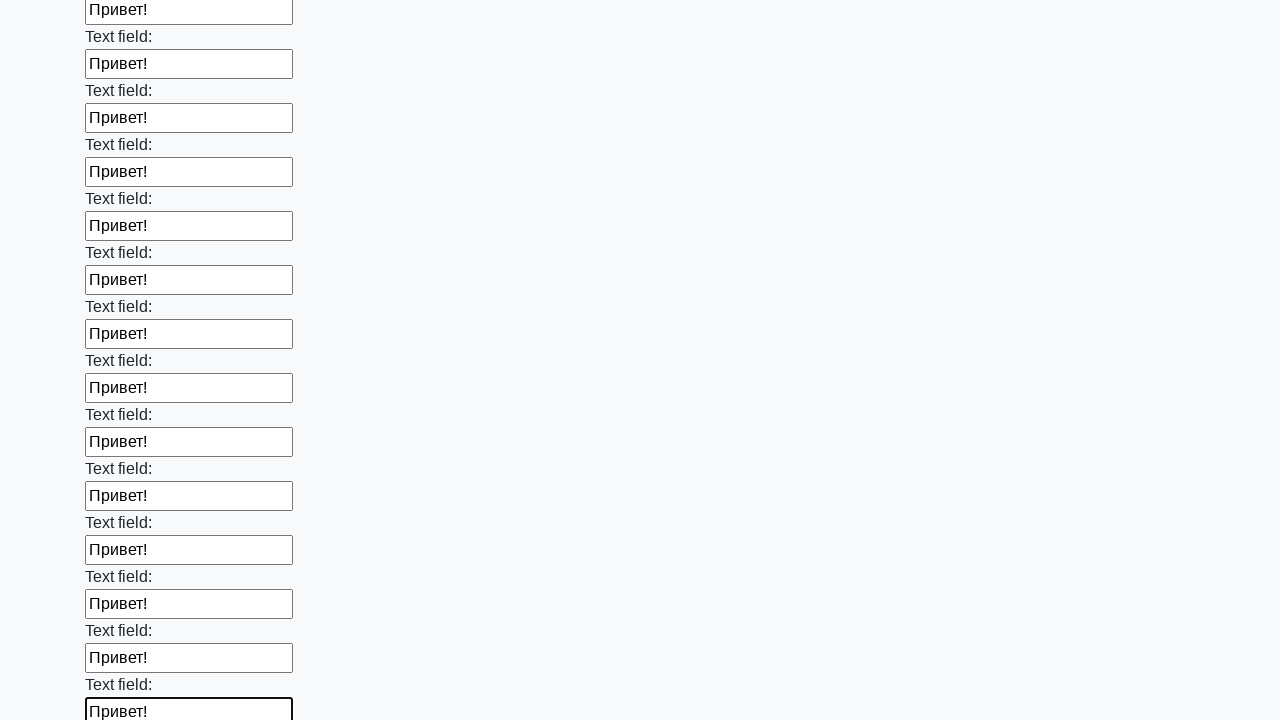

Filled an input field with 'Привет!' on input >> nth=56
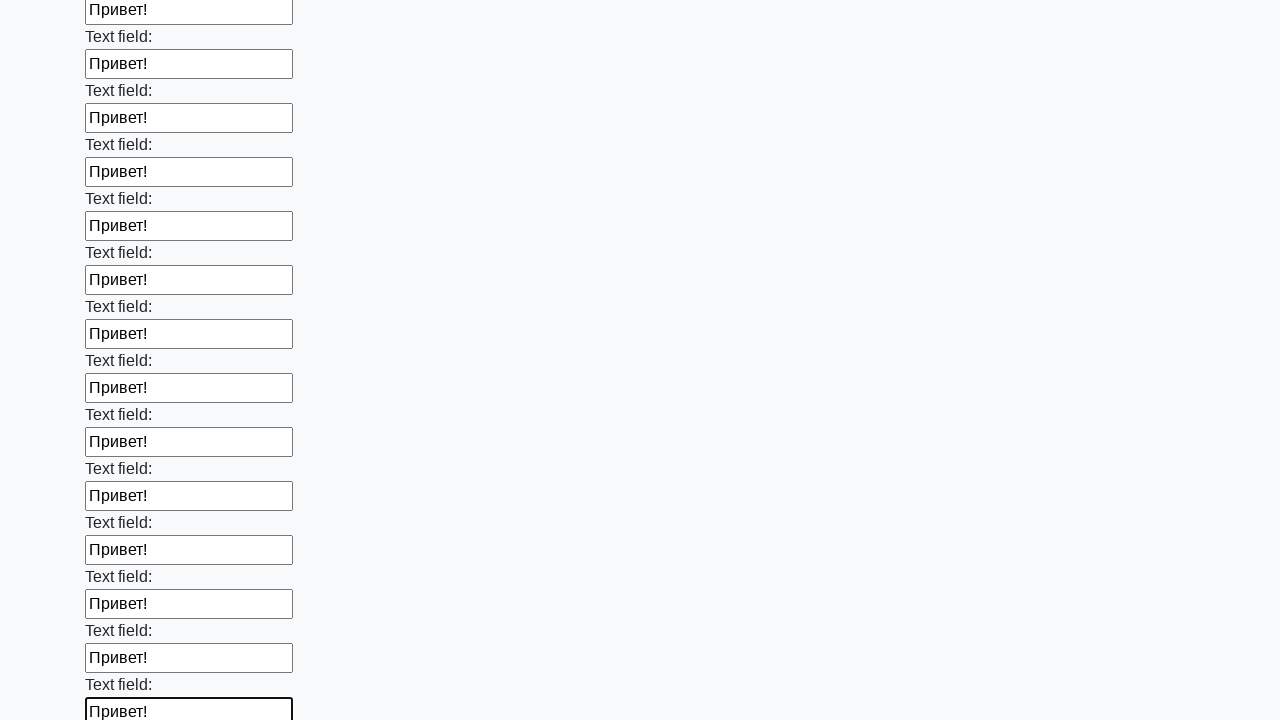

Filled an input field with 'Привет!' on input >> nth=57
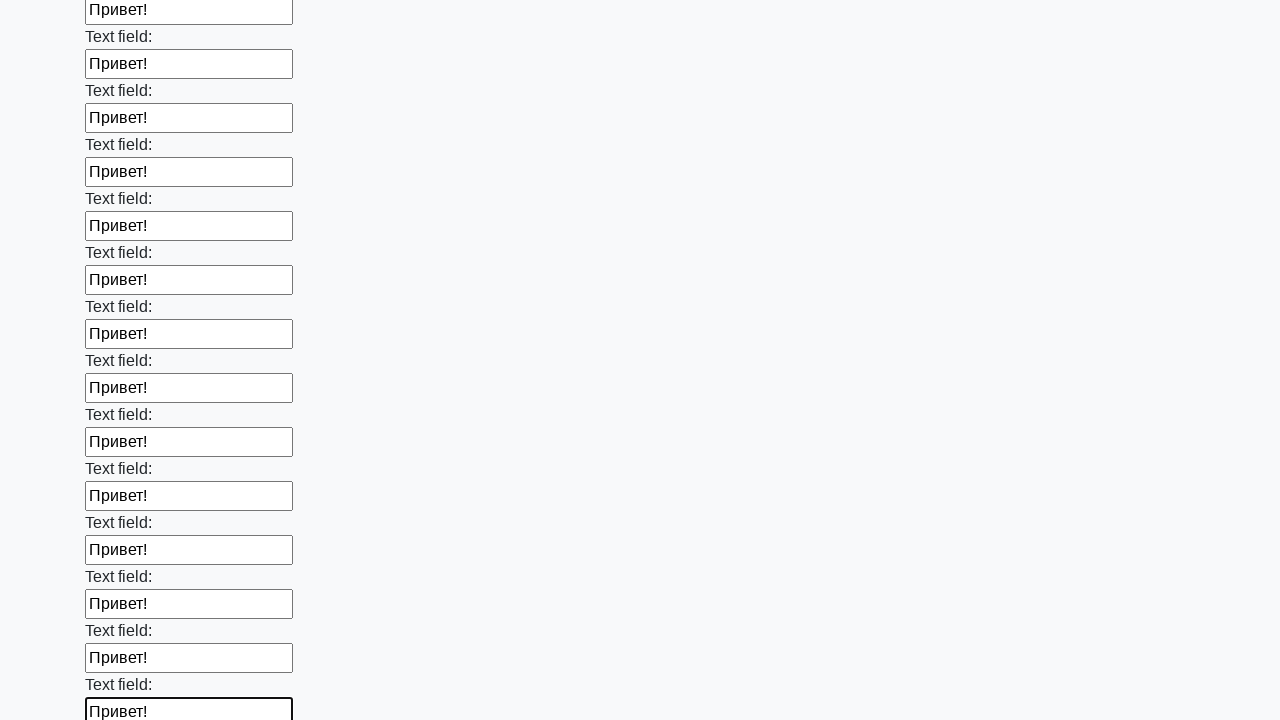

Filled an input field with 'Привет!' on input >> nth=58
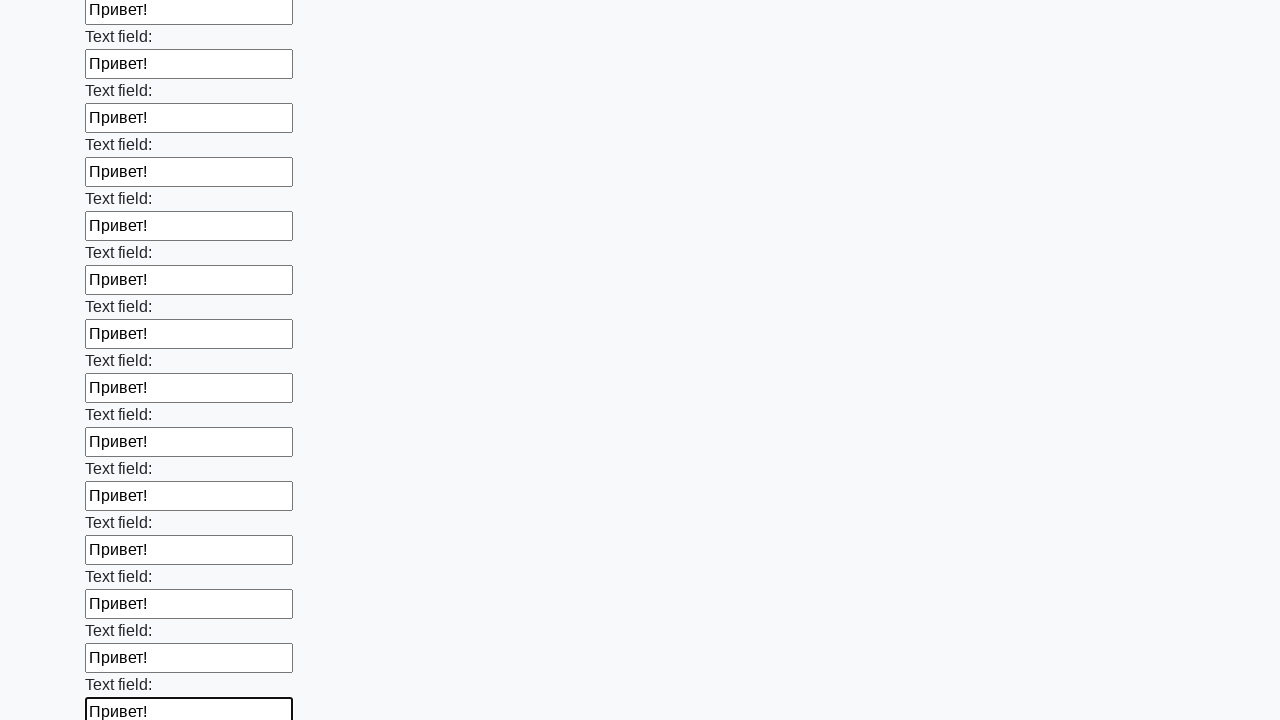

Filled an input field with 'Привет!' on input >> nth=59
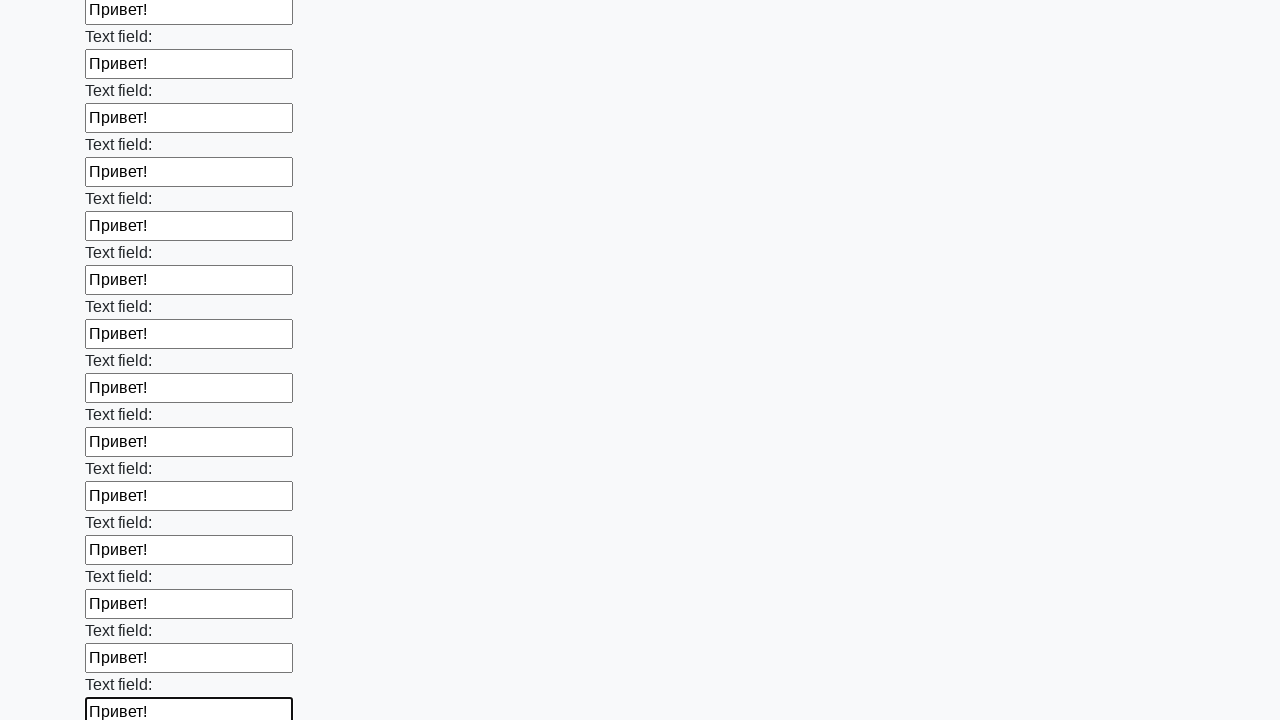

Filled an input field with 'Привет!' on input >> nth=60
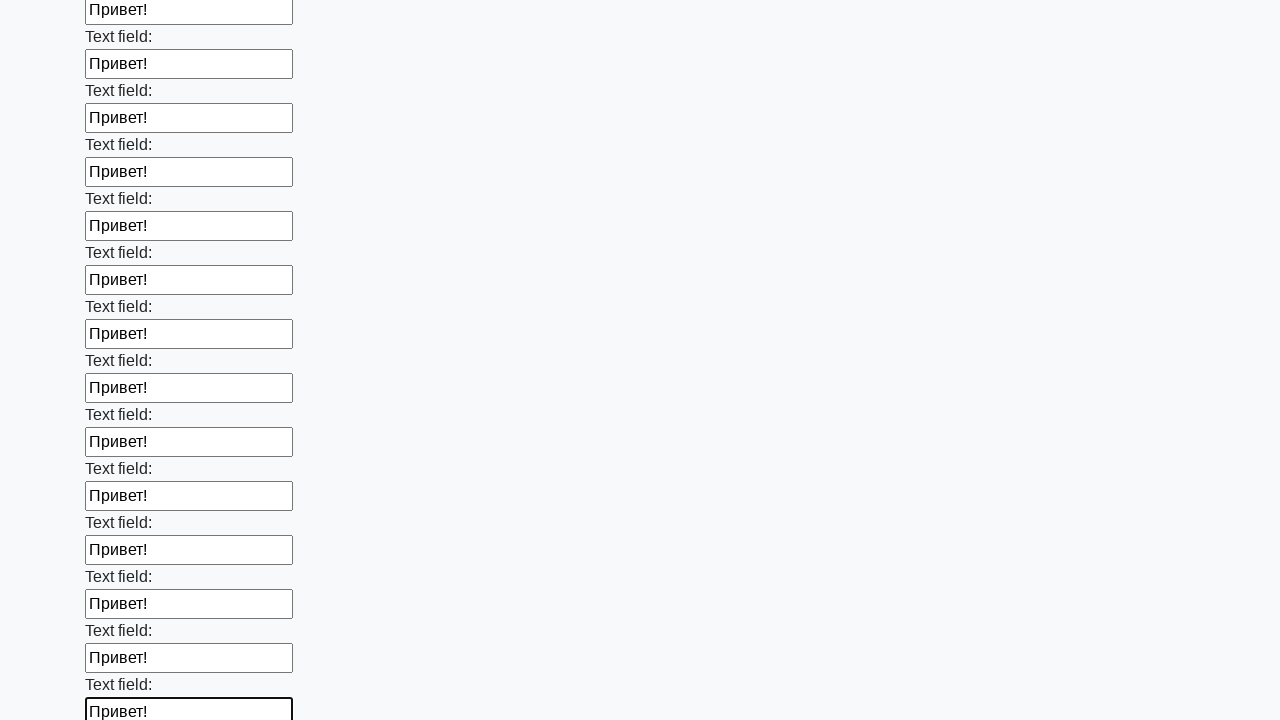

Filled an input field with 'Привет!' on input >> nth=61
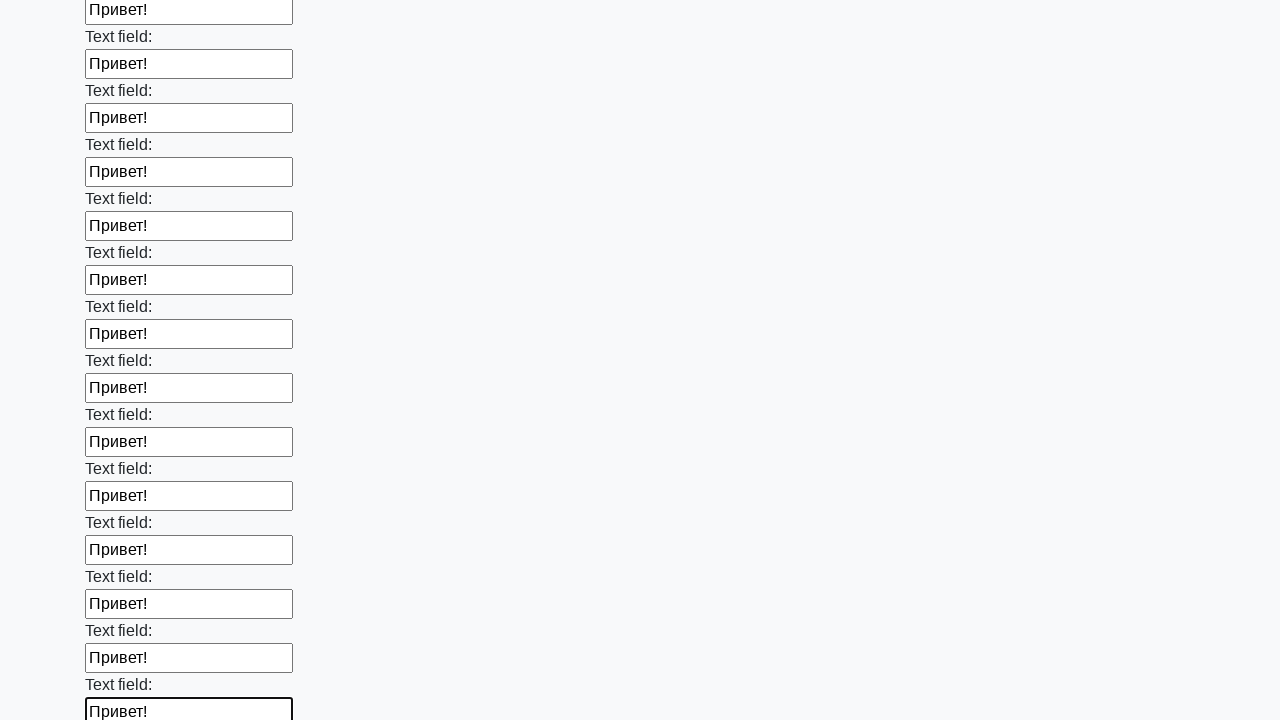

Filled an input field with 'Привет!' on input >> nth=62
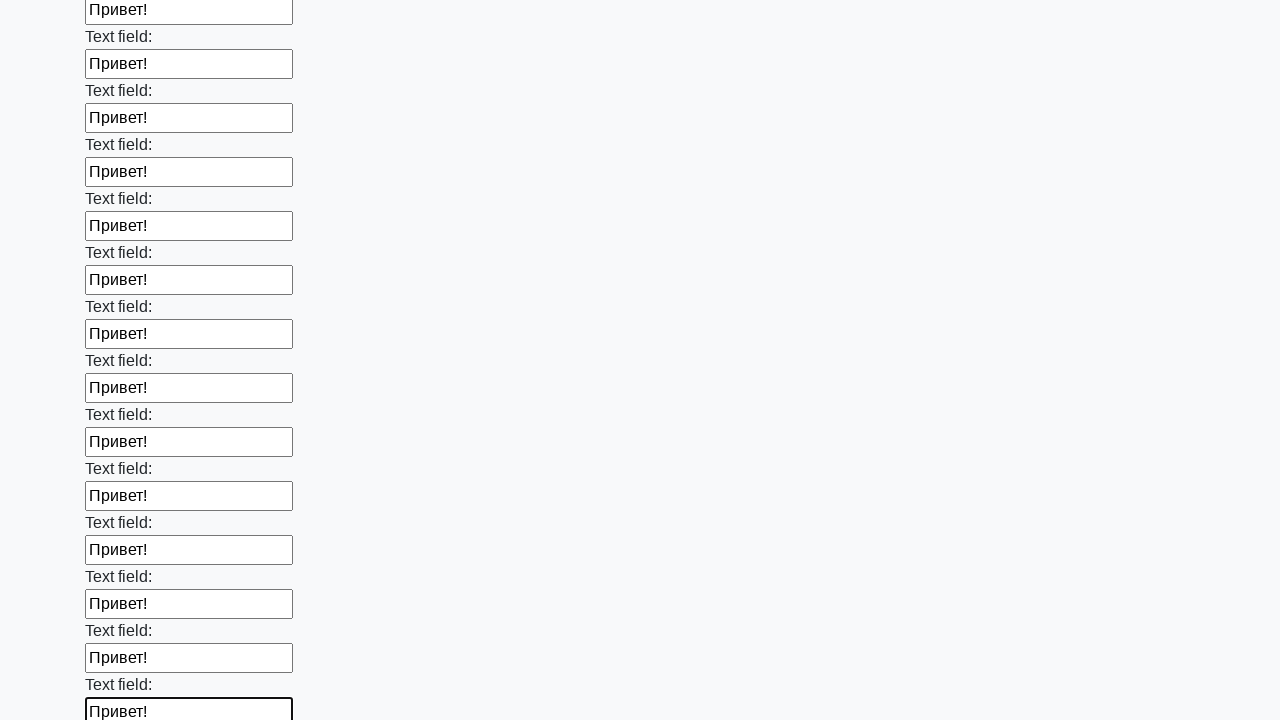

Filled an input field with 'Привет!' on input >> nth=63
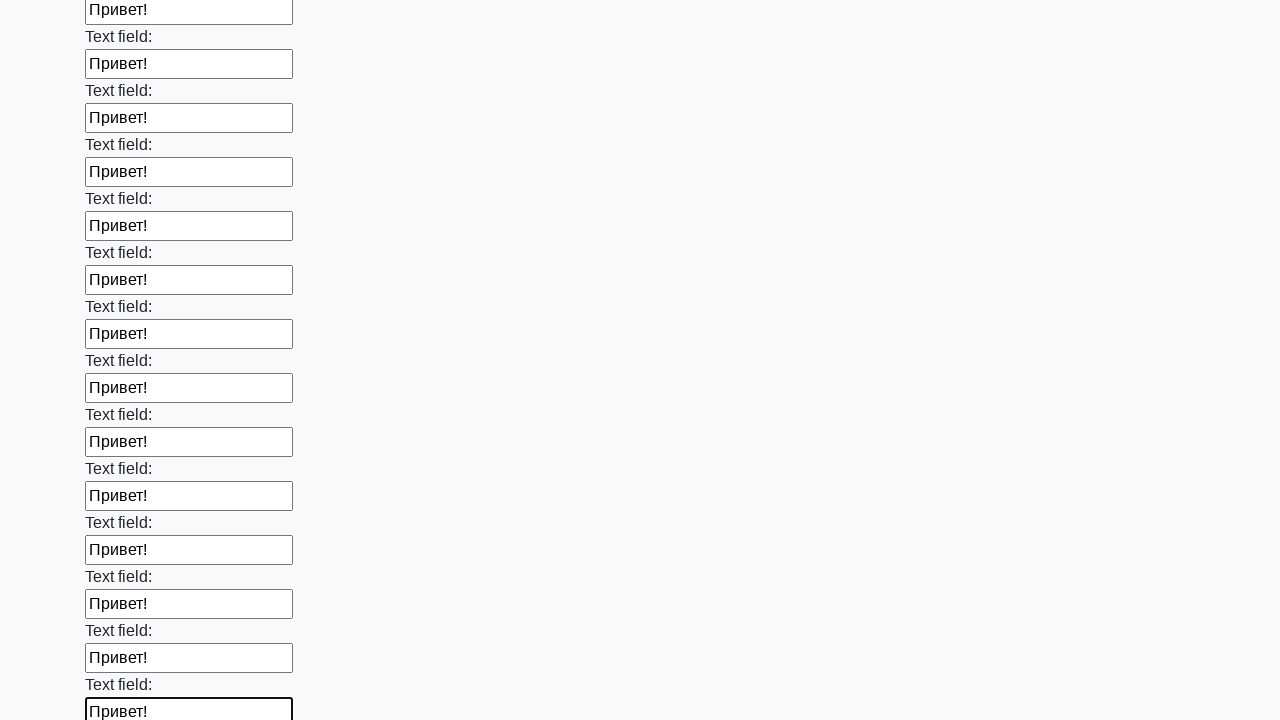

Filled an input field with 'Привет!' on input >> nth=64
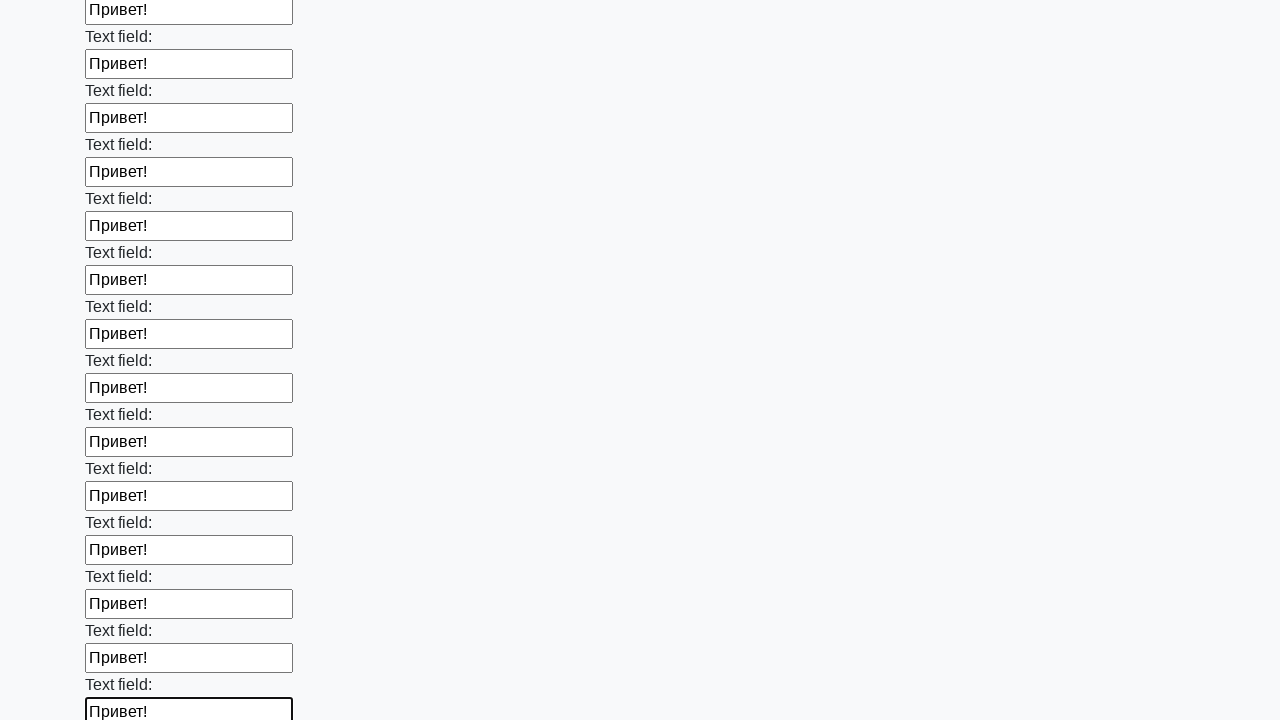

Filled an input field with 'Привет!' on input >> nth=65
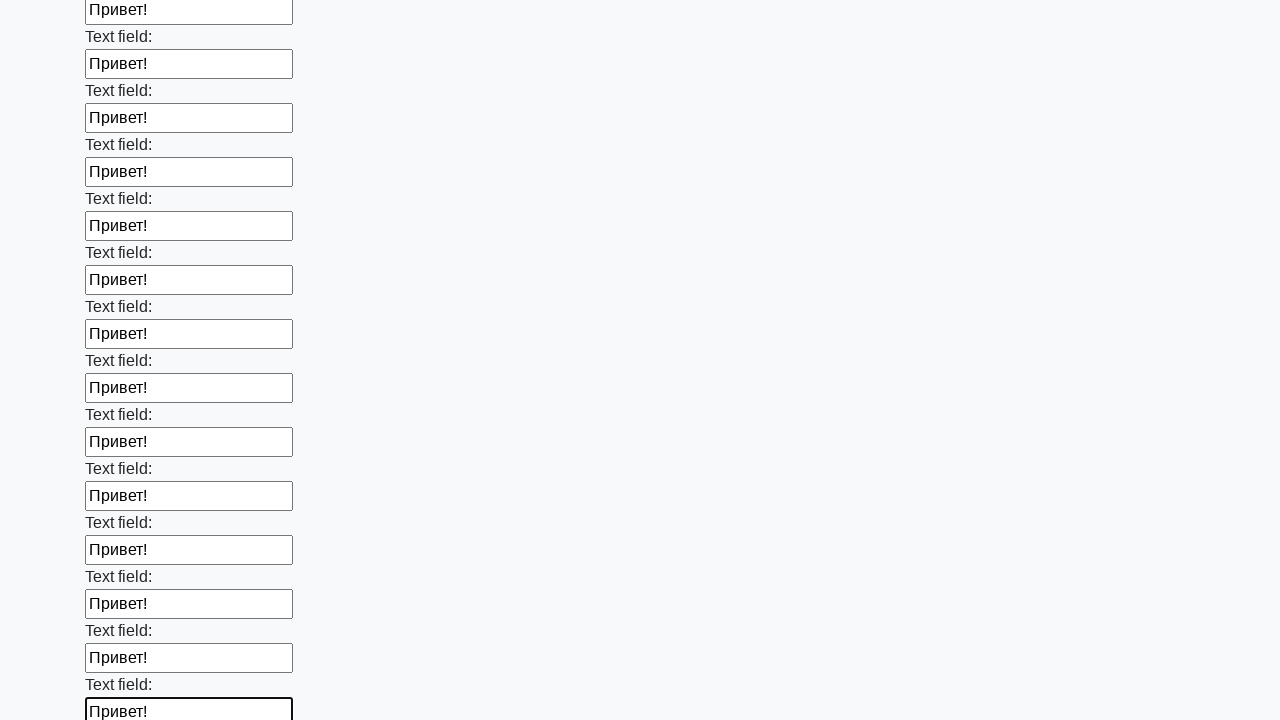

Filled an input field with 'Привет!' on input >> nth=66
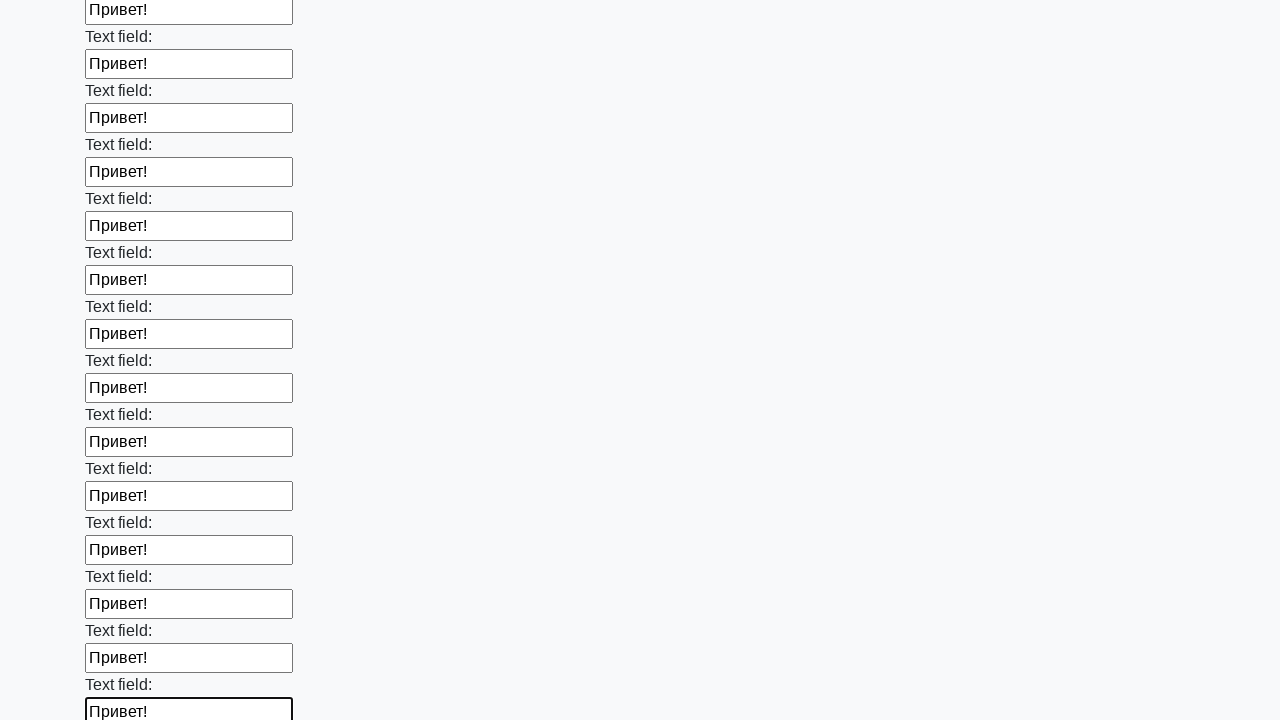

Filled an input field with 'Привет!' on input >> nth=67
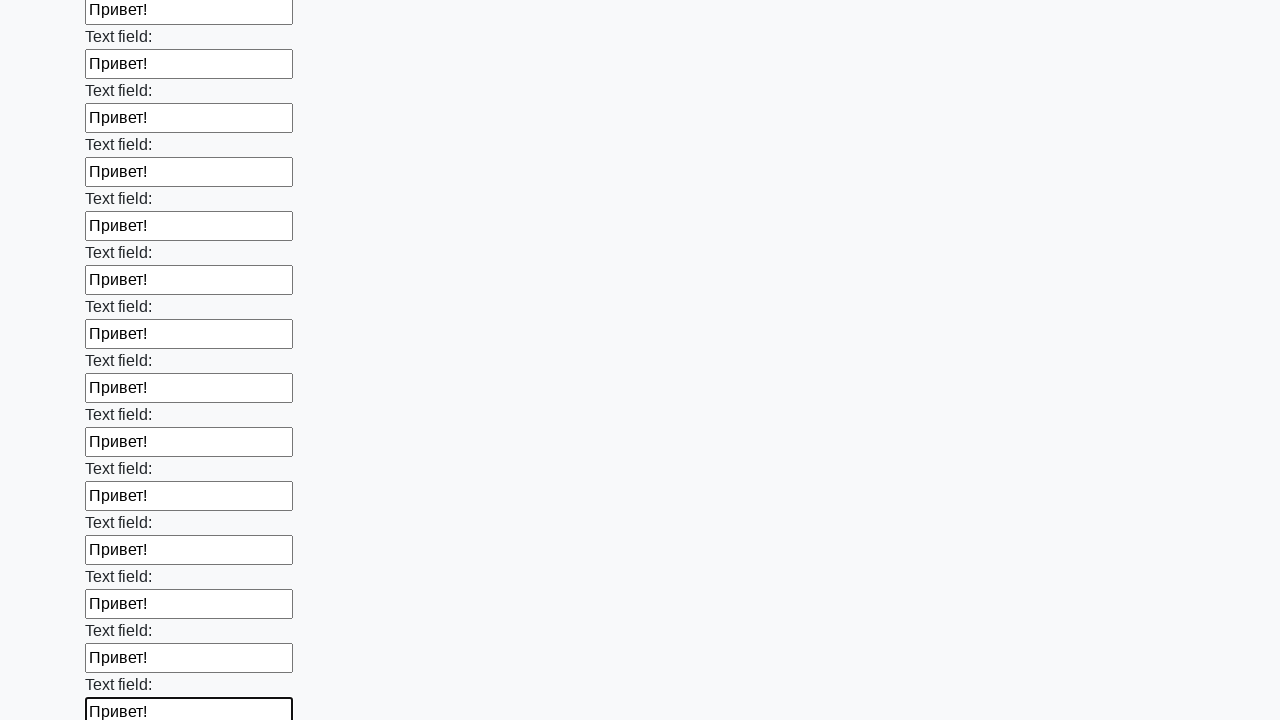

Filled an input field with 'Привет!' on input >> nth=68
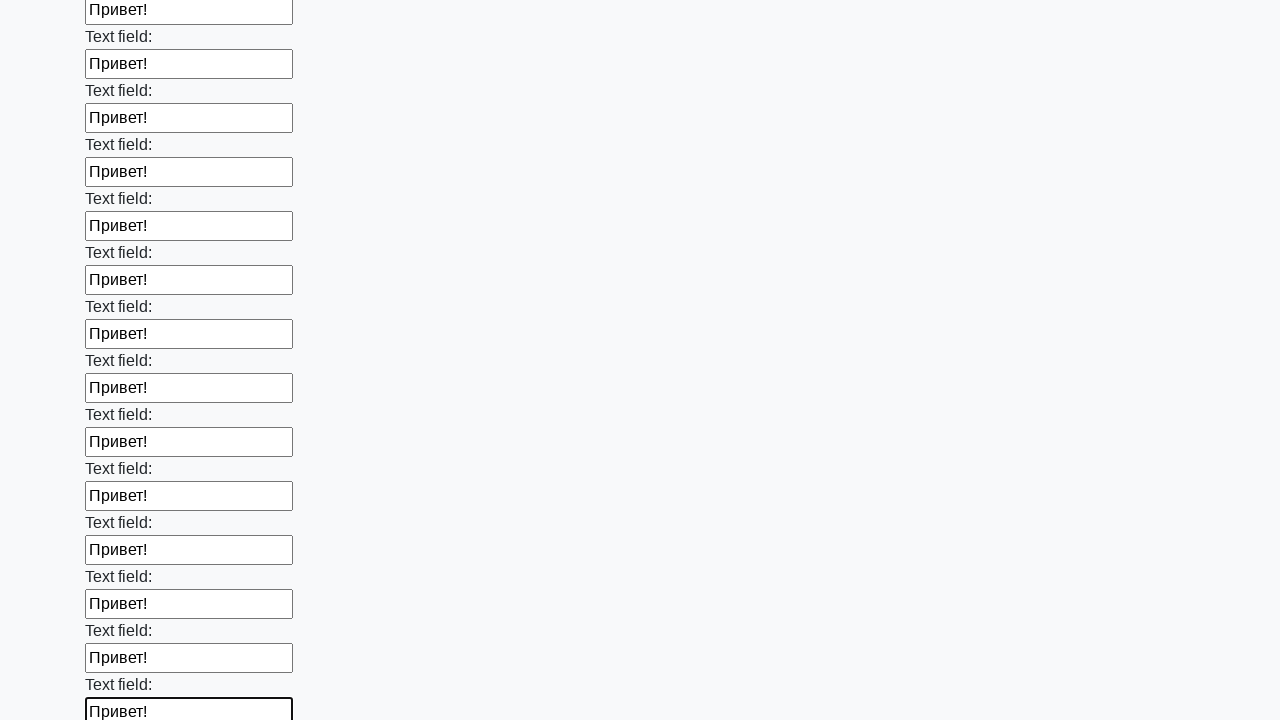

Filled an input field with 'Привет!' on input >> nth=69
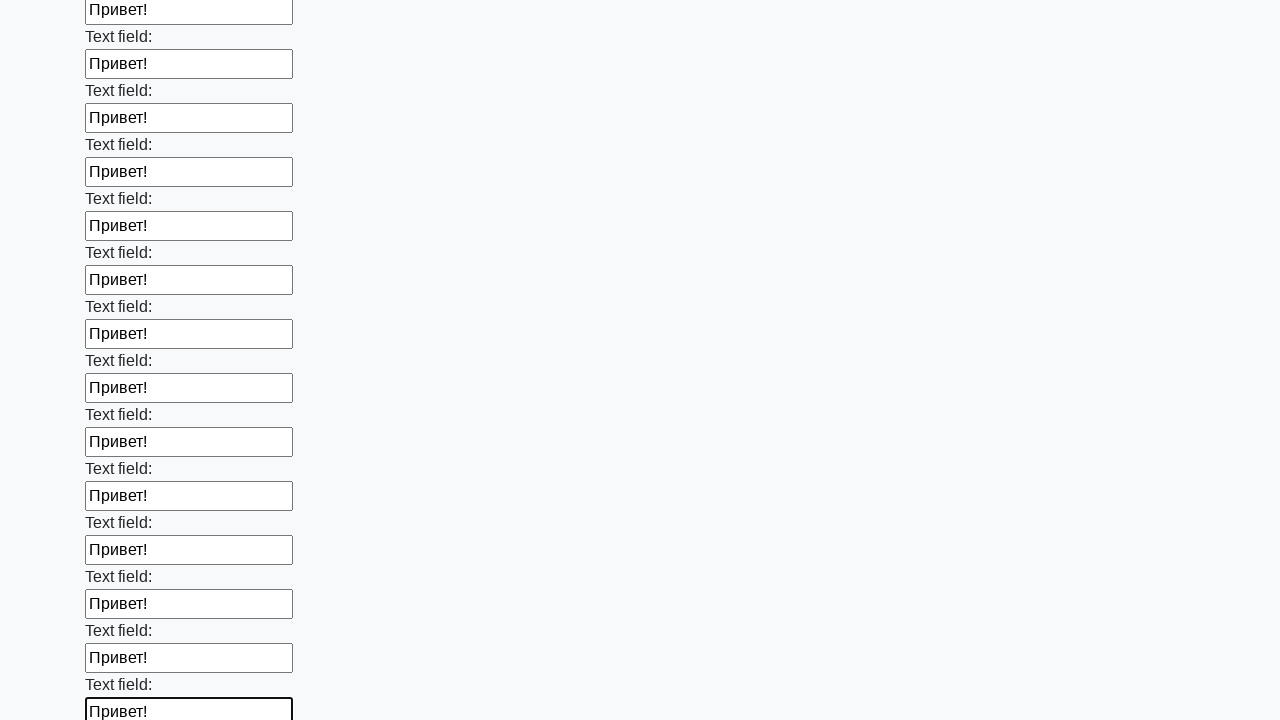

Filled an input field with 'Привет!' on input >> nth=70
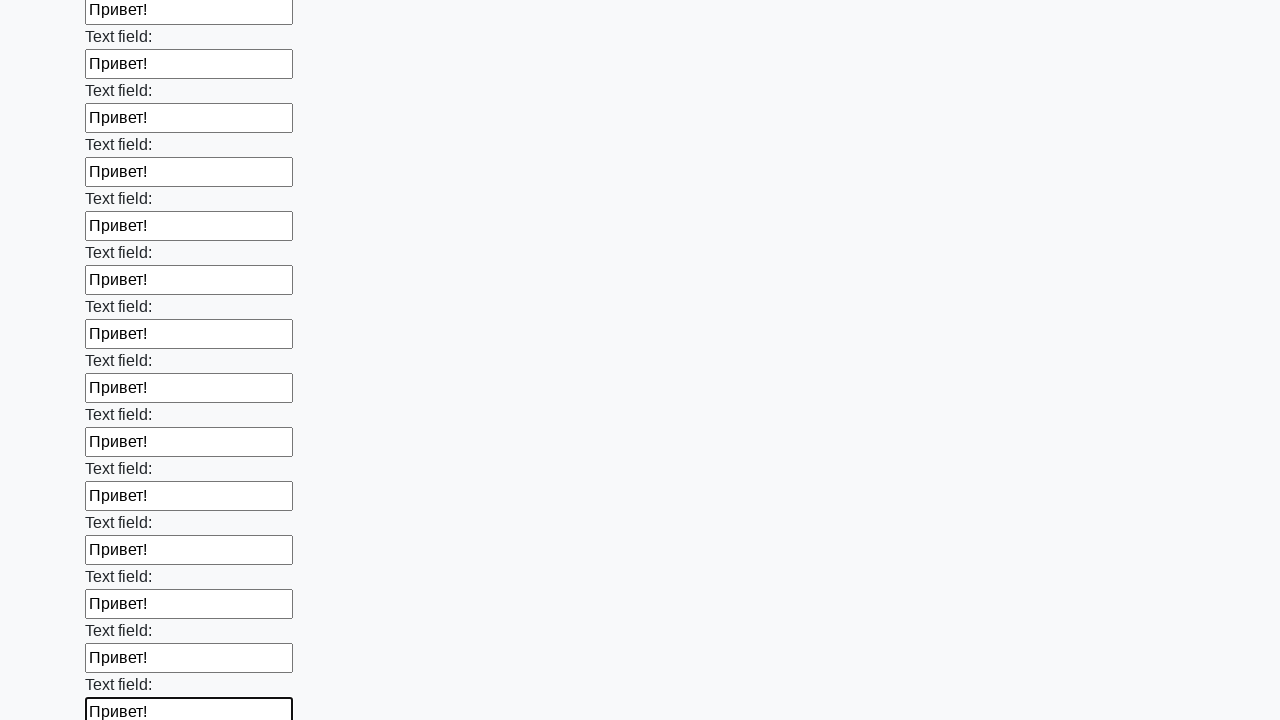

Filled an input field with 'Привет!' on input >> nth=71
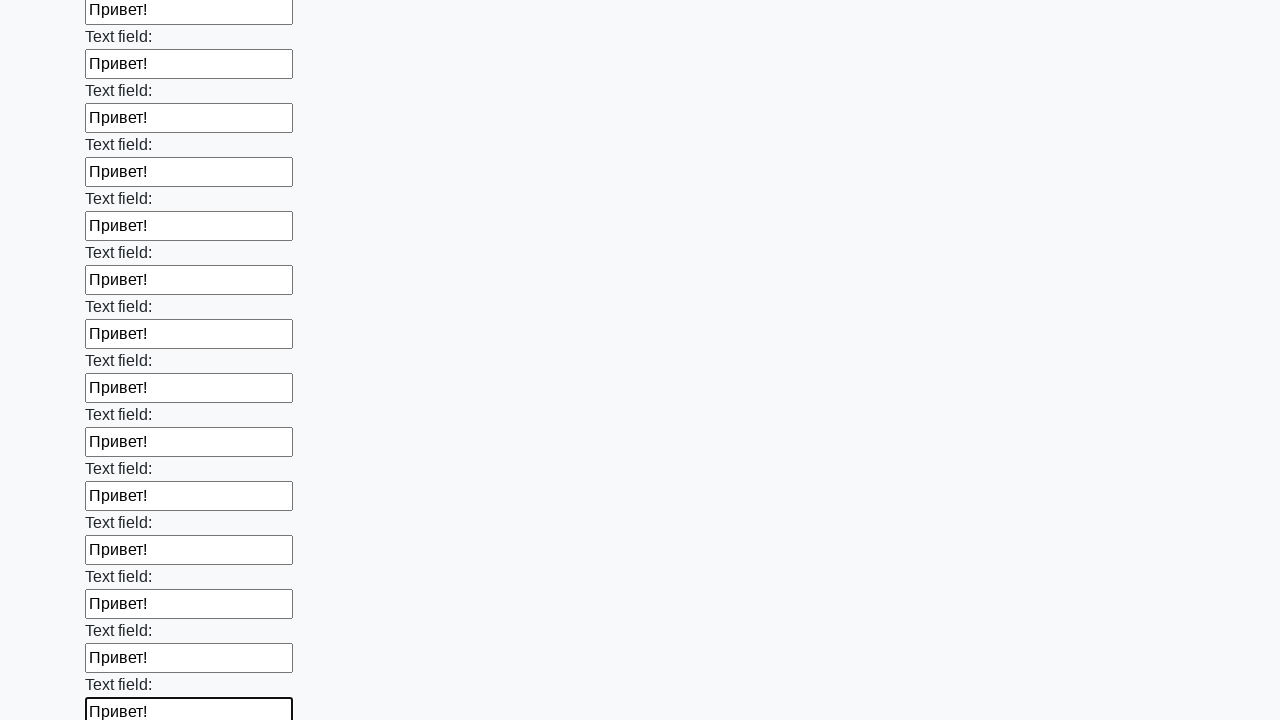

Filled an input field with 'Привет!' on input >> nth=72
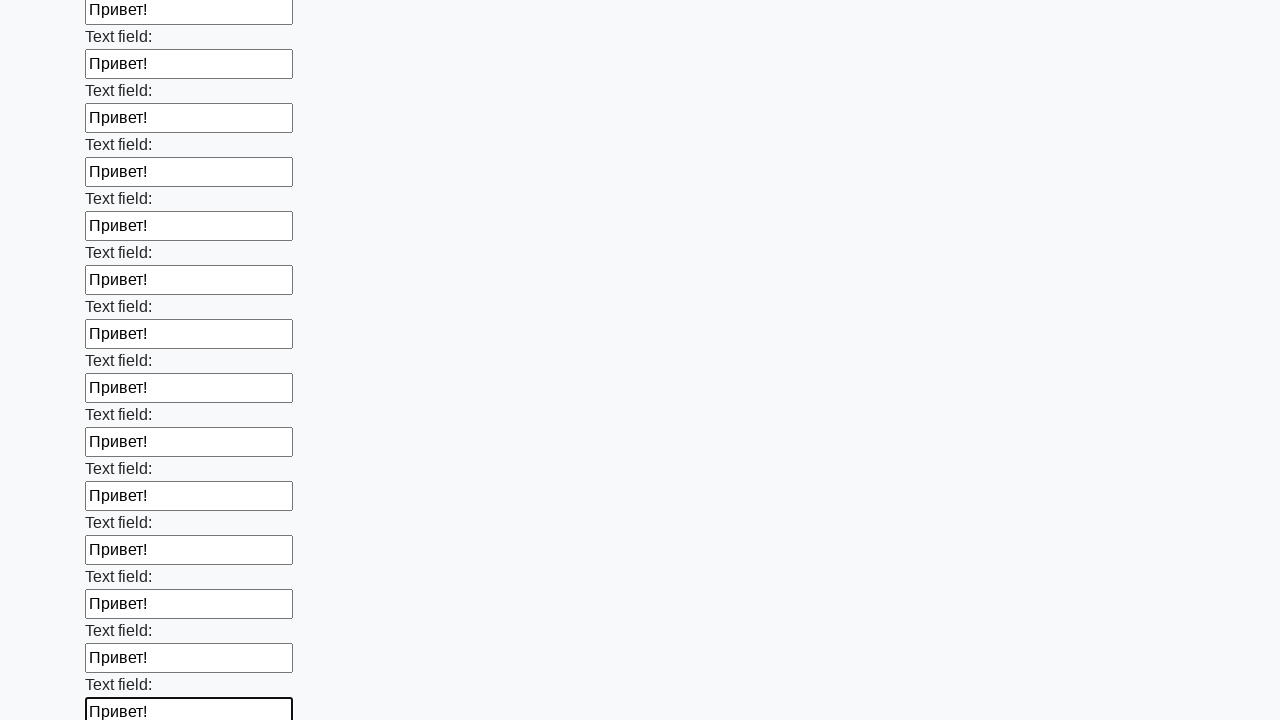

Filled an input field with 'Привет!' on input >> nth=73
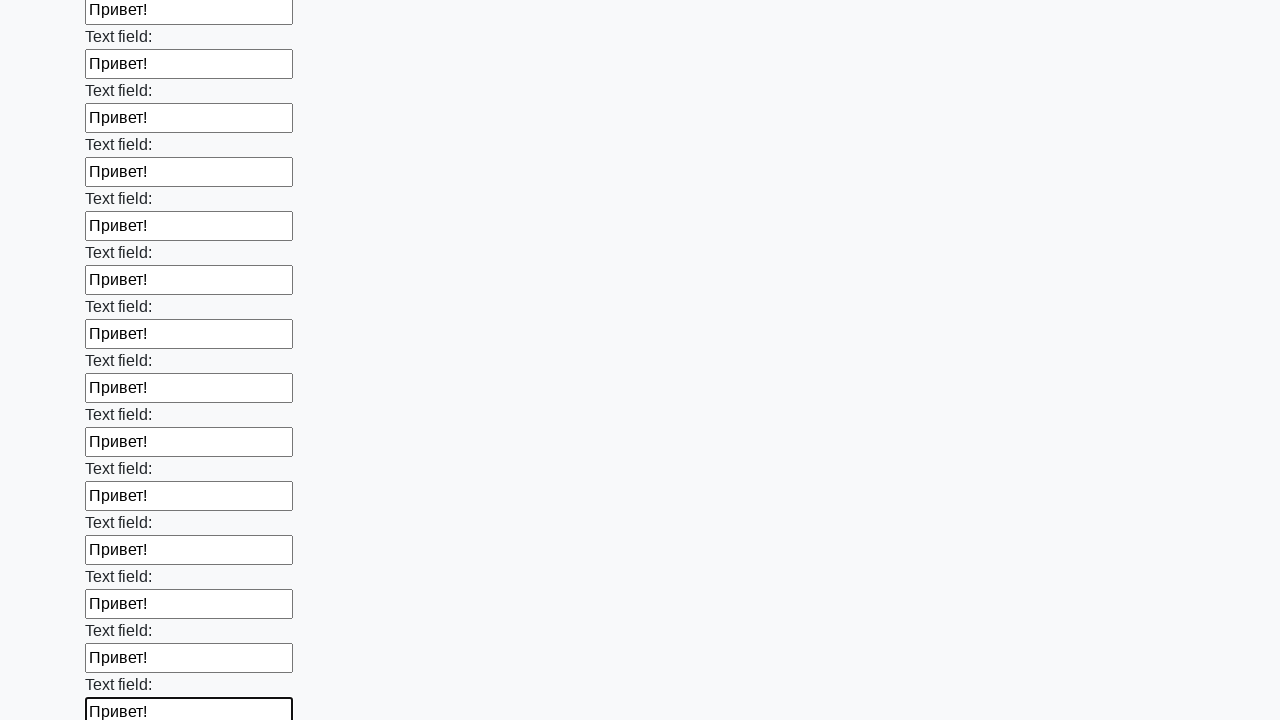

Filled an input field with 'Привет!' on input >> nth=74
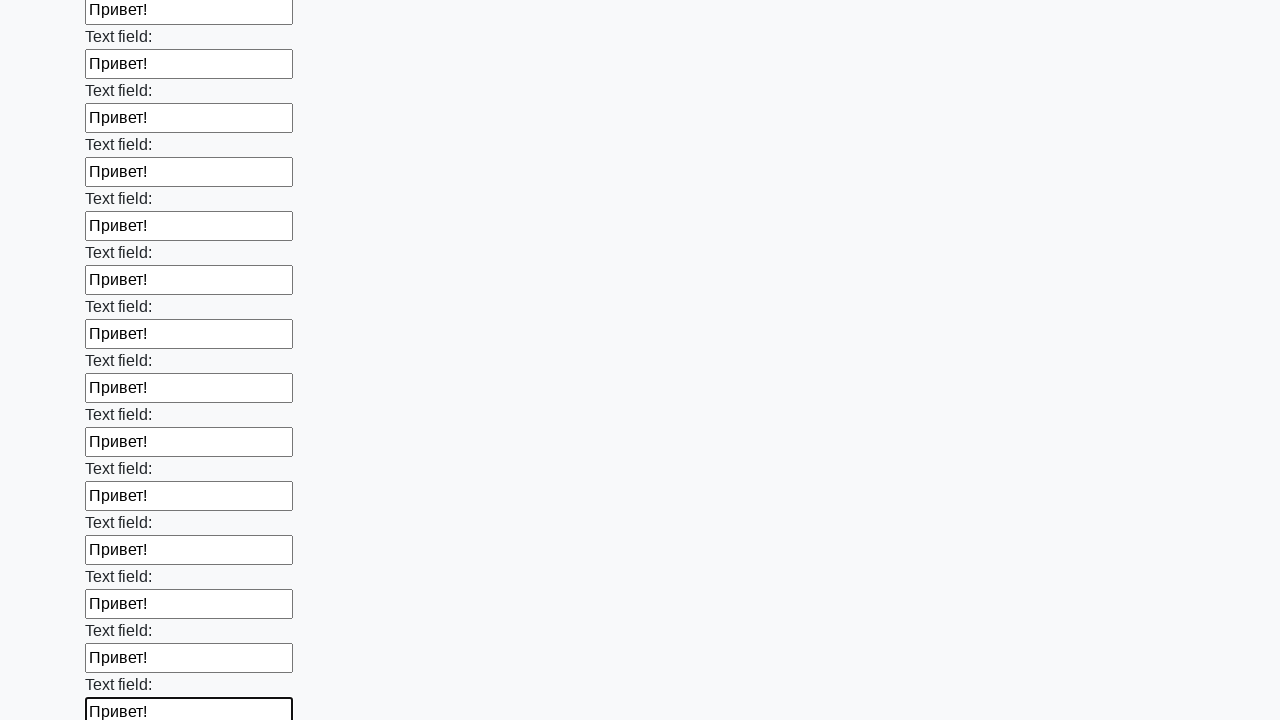

Filled an input field with 'Привет!' on input >> nth=75
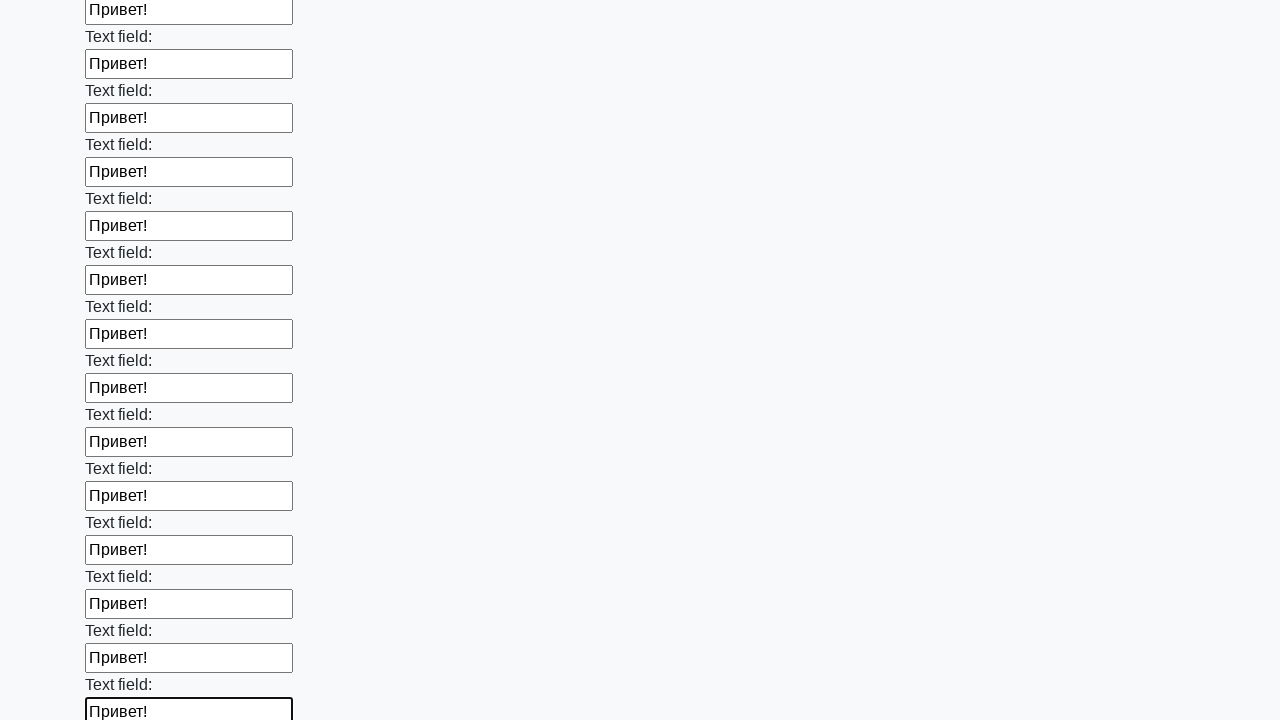

Filled an input field with 'Привет!' on input >> nth=76
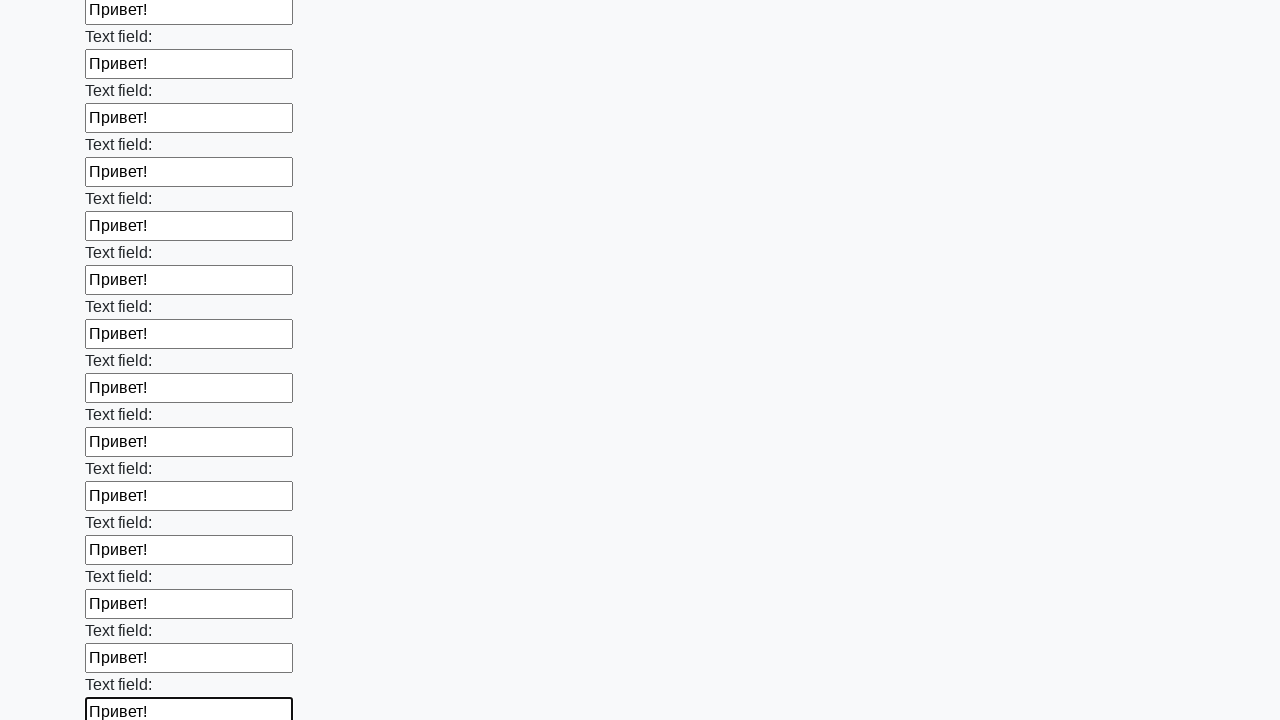

Filled an input field with 'Привет!' on input >> nth=77
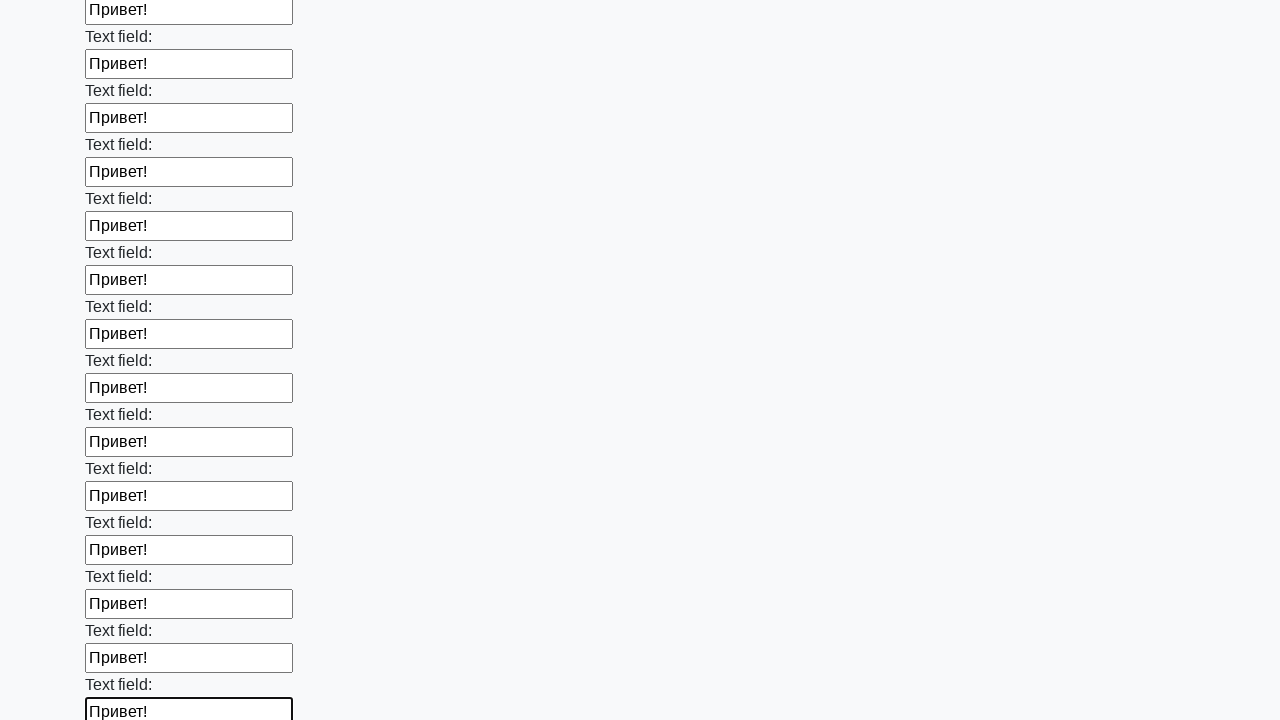

Filled an input field with 'Привет!' on input >> nth=78
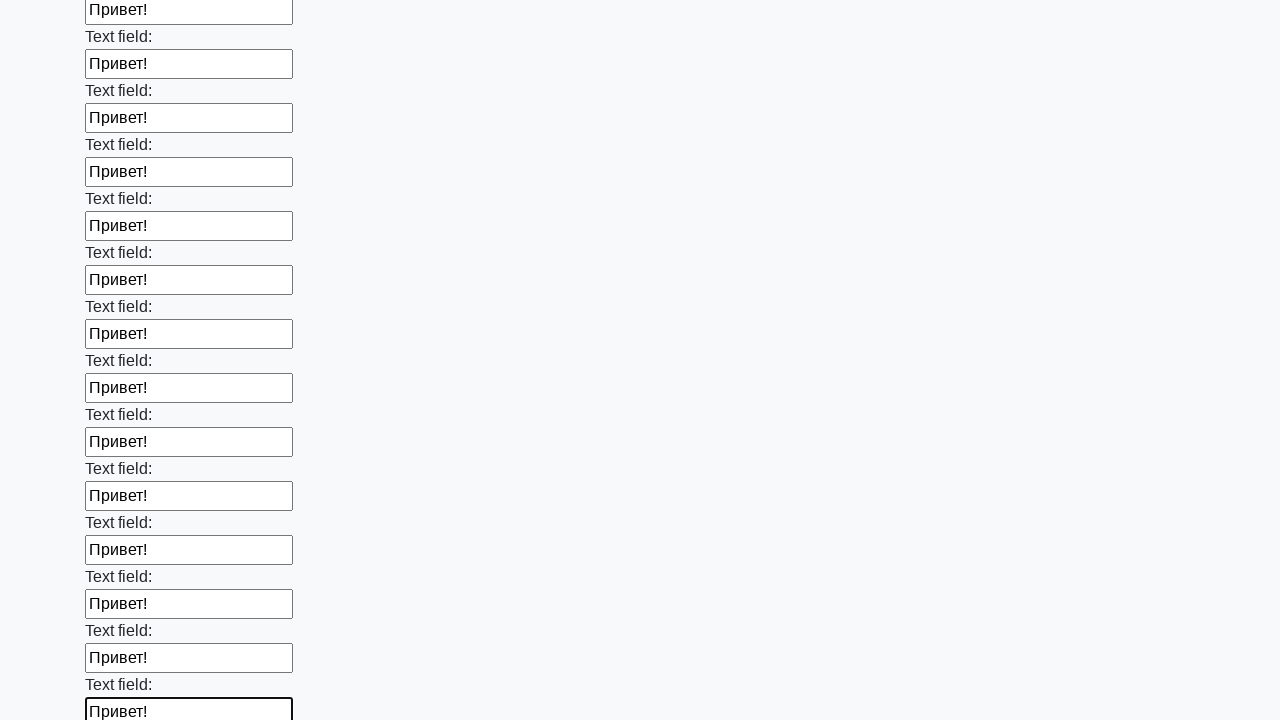

Filled an input field with 'Привет!' on input >> nth=79
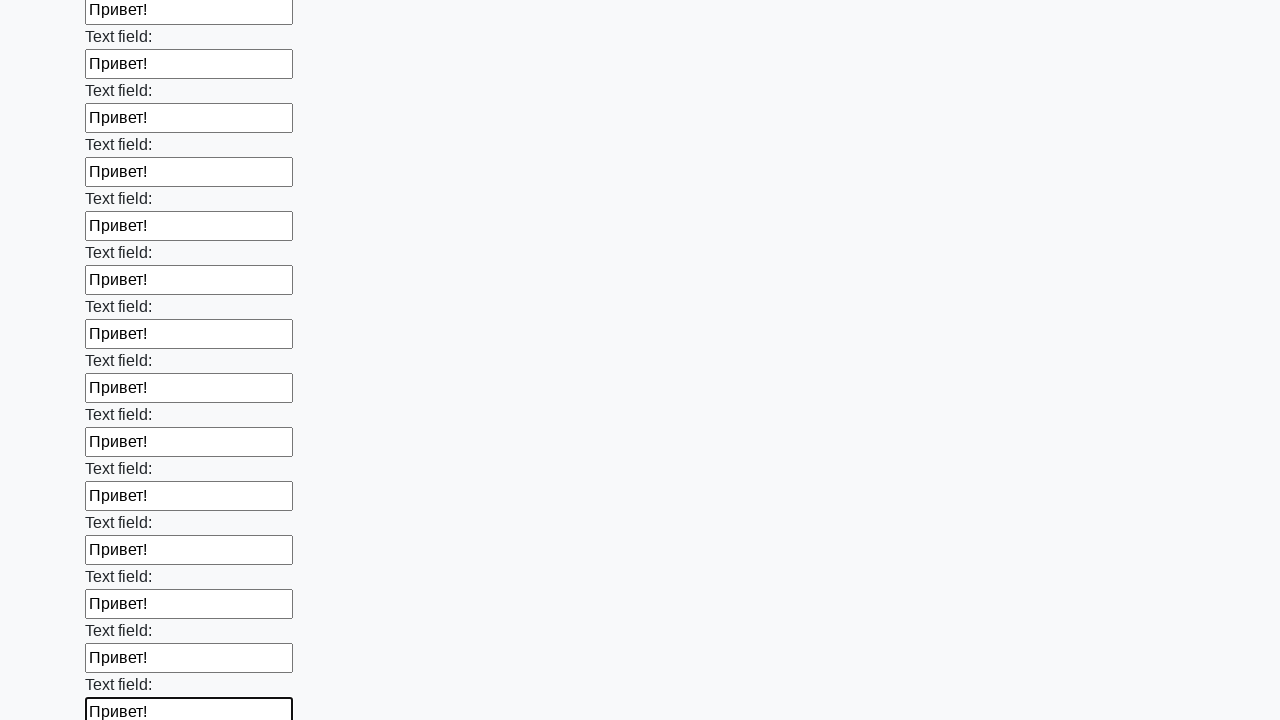

Filled an input field with 'Привет!' on input >> nth=80
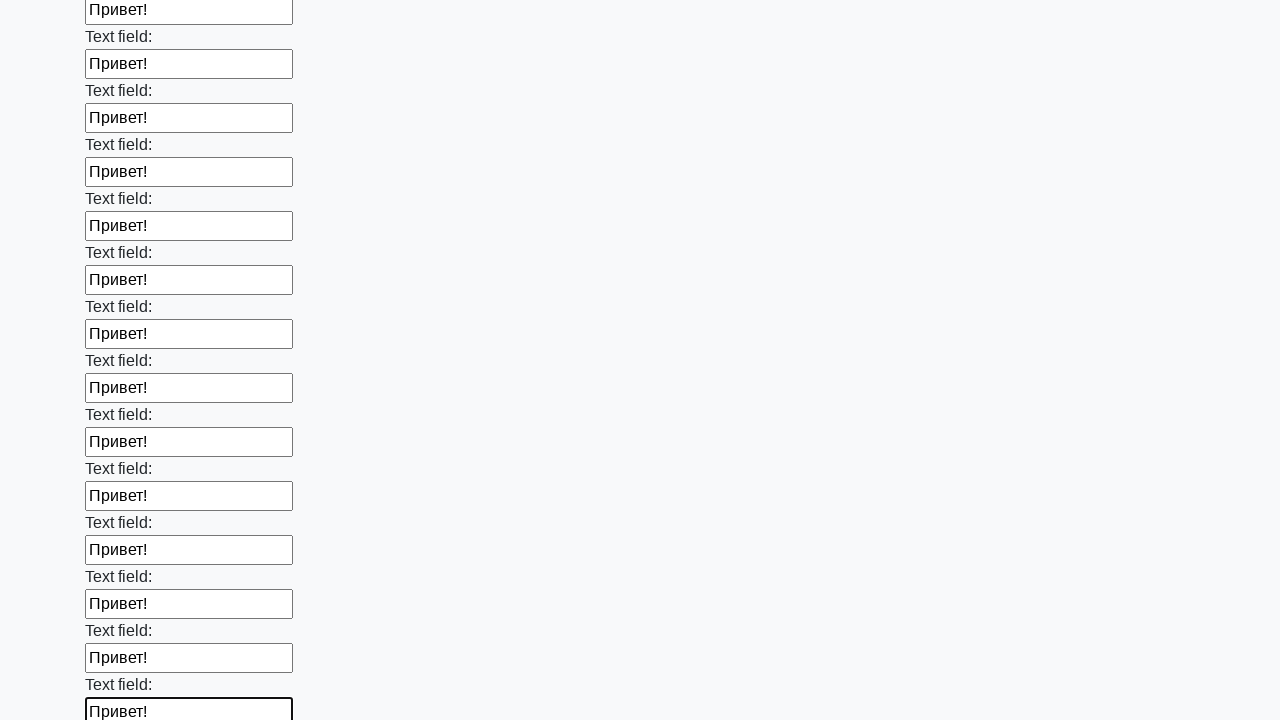

Filled an input field with 'Привет!' on input >> nth=81
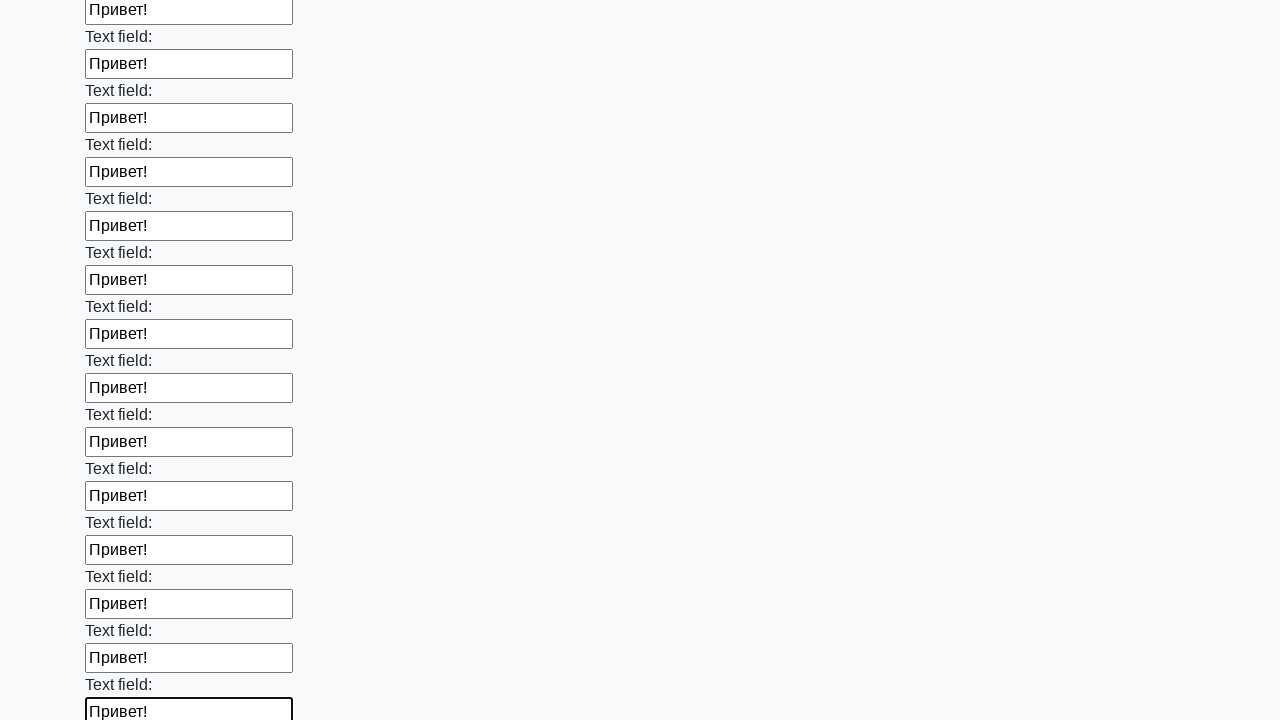

Filled an input field with 'Привет!' on input >> nth=82
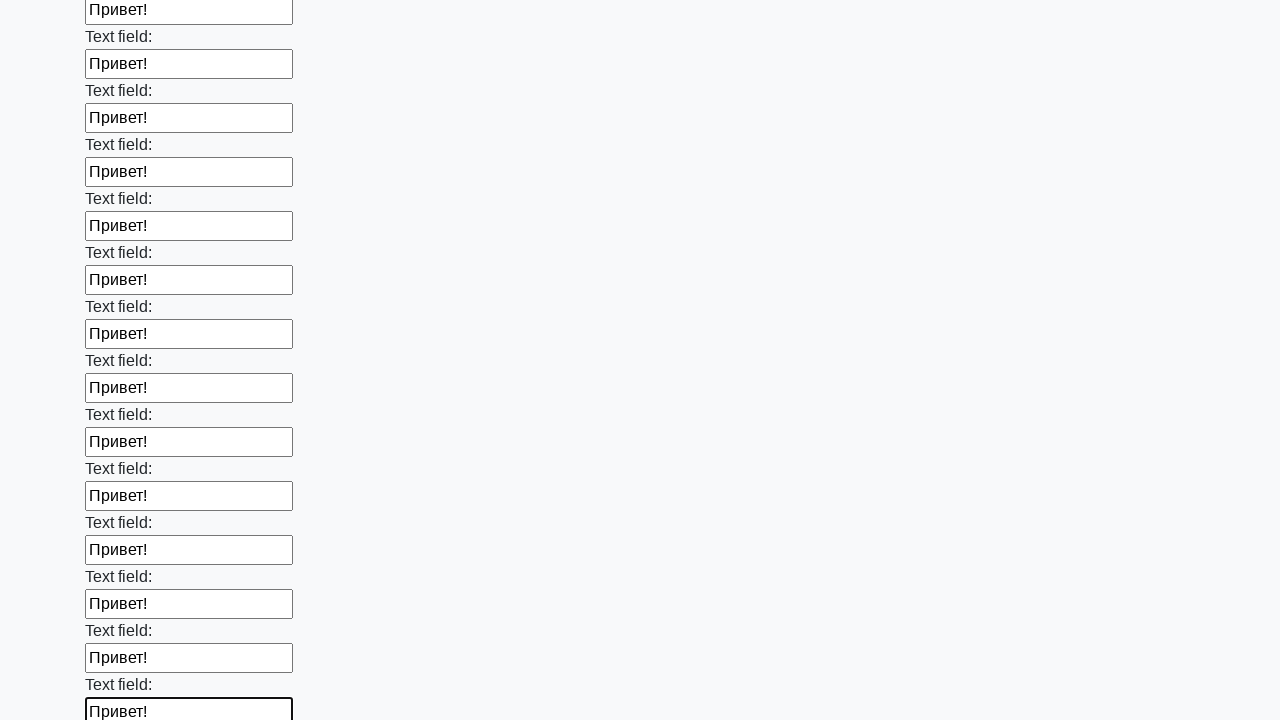

Filled an input field with 'Привет!' on input >> nth=83
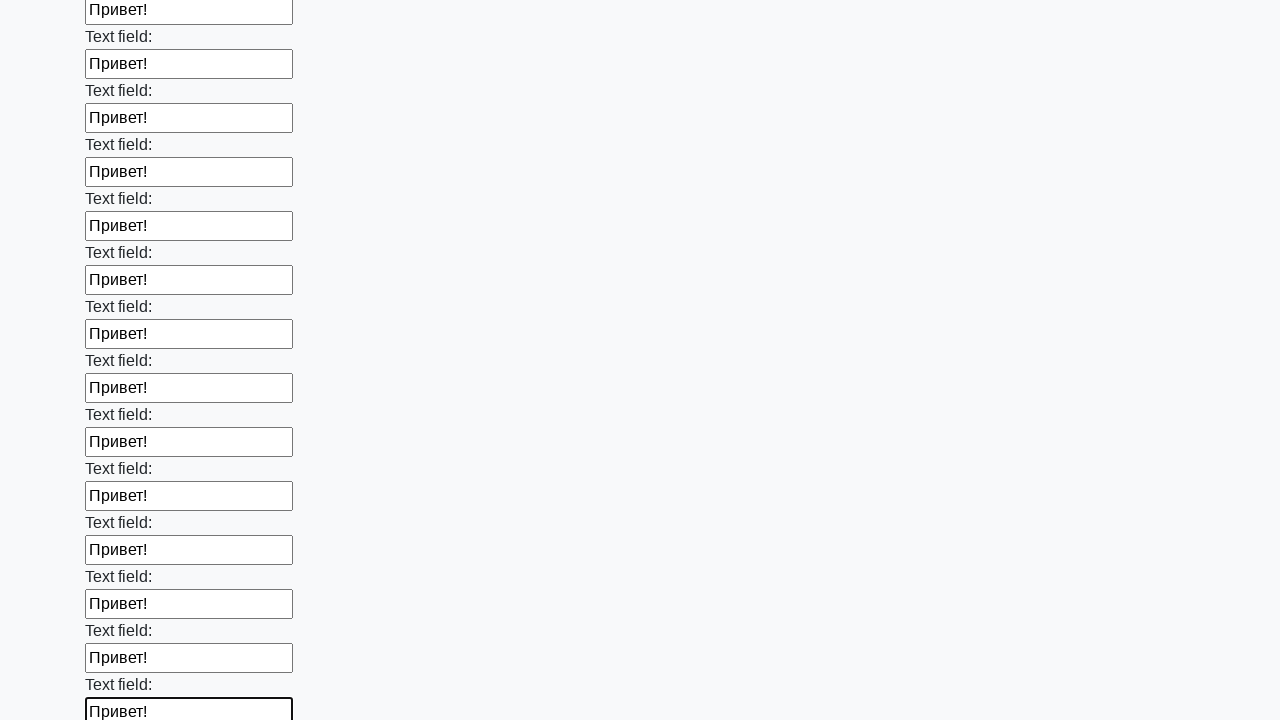

Filled an input field with 'Привет!' on input >> nth=84
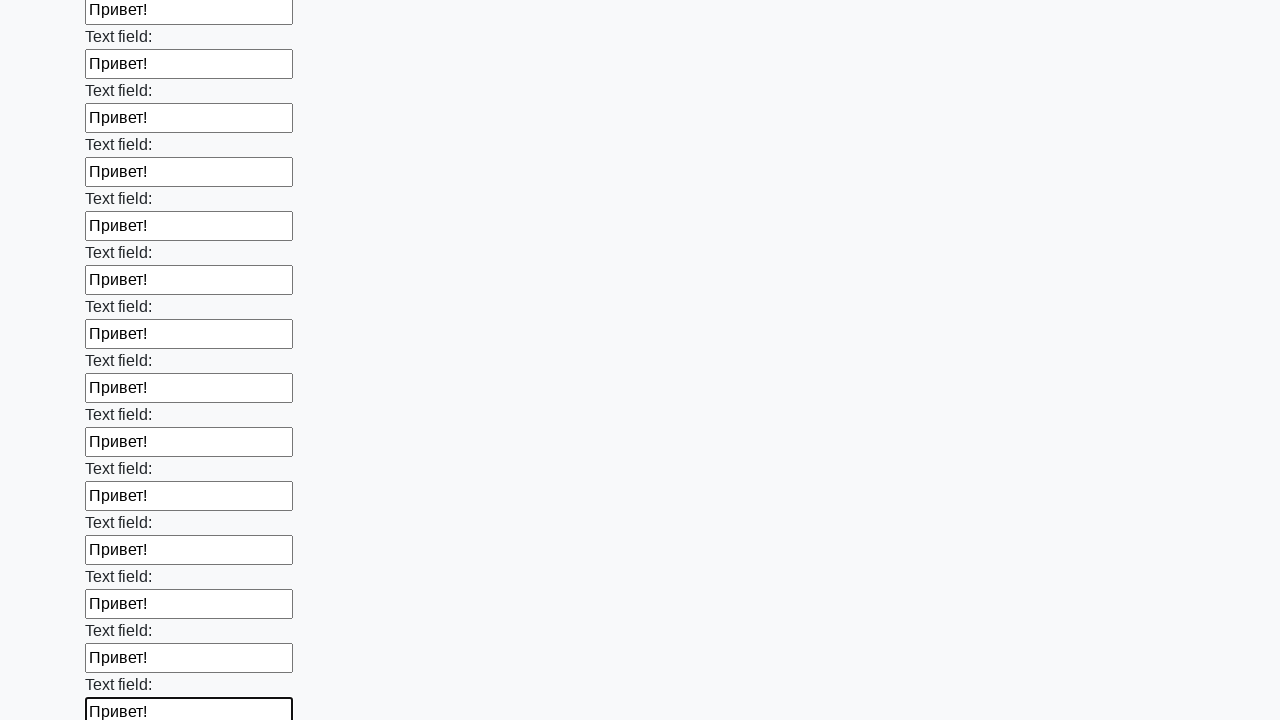

Filled an input field with 'Привет!' on input >> nth=85
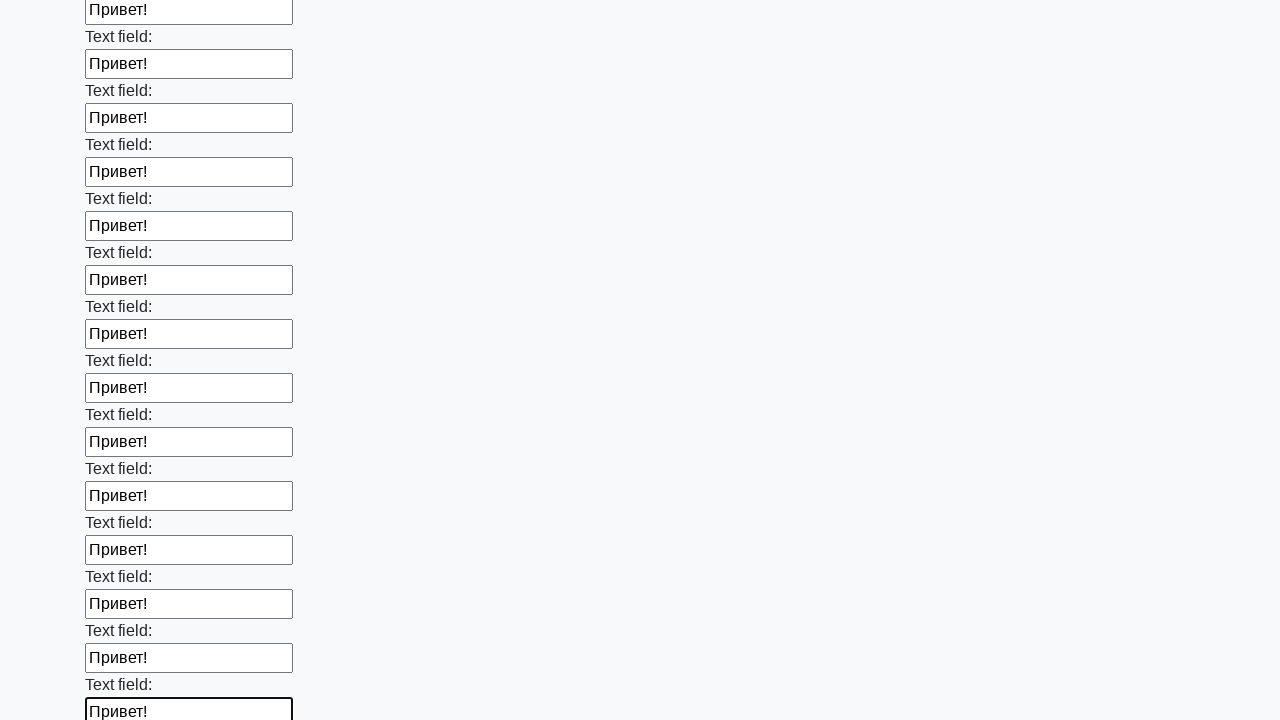

Filled an input field with 'Привет!' on input >> nth=86
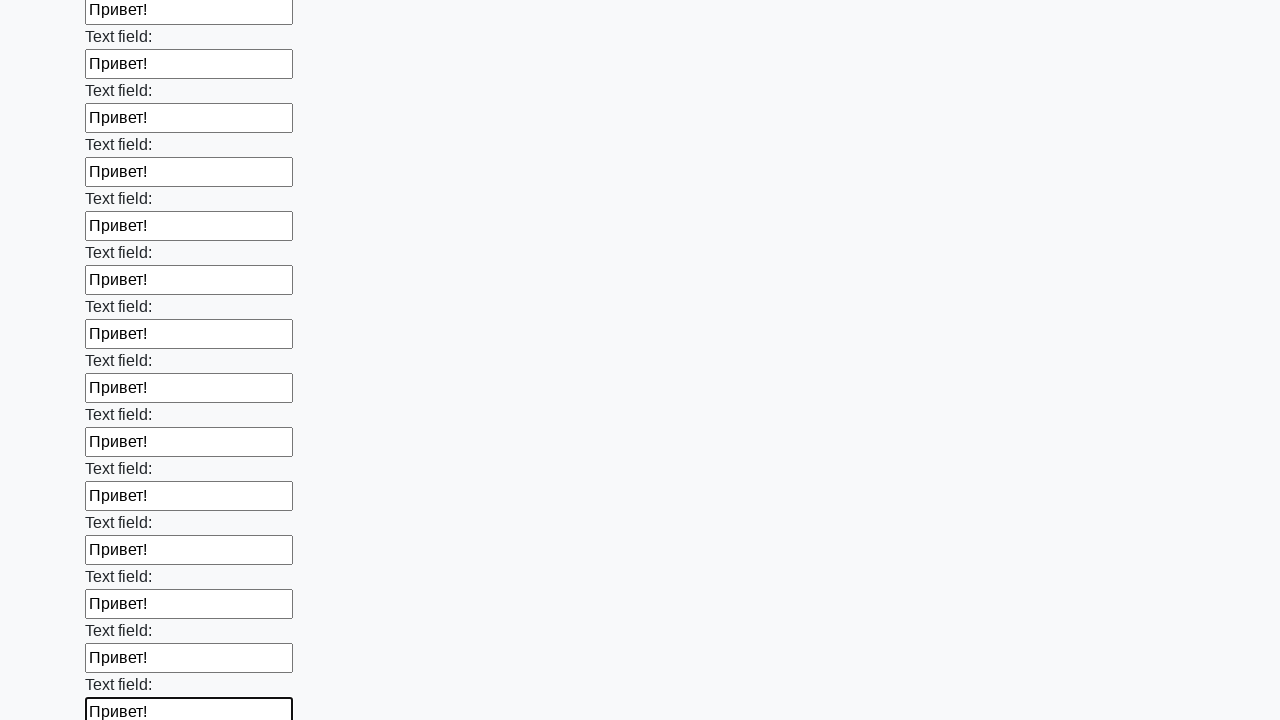

Filled an input field with 'Привет!' on input >> nth=87
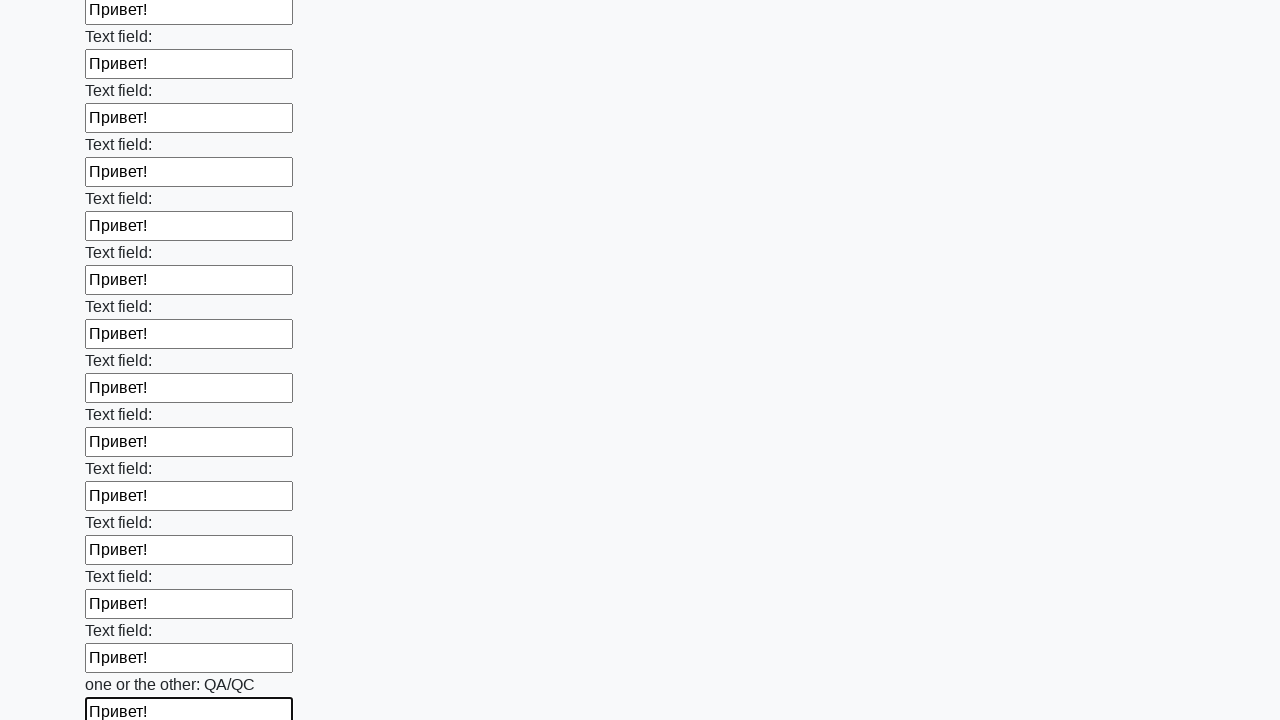

Filled an input field with 'Привет!' on input >> nth=88
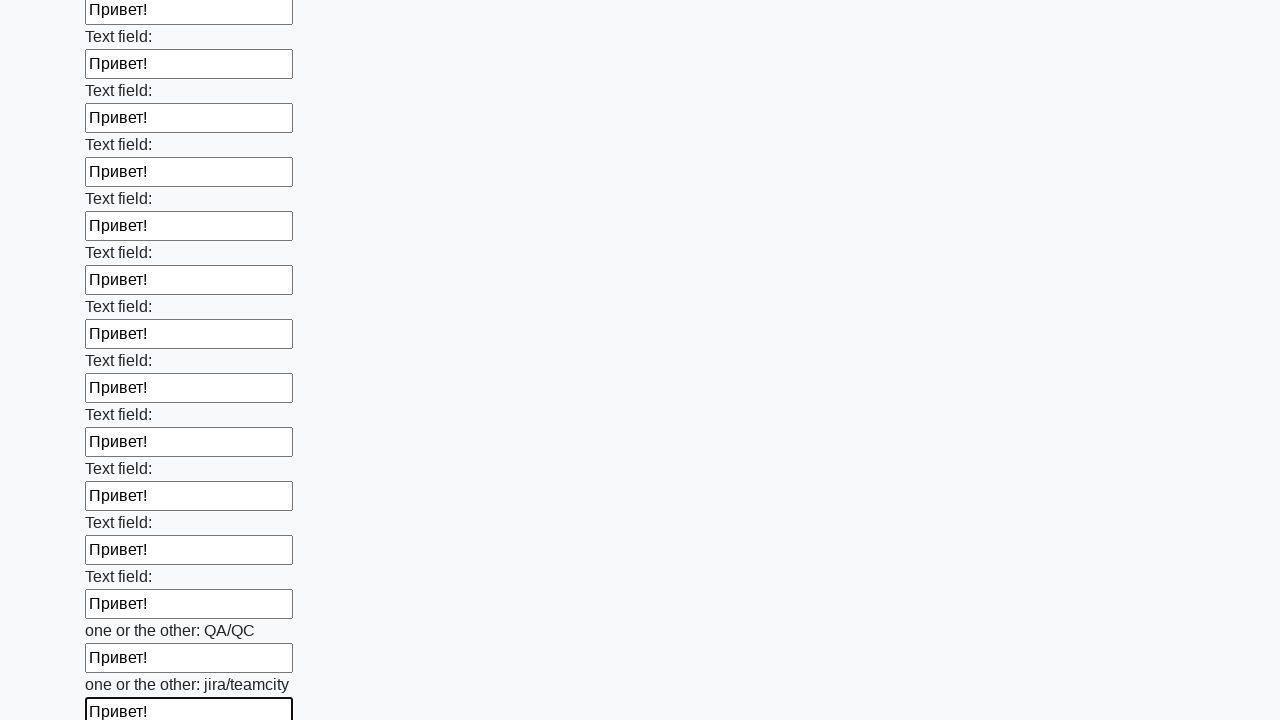

Filled an input field with 'Привет!' on input >> nth=89
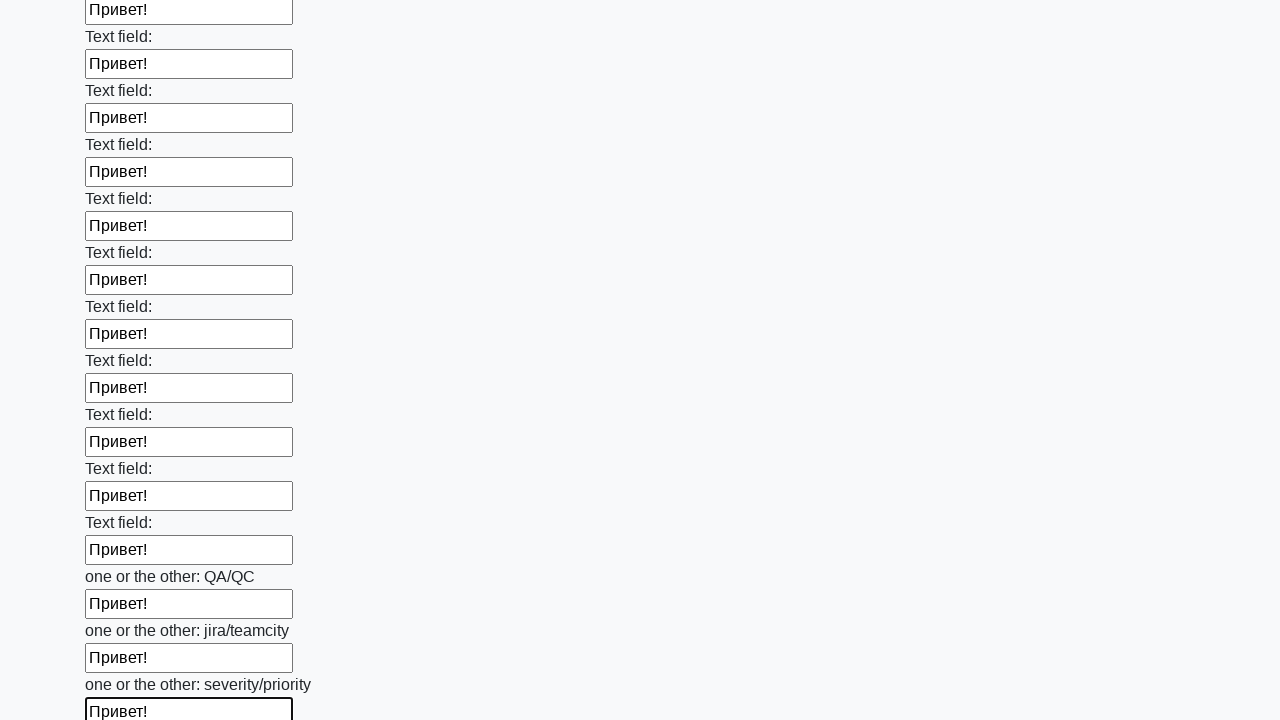

Filled an input field with 'Привет!' on input >> nth=90
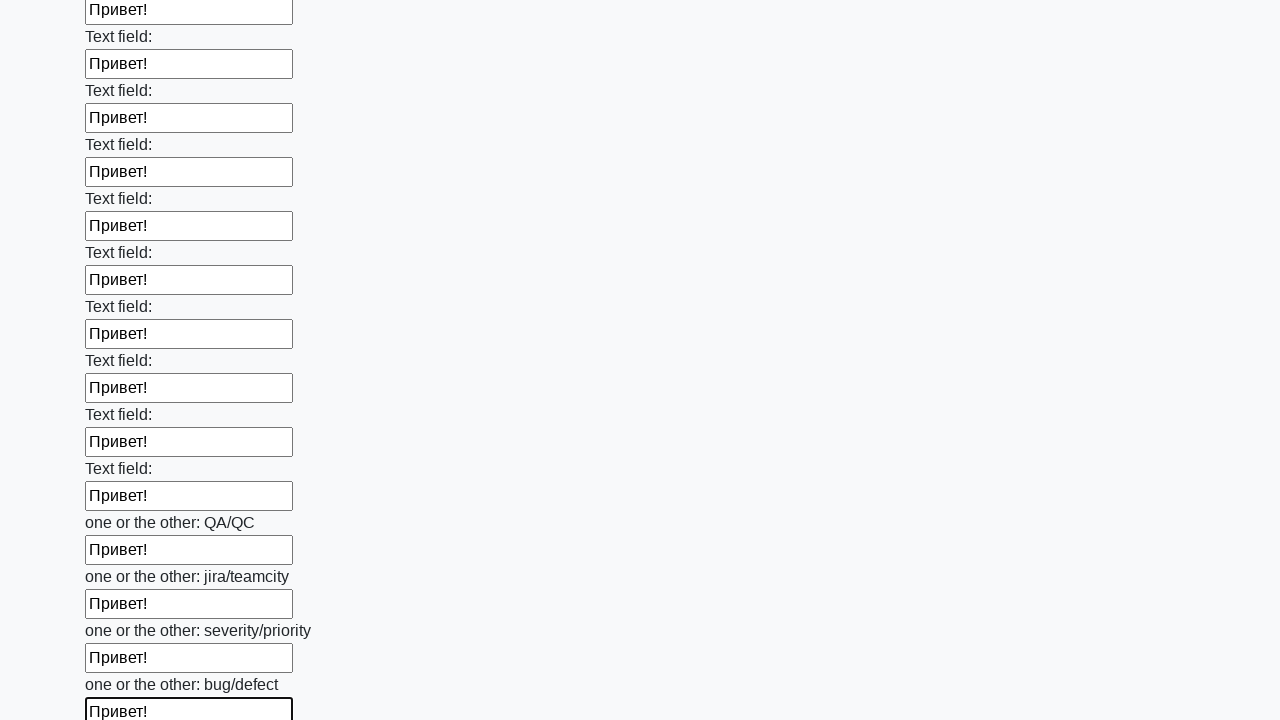

Filled an input field with 'Привет!' on input >> nth=91
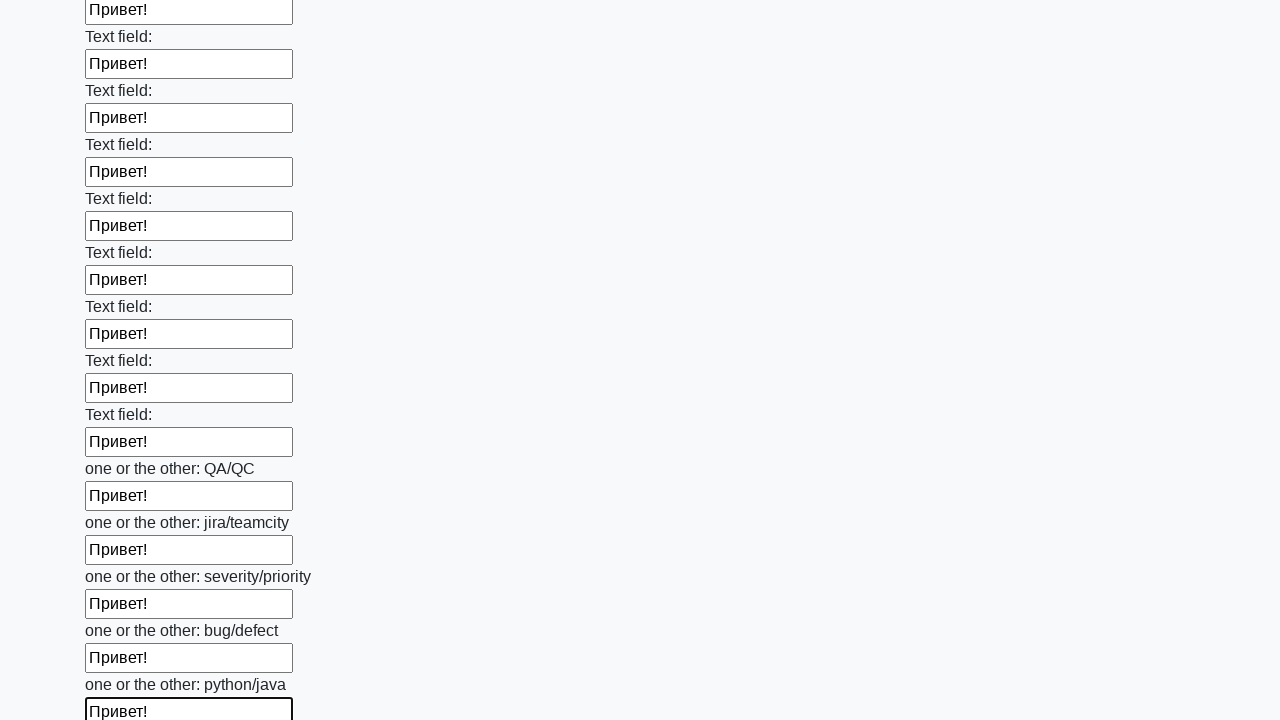

Filled an input field with 'Привет!' on input >> nth=92
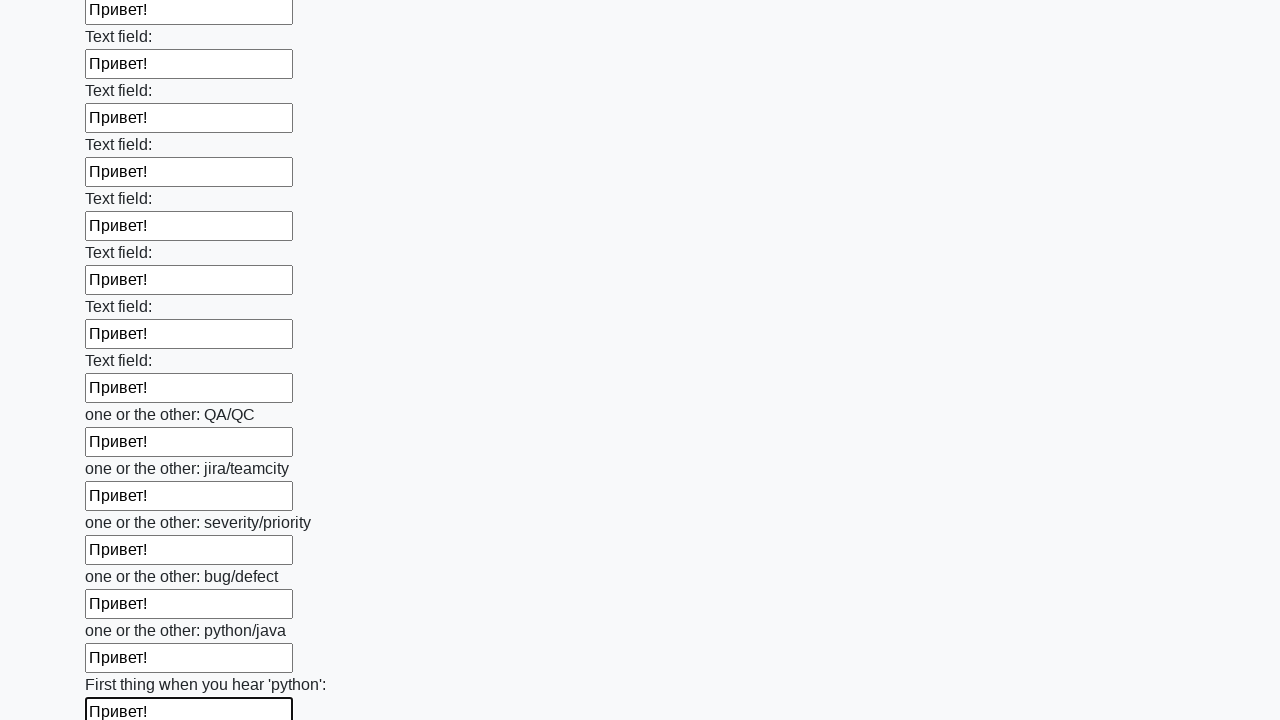

Filled an input field with 'Привет!' on input >> nth=93
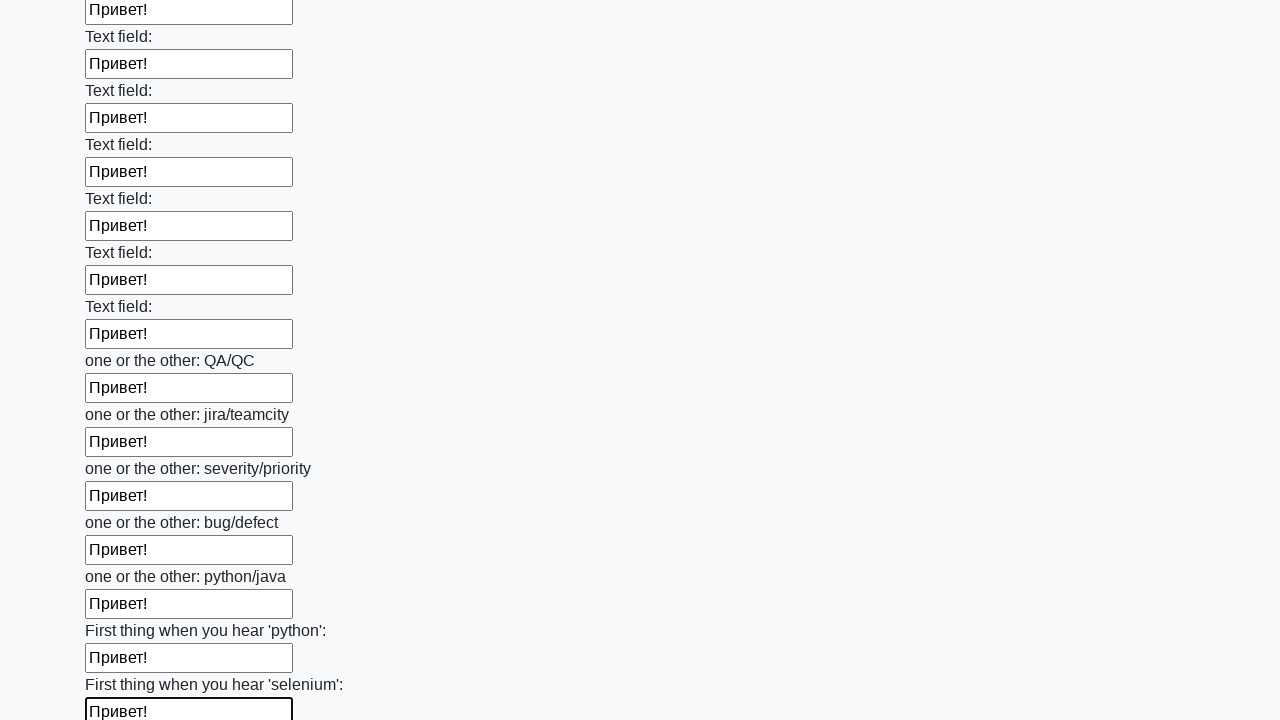

Filled an input field with 'Привет!' on input >> nth=94
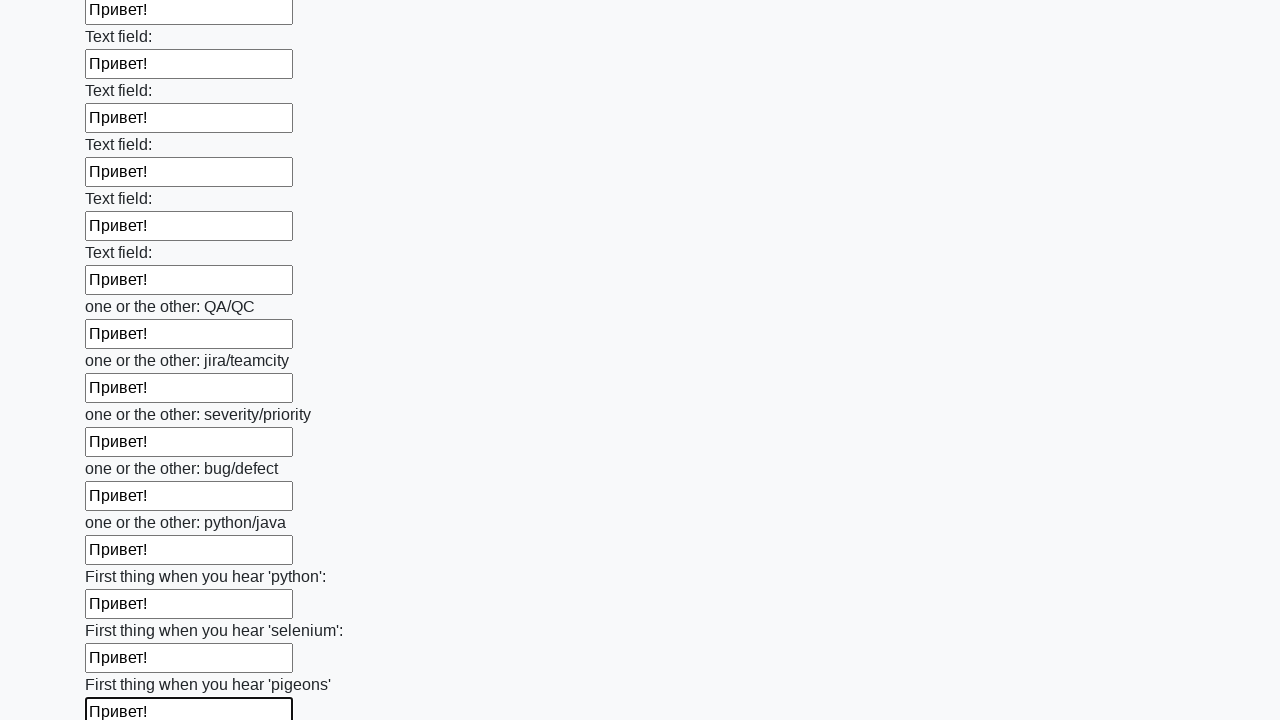

Filled an input field with 'Привет!' on input >> nth=95
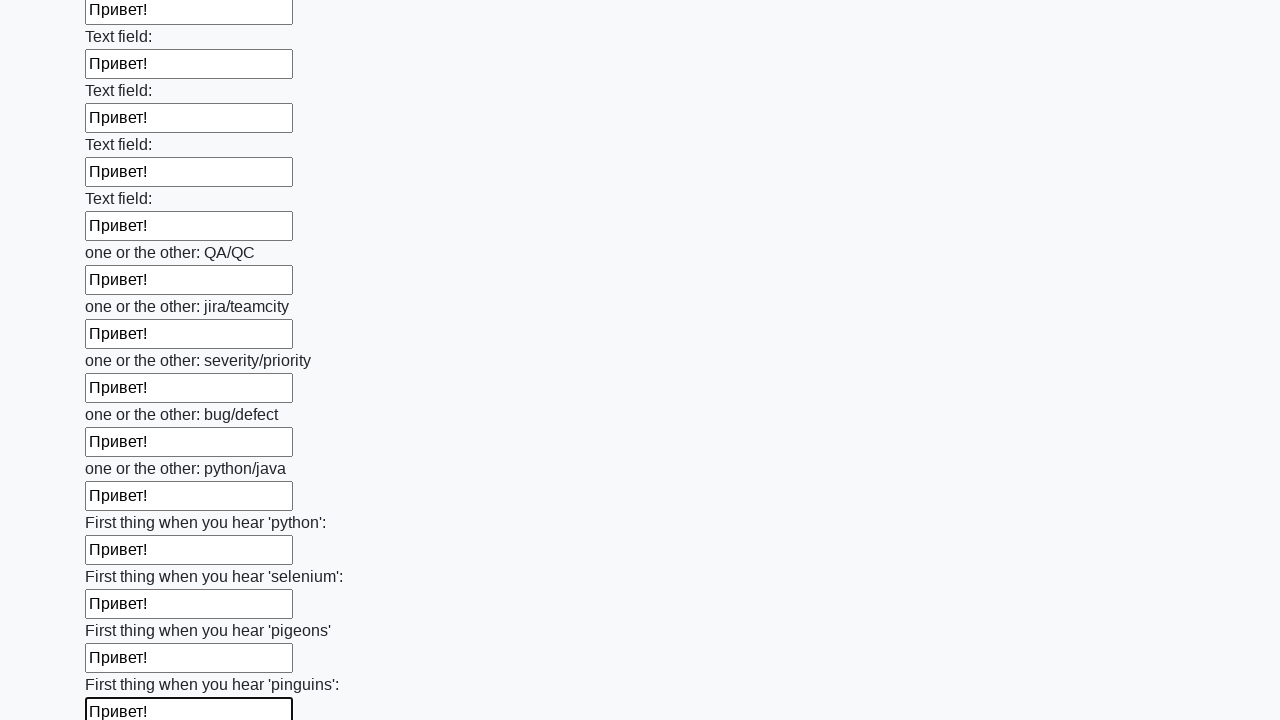

Filled an input field with 'Привет!' on input >> nth=96
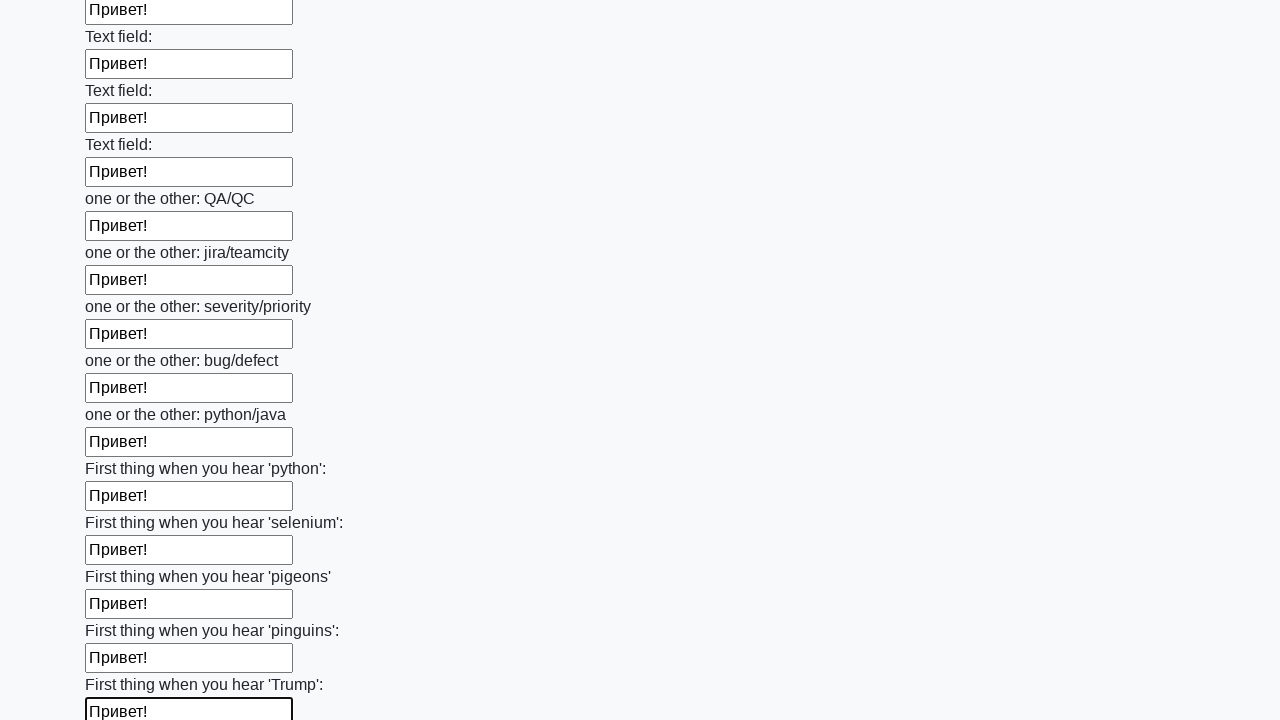

Filled an input field with 'Привет!' on input >> nth=97
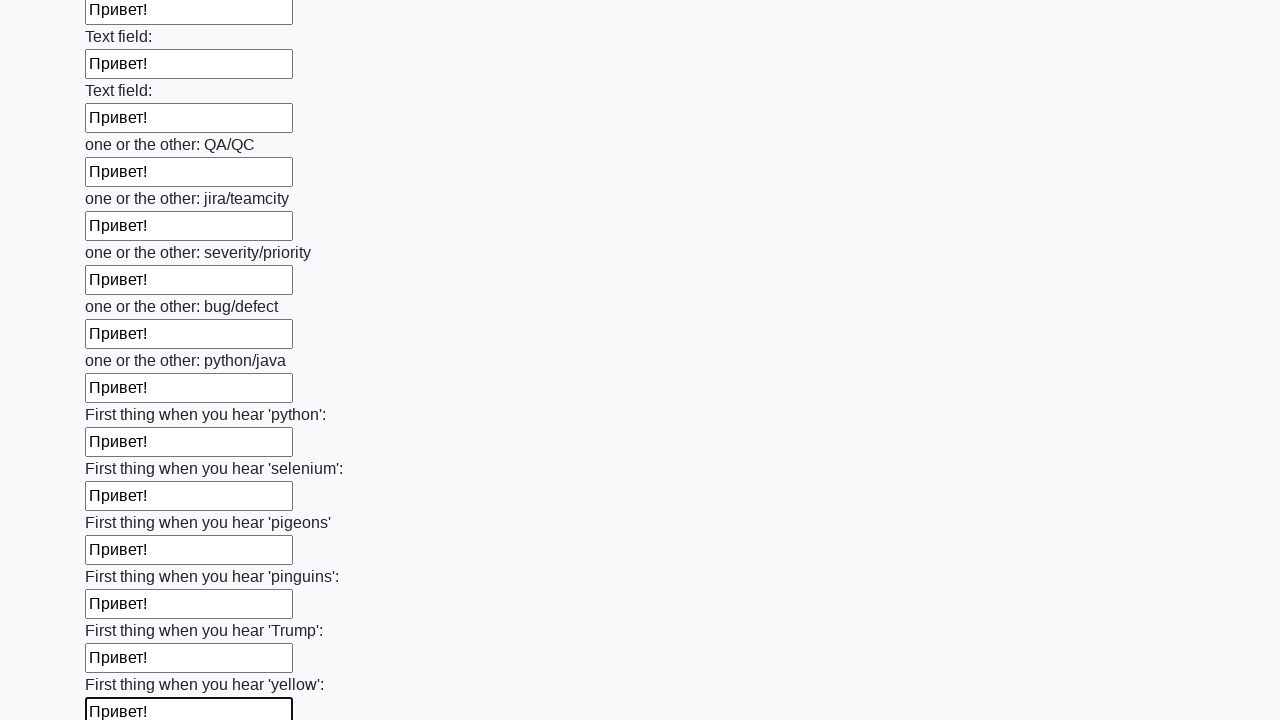

Filled an input field with 'Привет!' on input >> nth=98
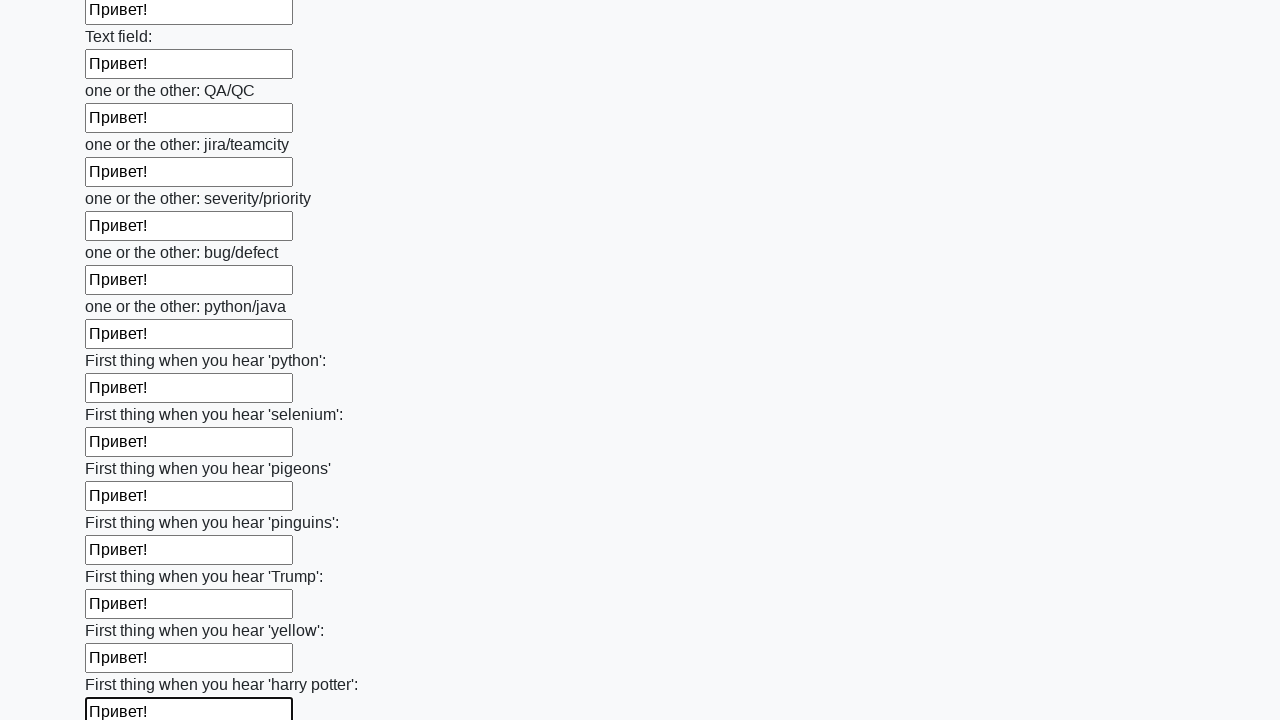

Filled an input field with 'Привет!' on input >> nth=99
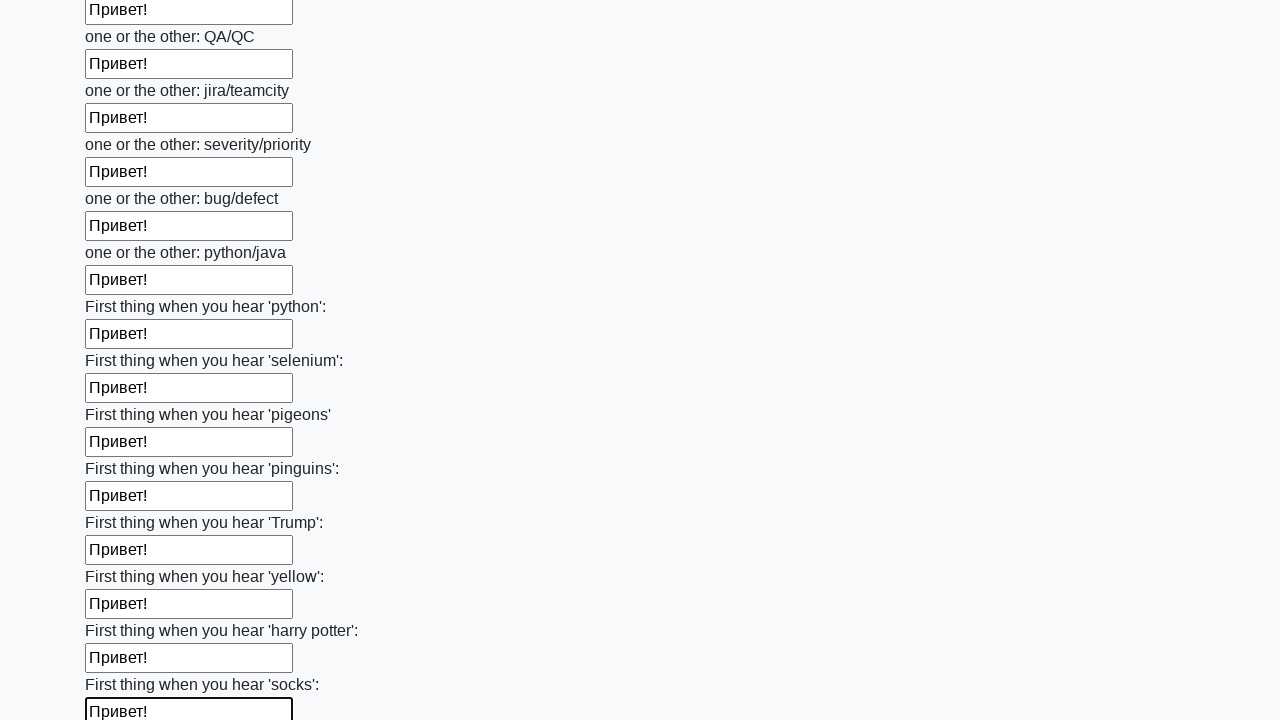

Clicked the submit button to submit the form at (123, 611) on button.btn
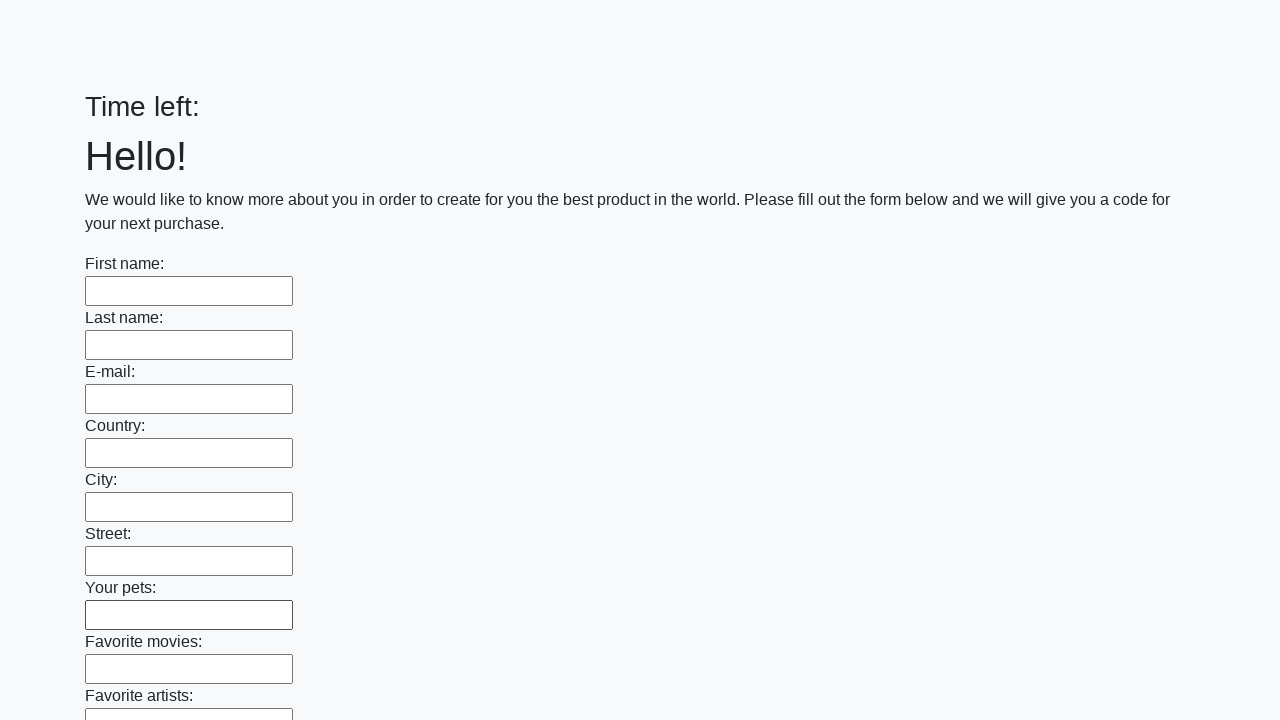

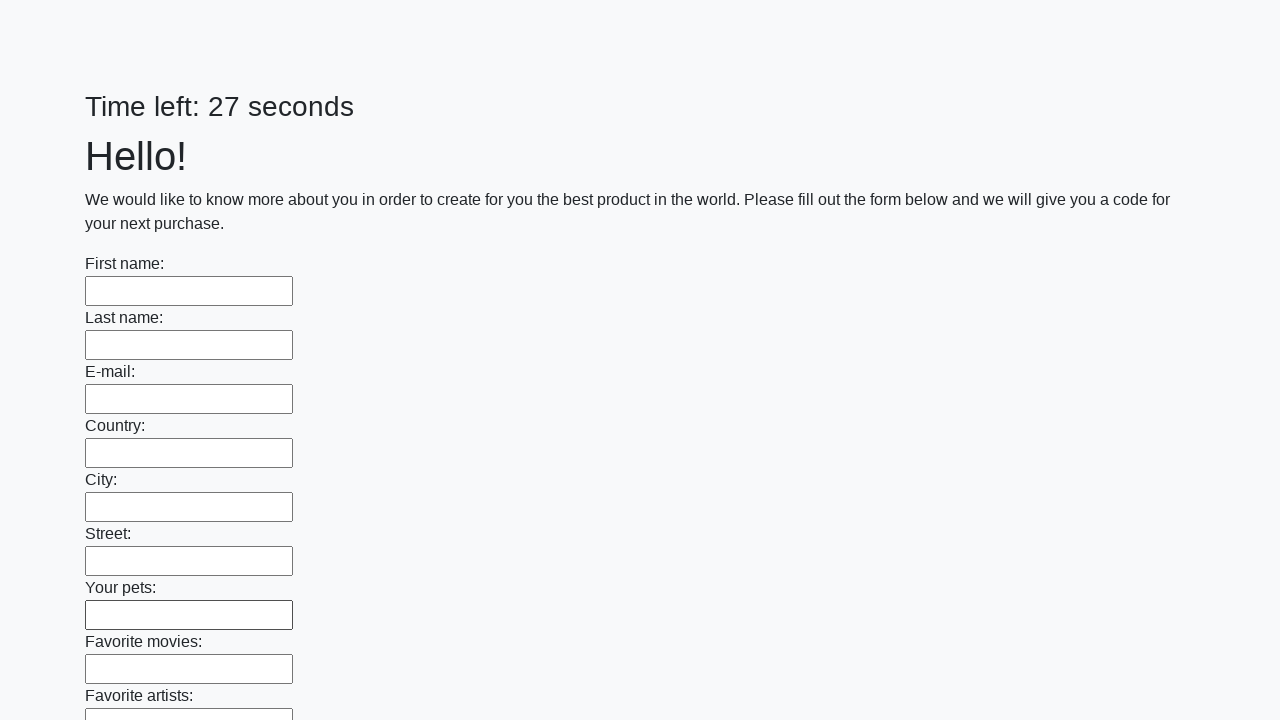